Plays the 1to50 game by clicking numbers from 1 to 50 in sequence

Starting URL: https://zzzscore.com/1to50/en/

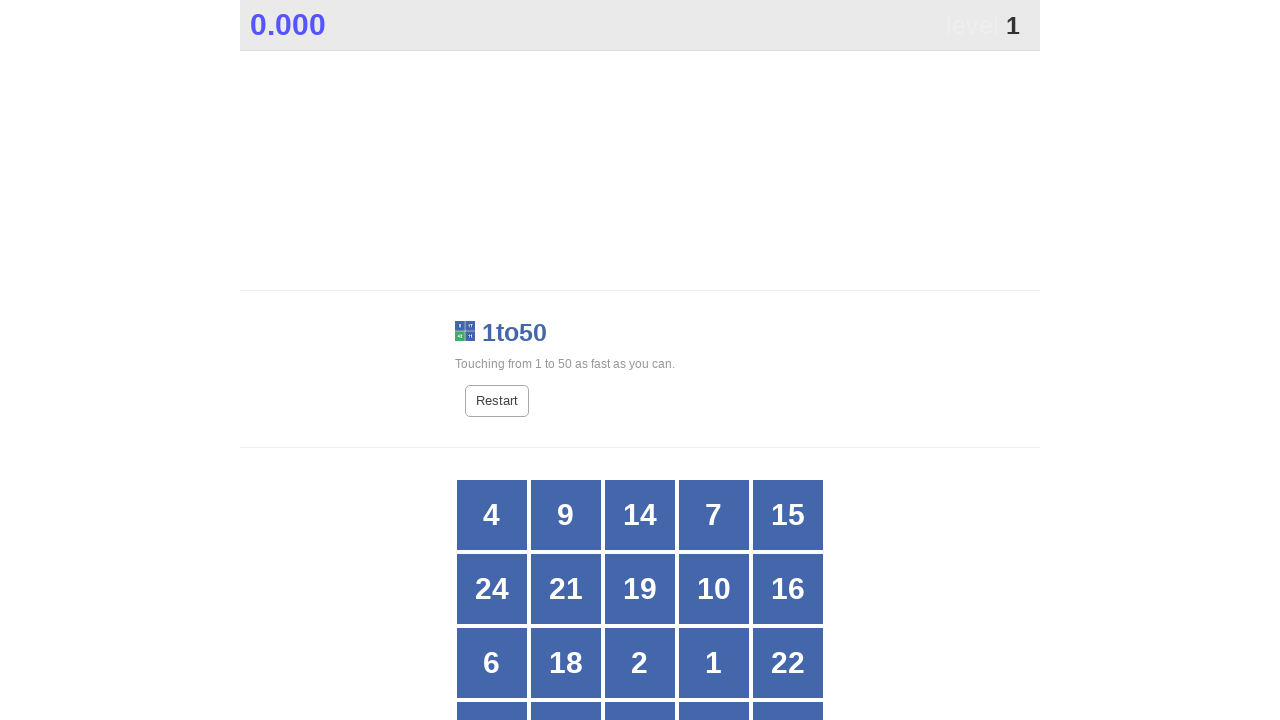

Waited 5 seconds for game to fully load
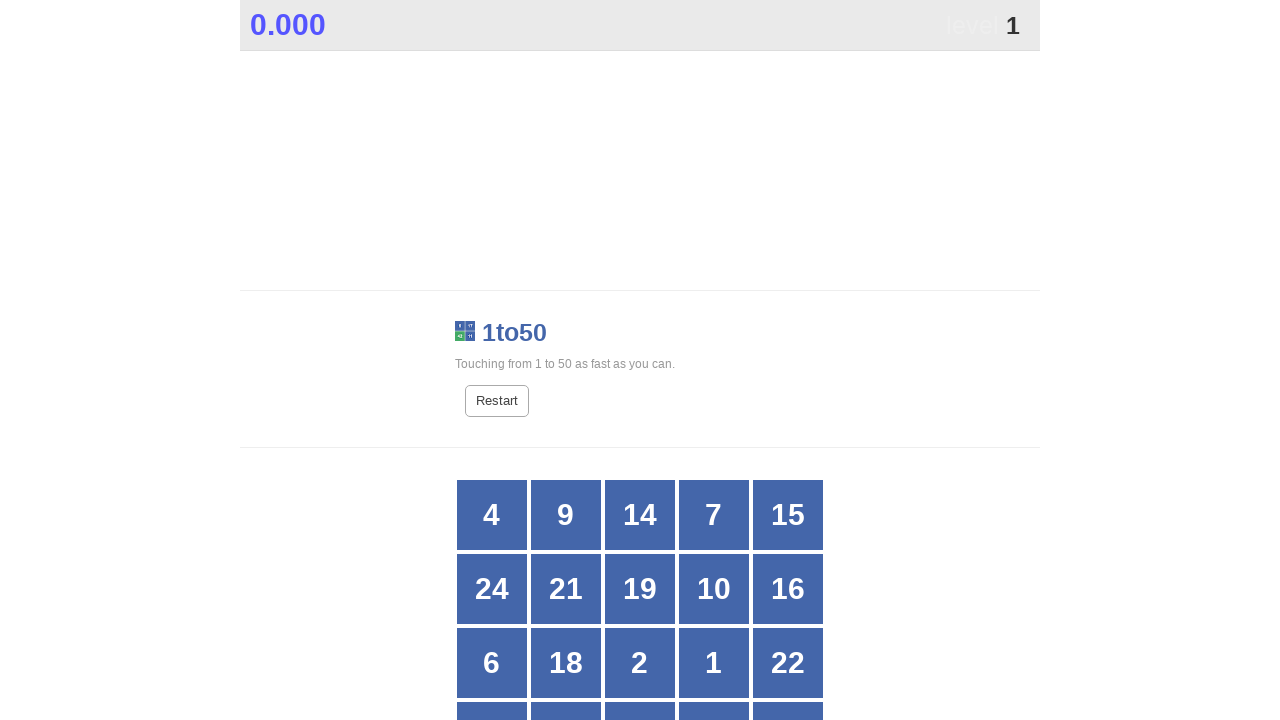

Clicked number 1 at (714, 663) on //div[text()='1']
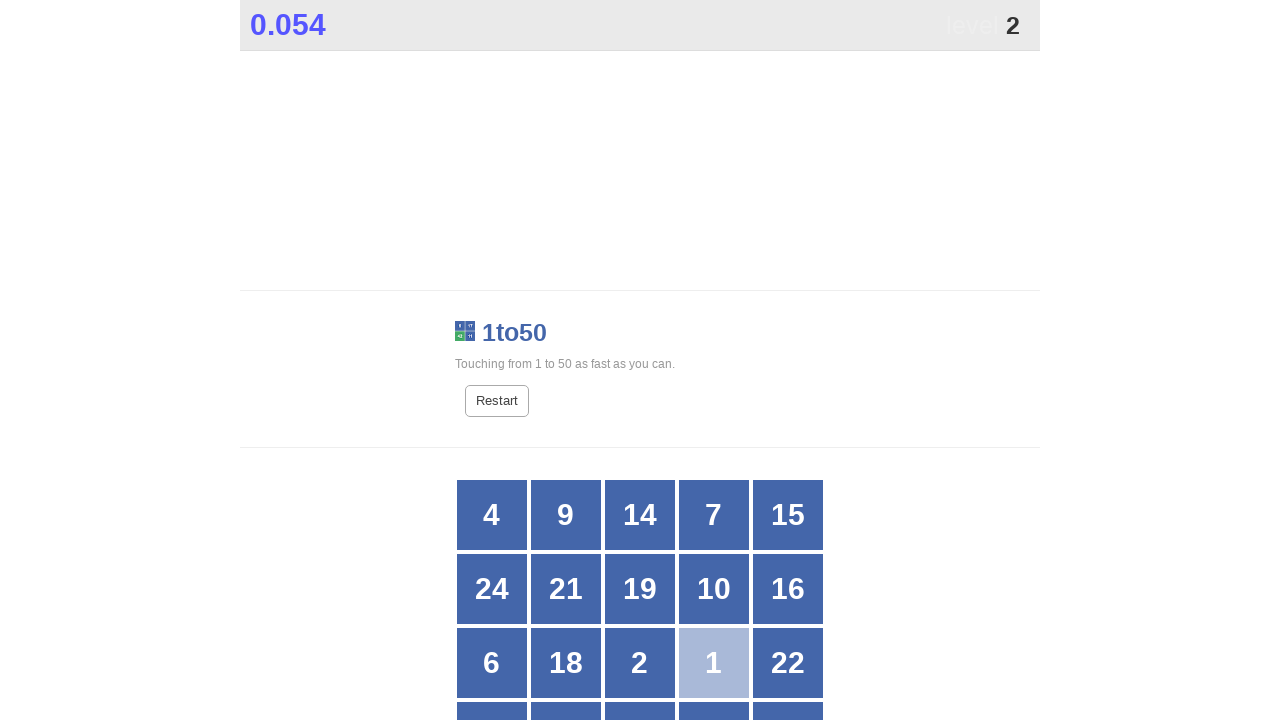

Waited 500ms after clicking number 1
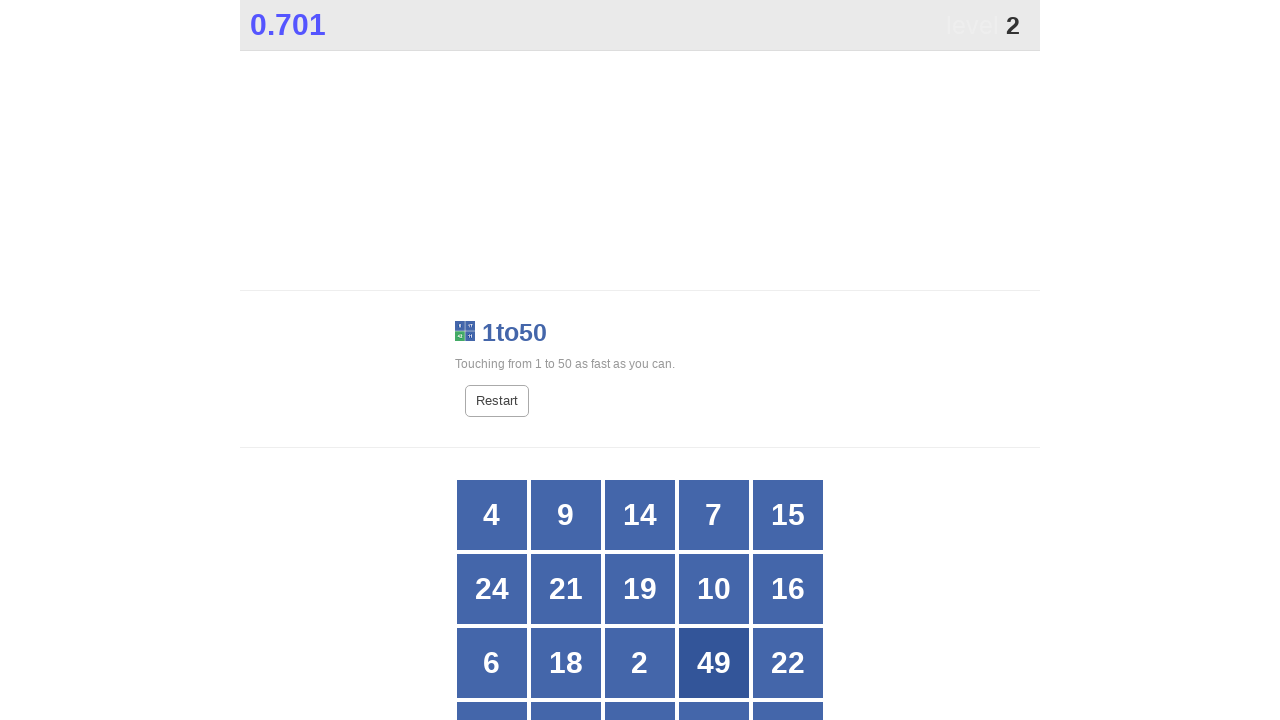

Clicked number 2 at (640, 663) on //div[text()='2']
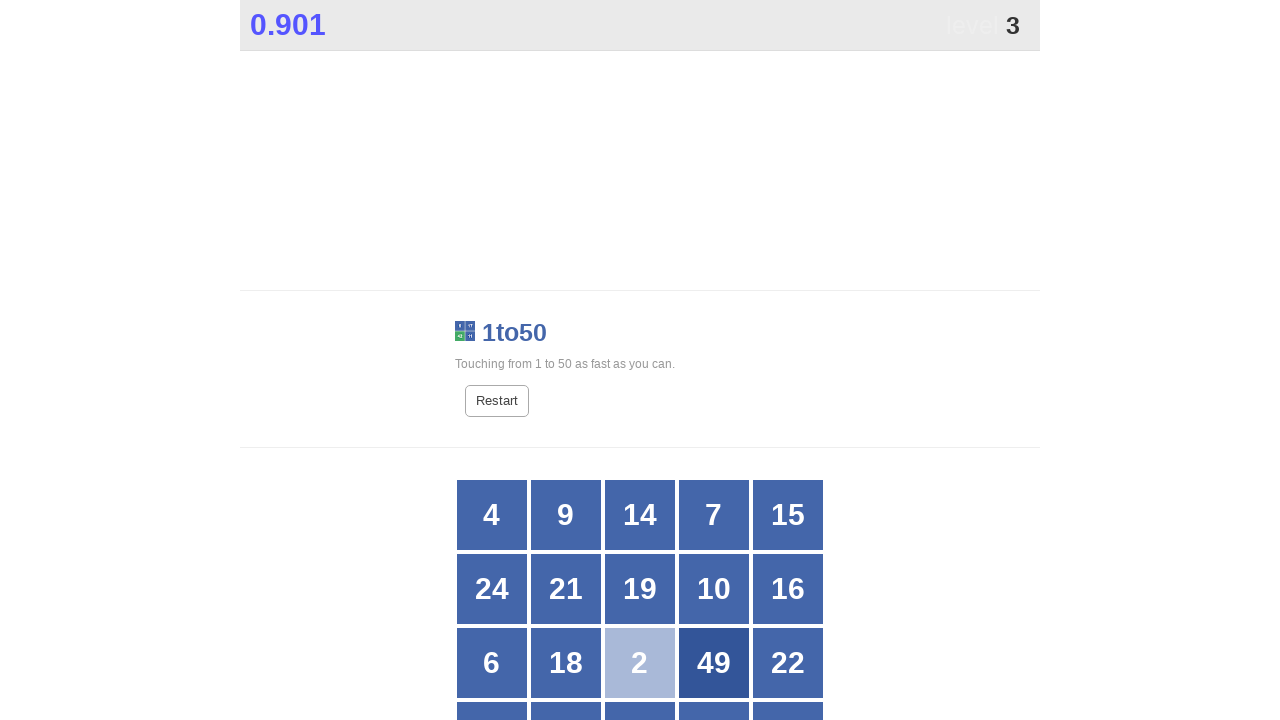

Waited 500ms after clicking number 2
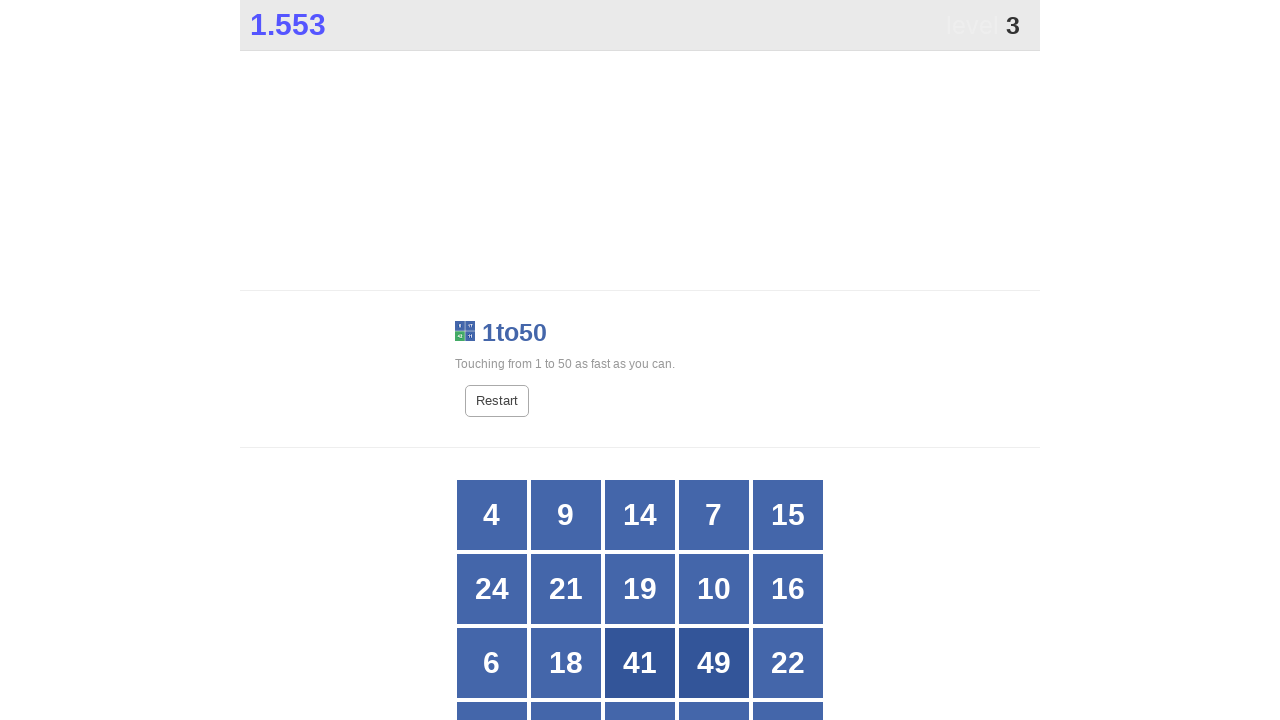

Clicked number 3 at (640, 361) on //div[text()='3']
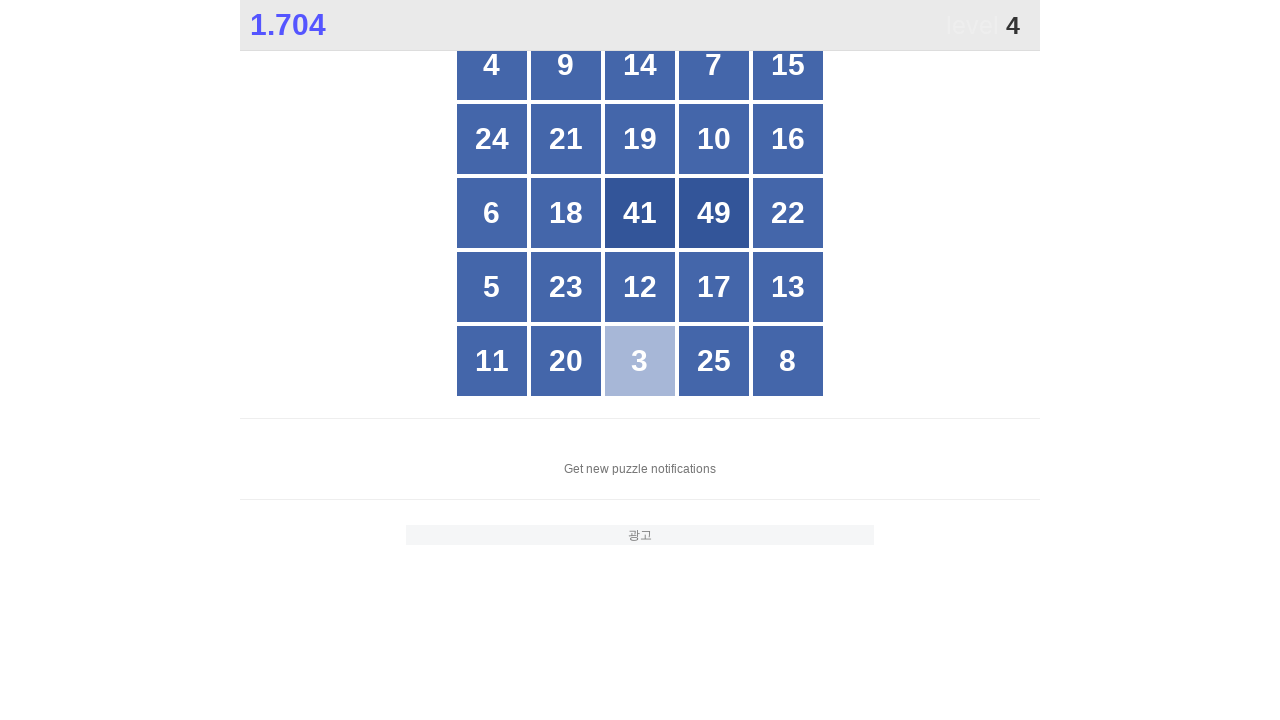

Waited 500ms after clicking number 3
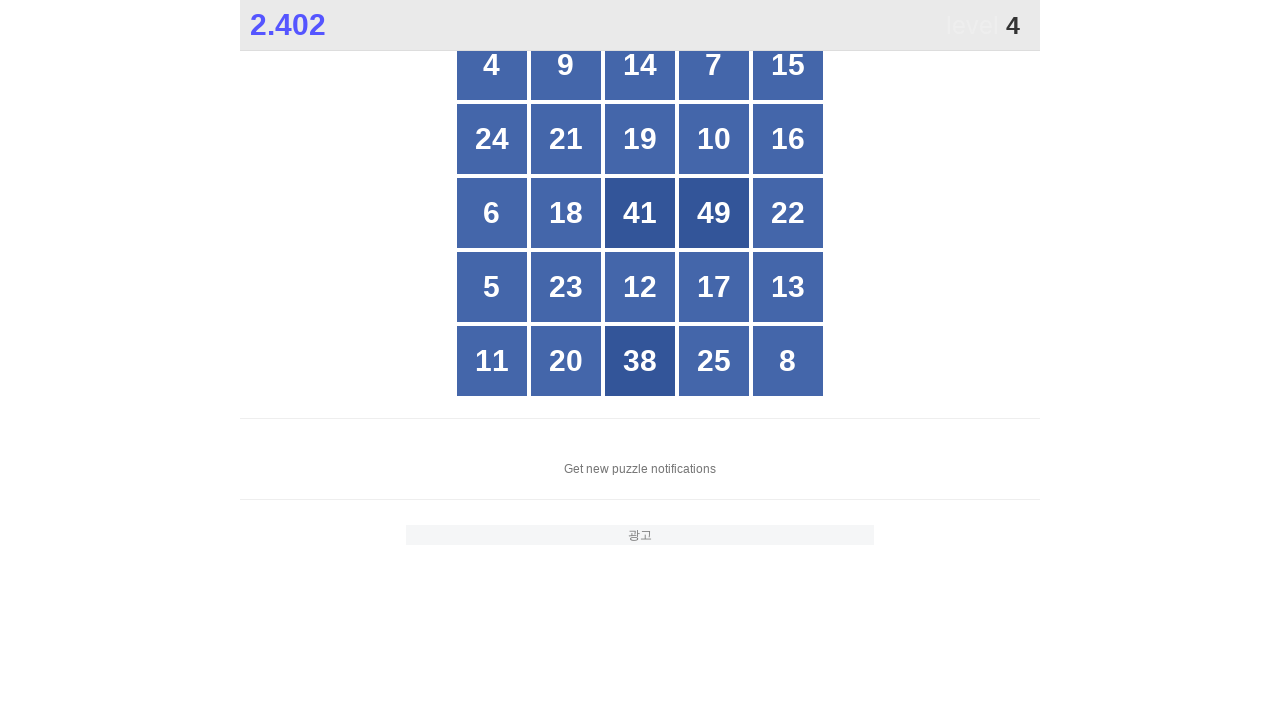

Clicked number 4 at (492, 65) on //div[text()='4']
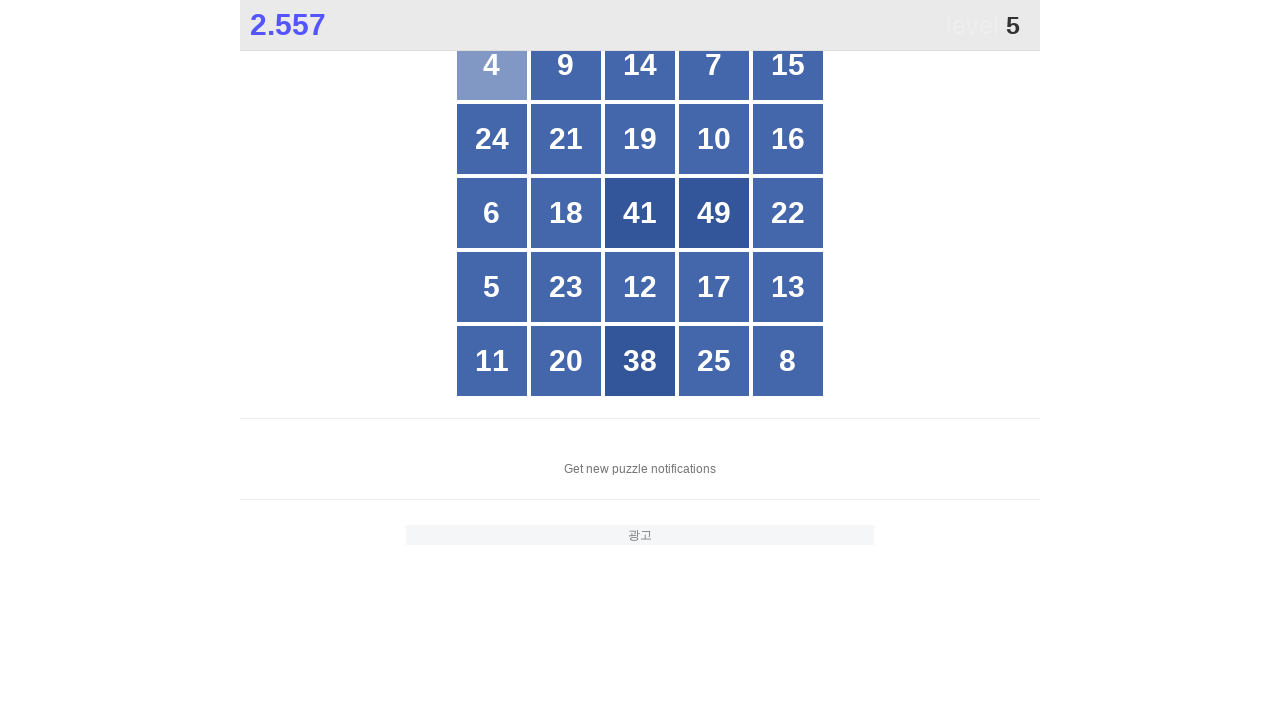

Waited 500ms after clicking number 4
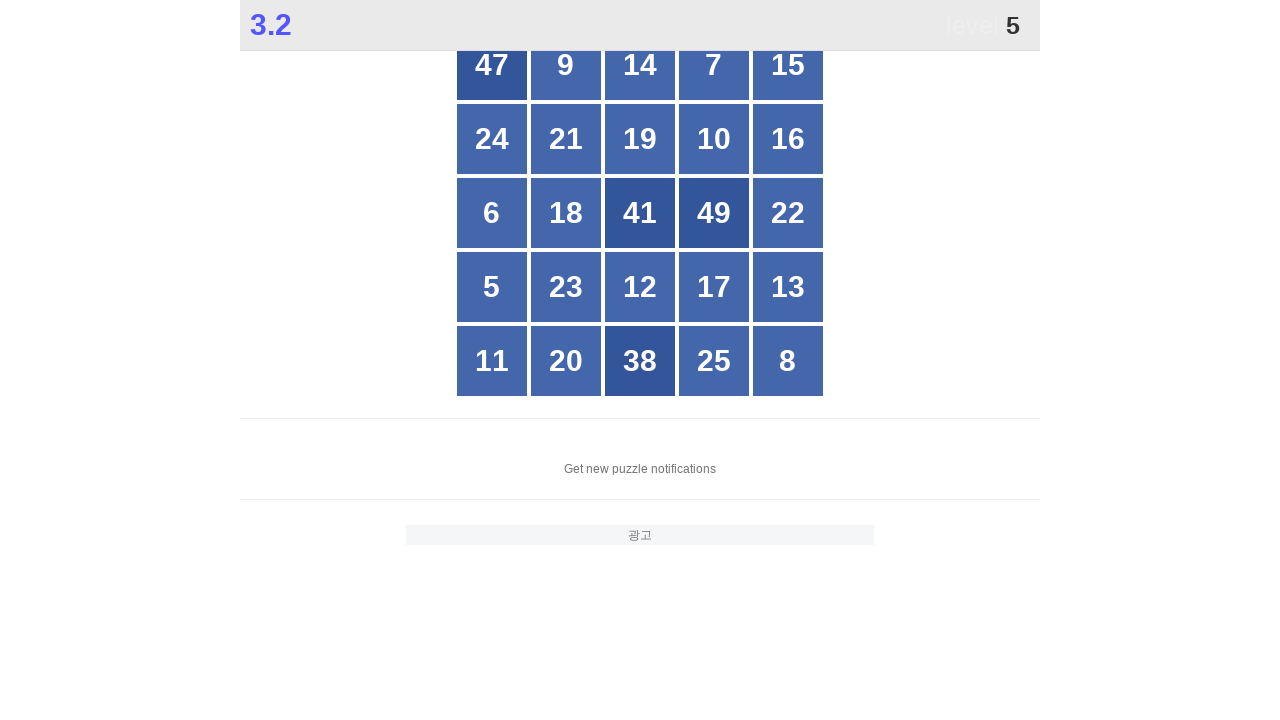

Clicked number 5 at (492, 287) on //div[text()='5']
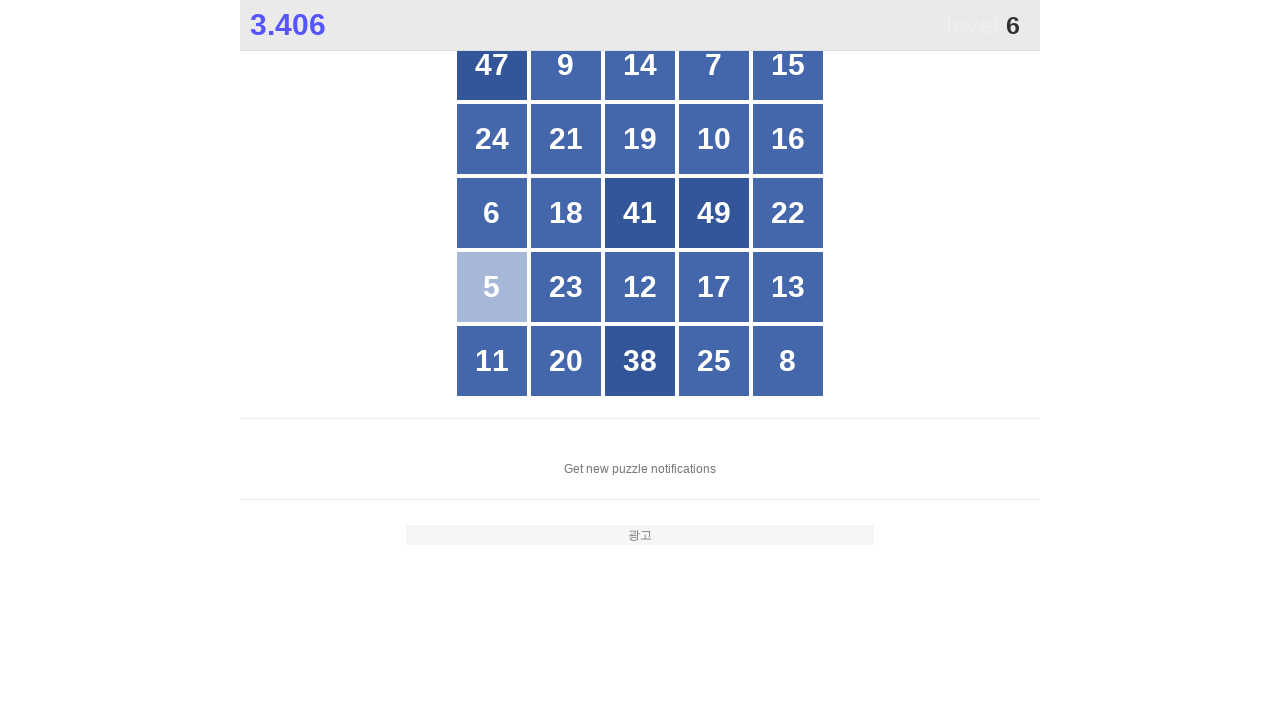

Waited 500ms after clicking number 5
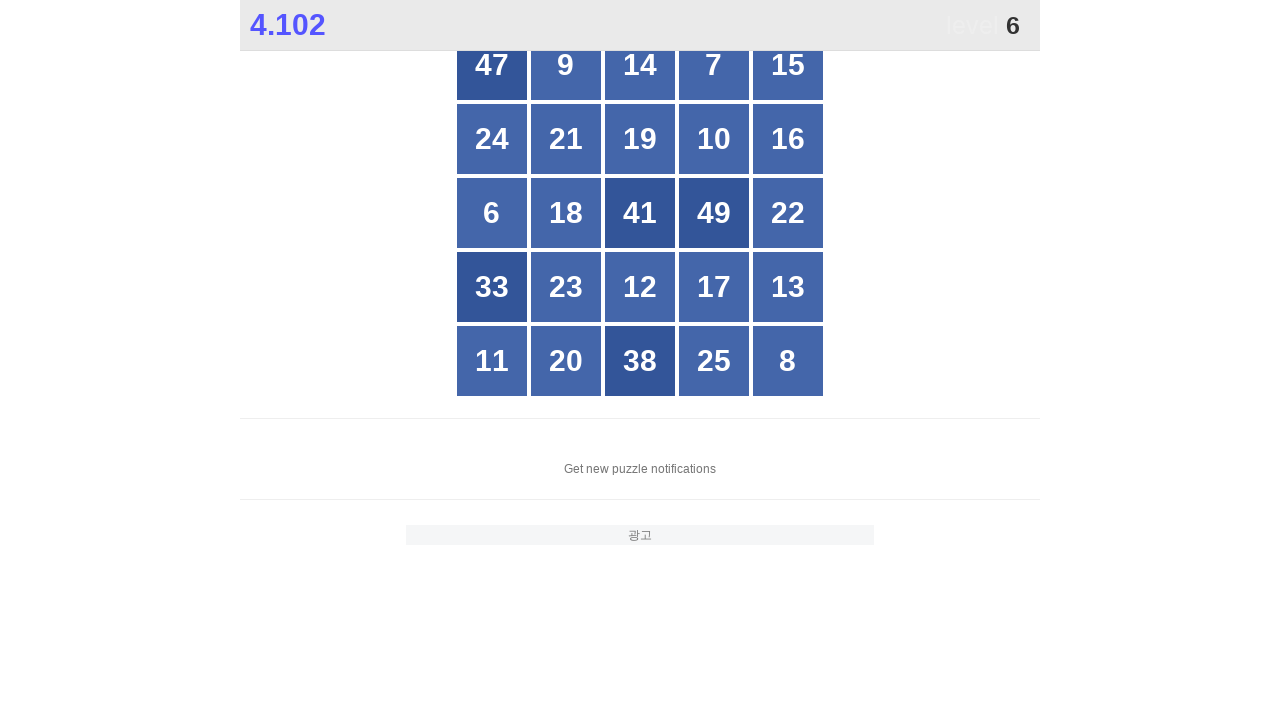

Clicked number 6 at (492, 213) on //div[text()='6']
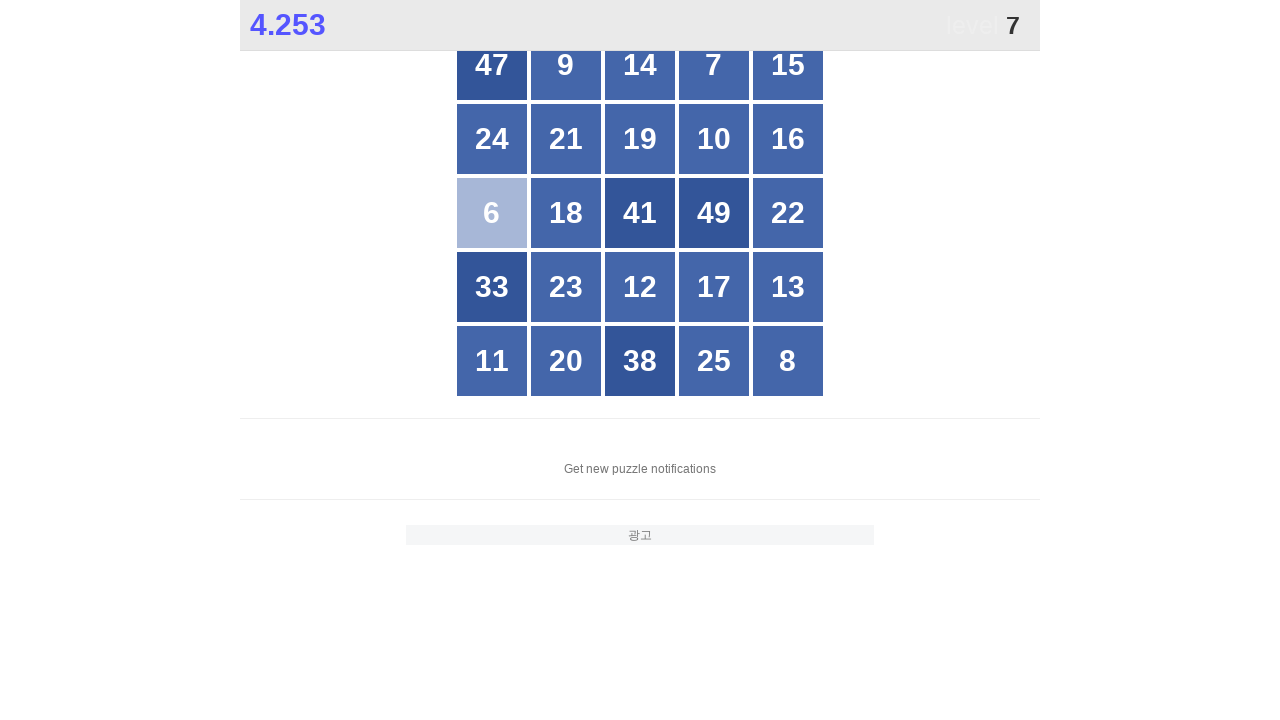

Waited 500ms after clicking number 6
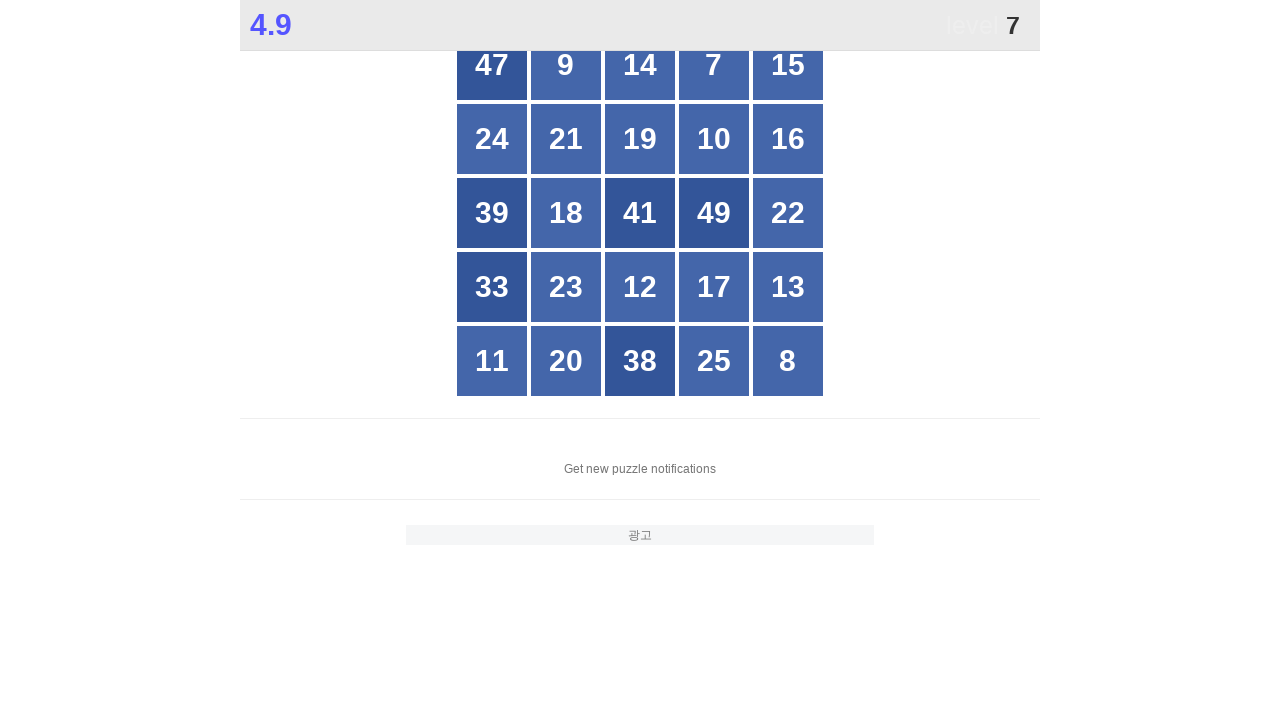

Clicked number 7 at (714, 65) on //div[text()='7']
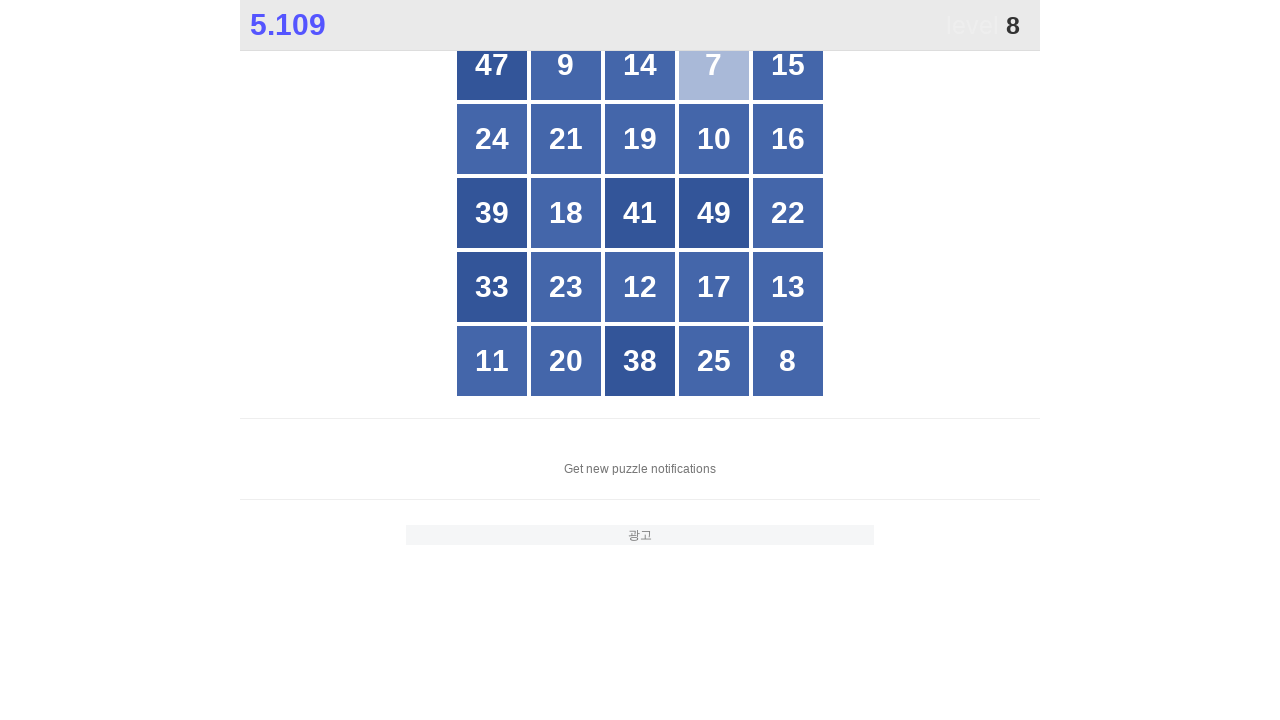

Waited 500ms after clicking number 7
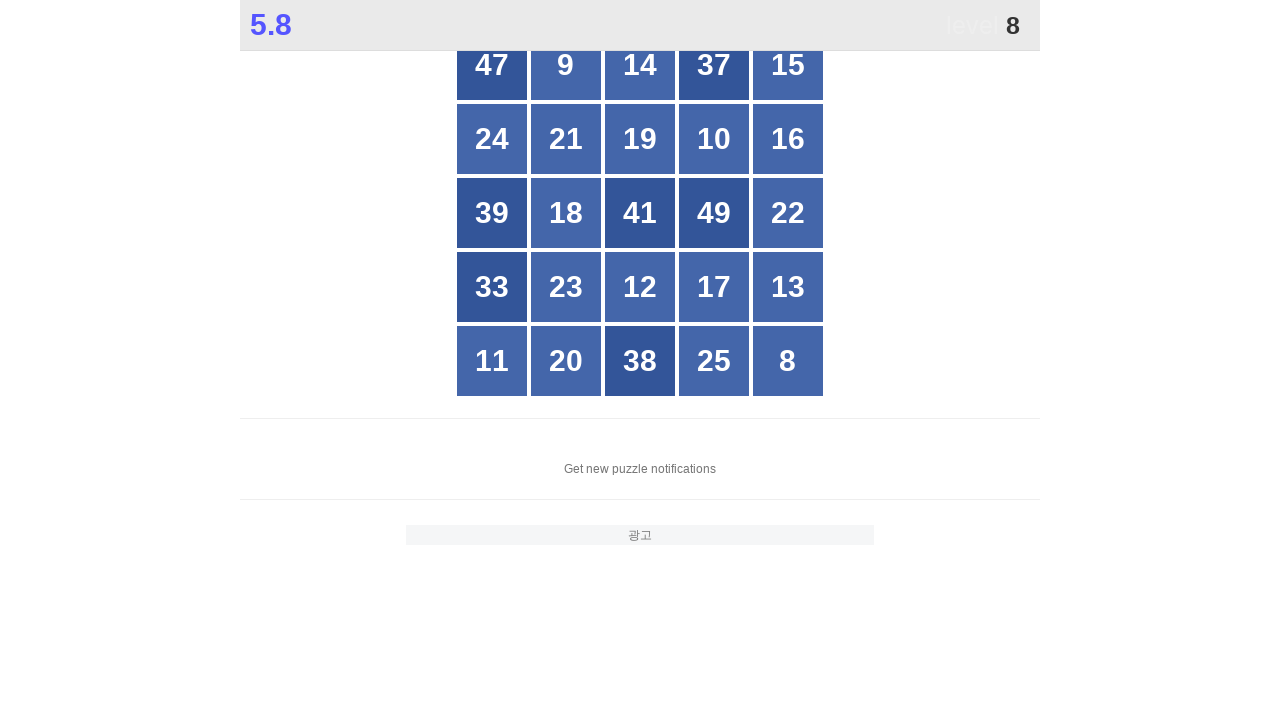

Clicked number 8 at (788, 361) on //div[text()='8']
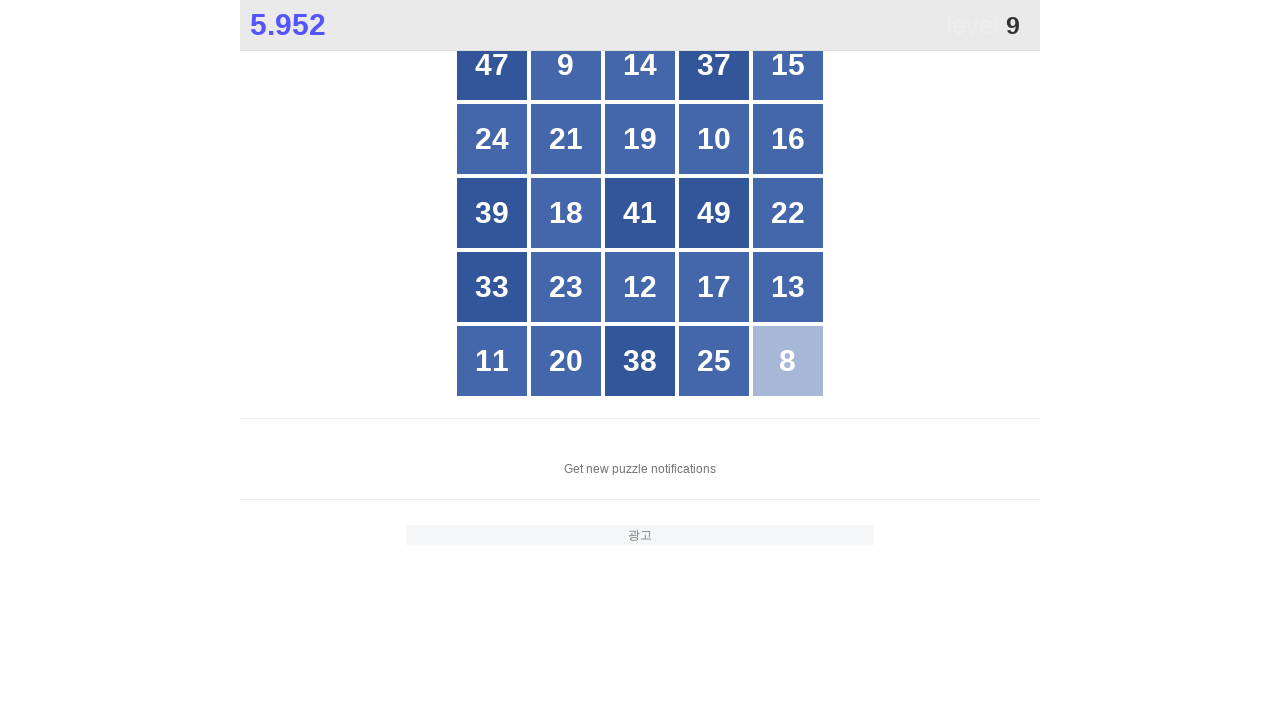

Waited 500ms after clicking number 8
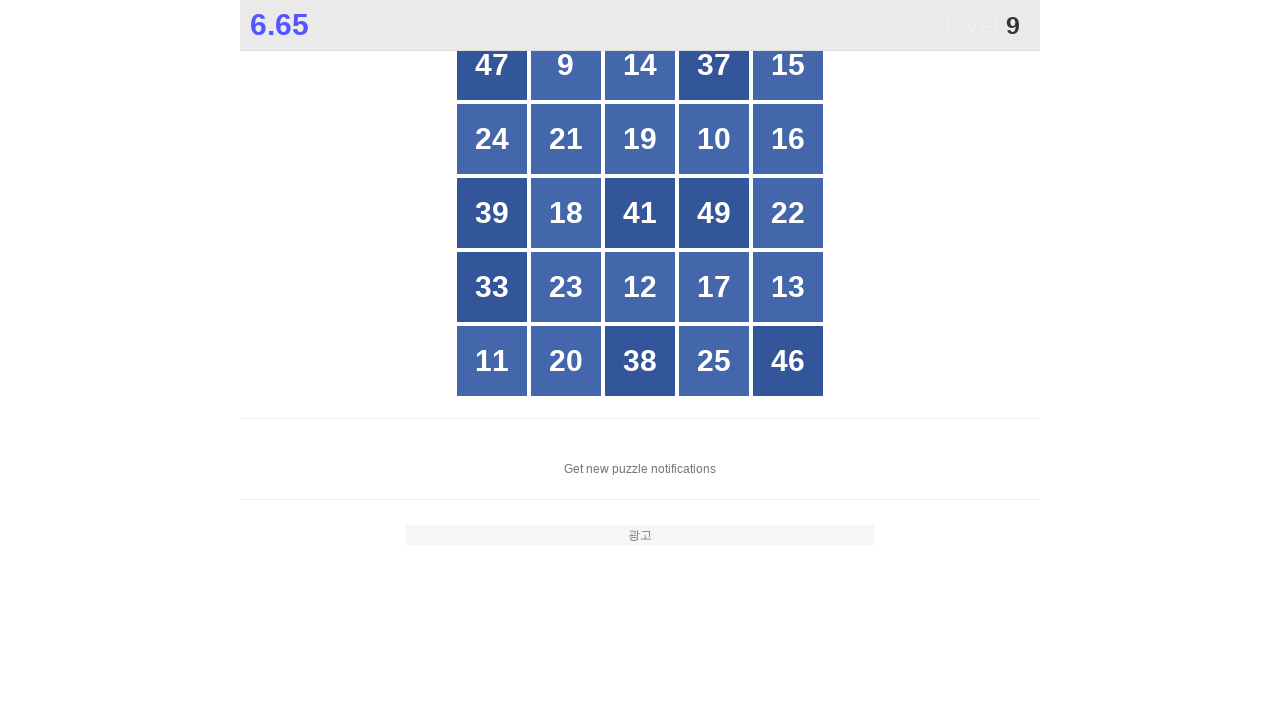

Clicked number 9 at (566, 65) on //div[text()='9']
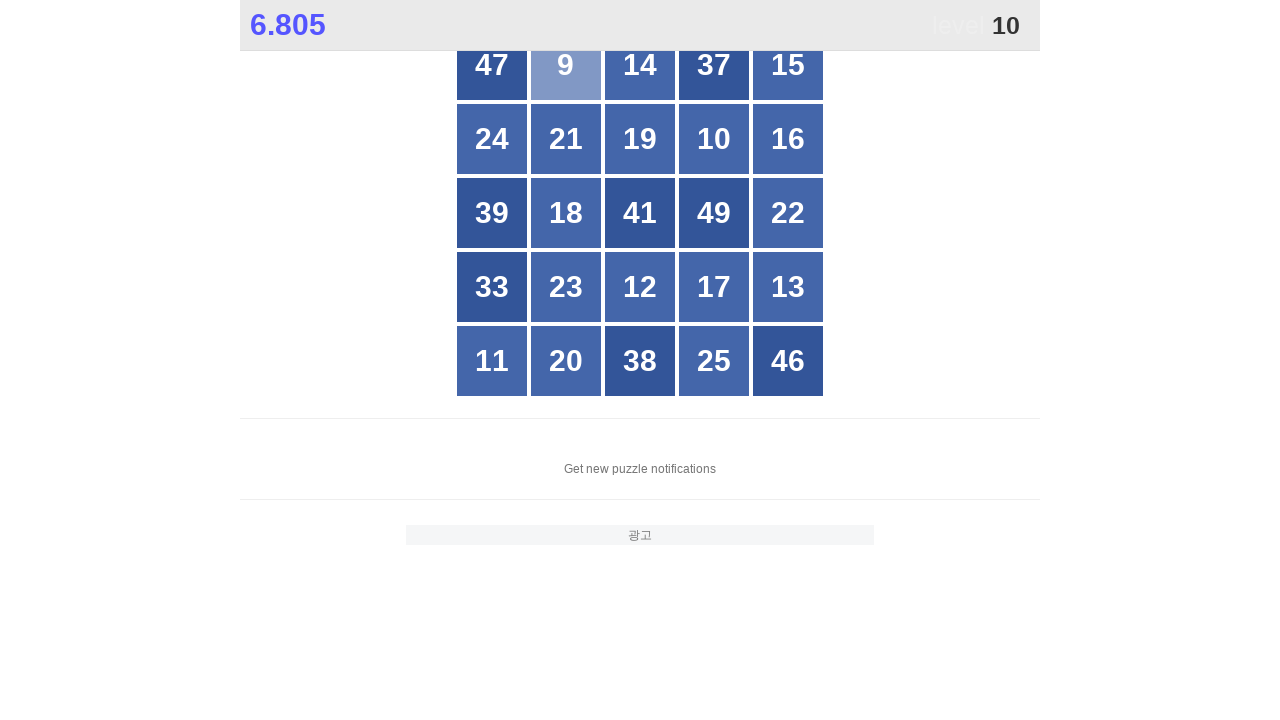

Waited 500ms after clicking number 9
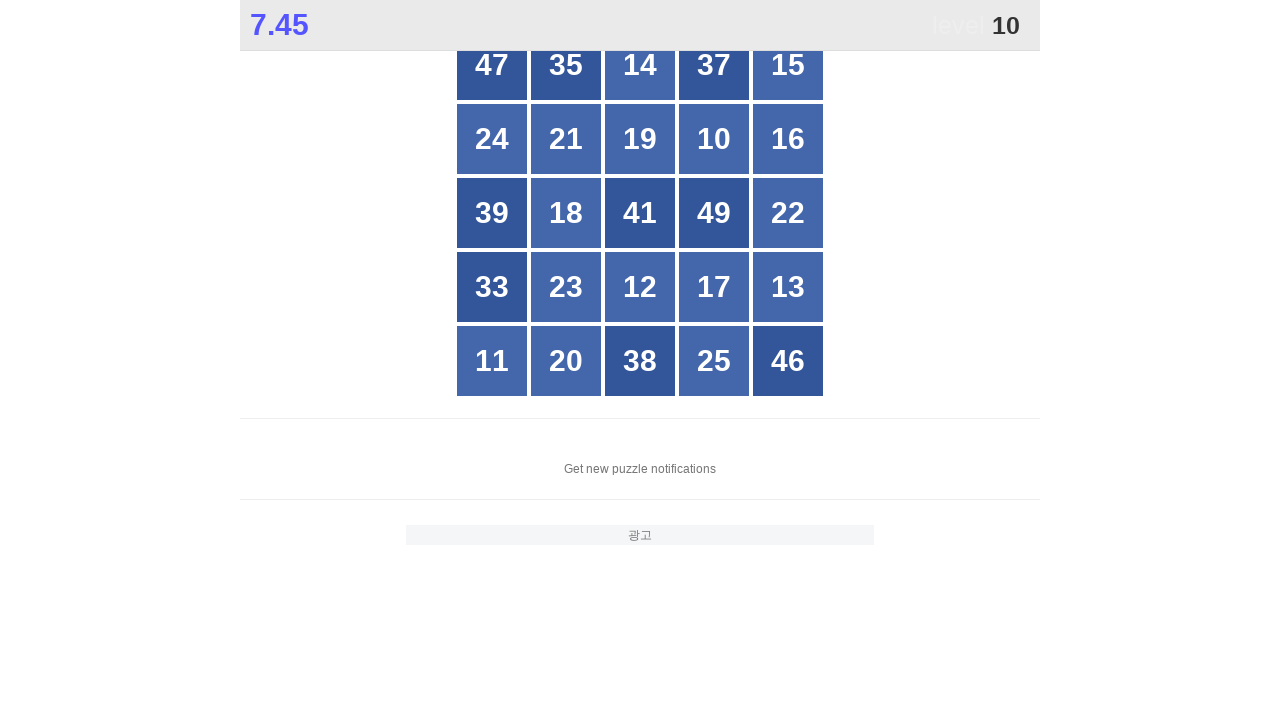

Clicked number 10 at (714, 139) on //div[text()='10']
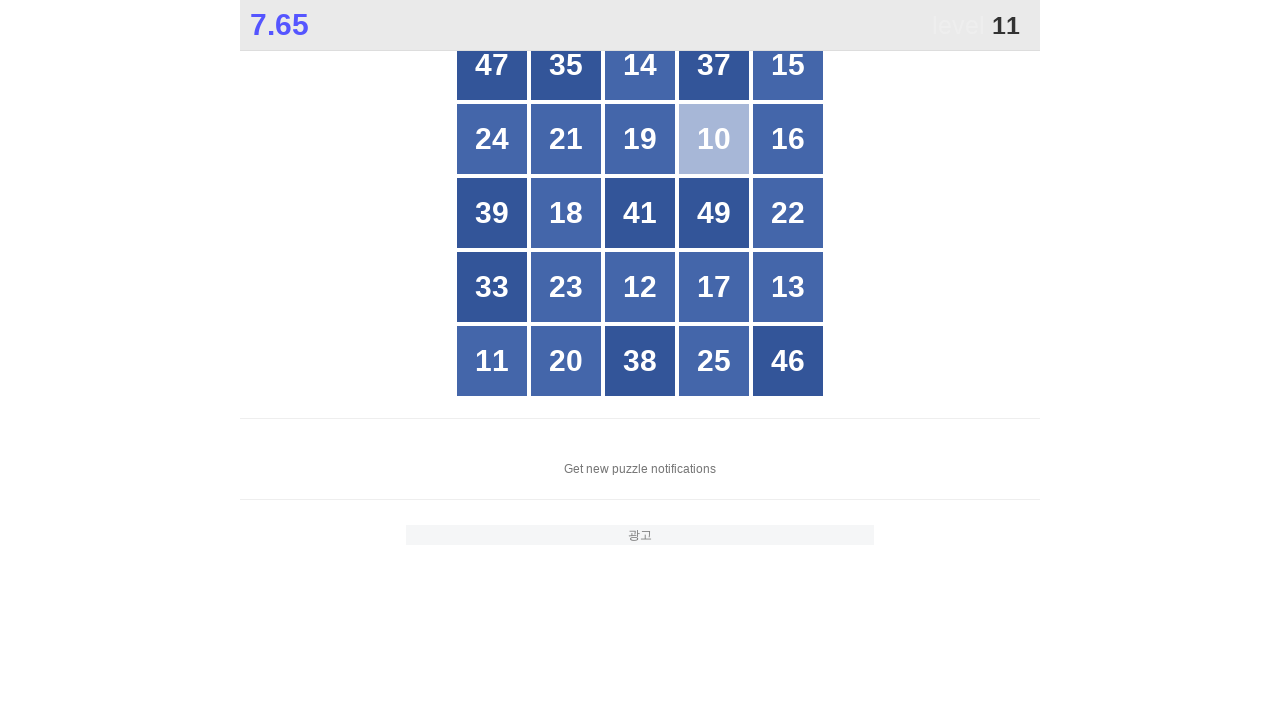

Waited 500ms after clicking number 10
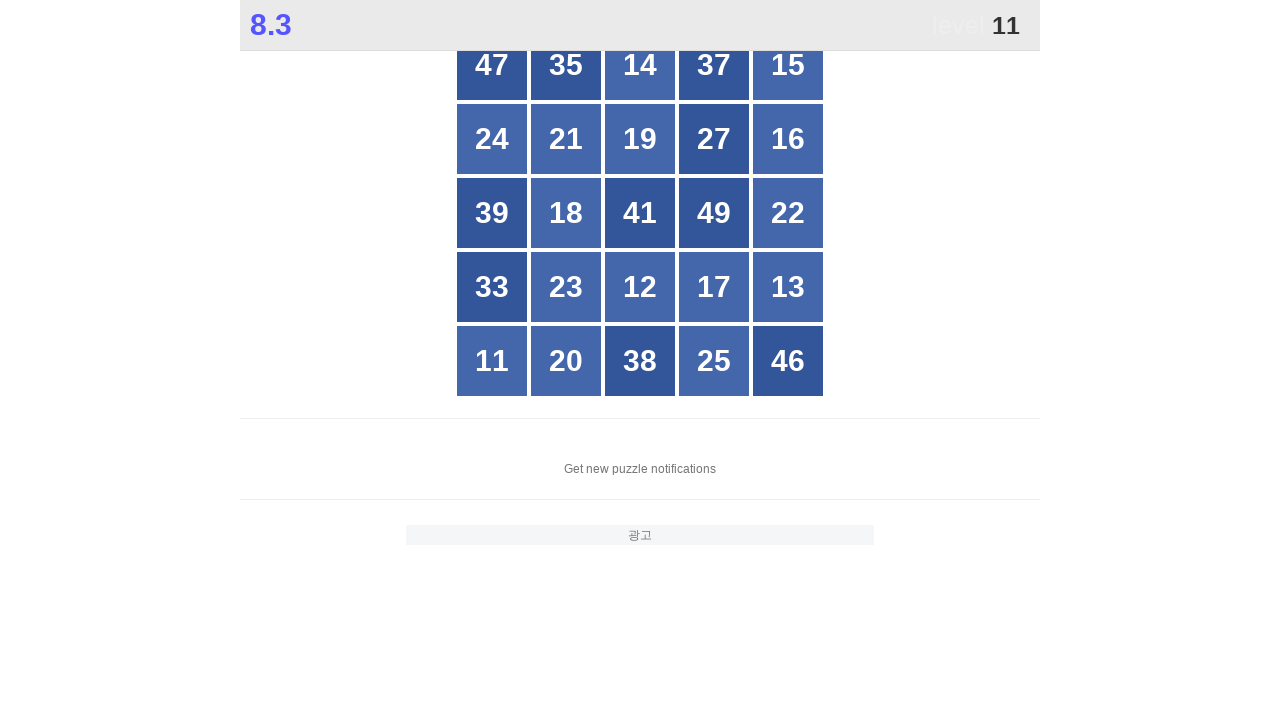

Clicked number 11 at (492, 361) on //div[text()='11']
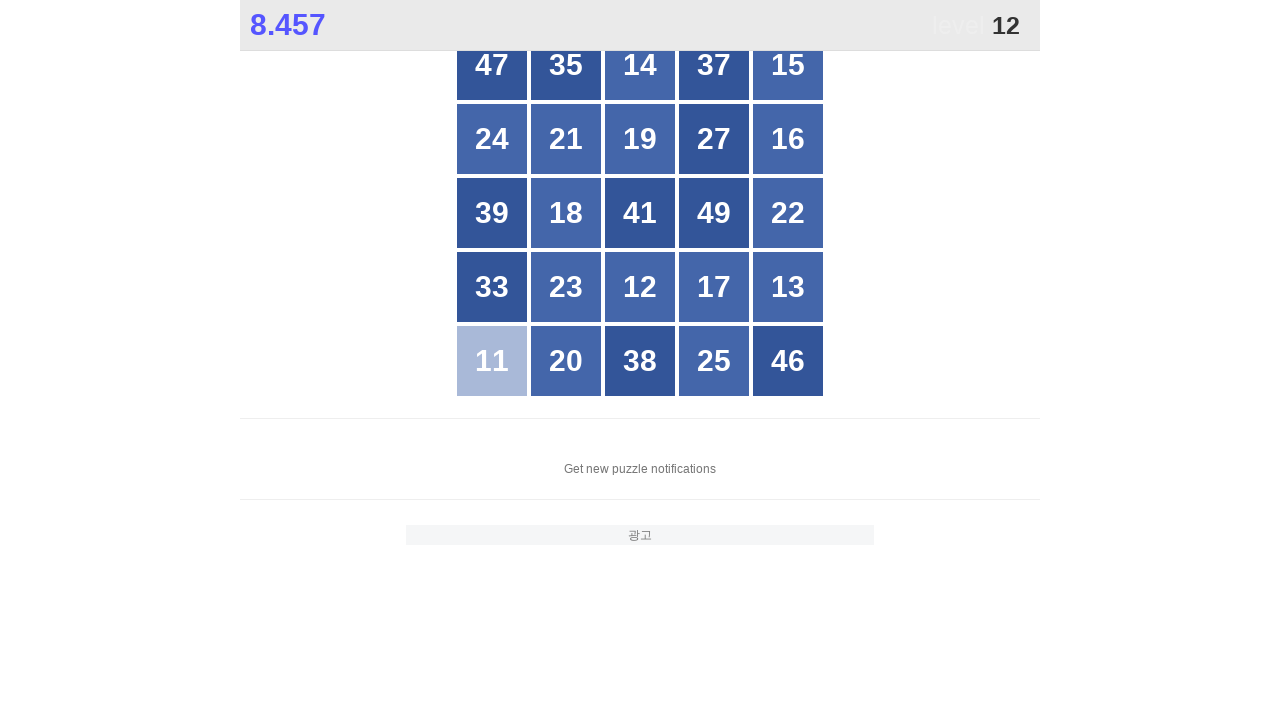

Waited 500ms after clicking number 11
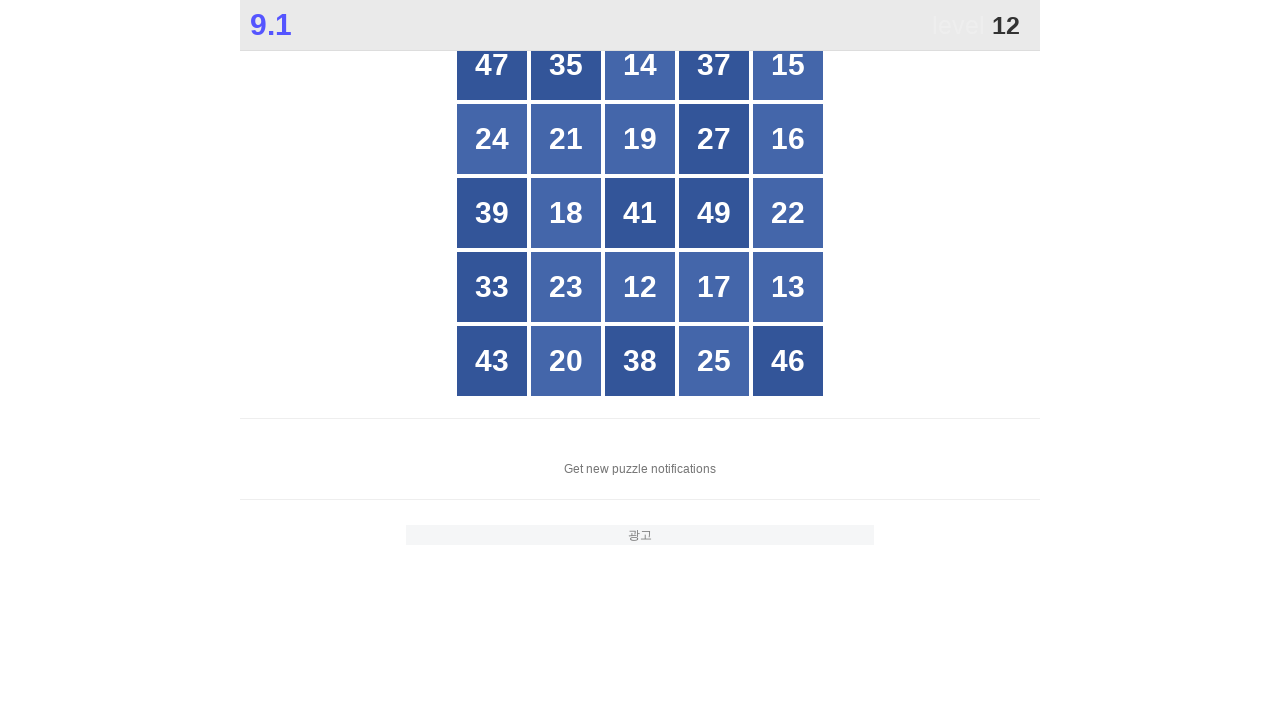

Clicked number 12 at (640, 287) on //div[text()='12']
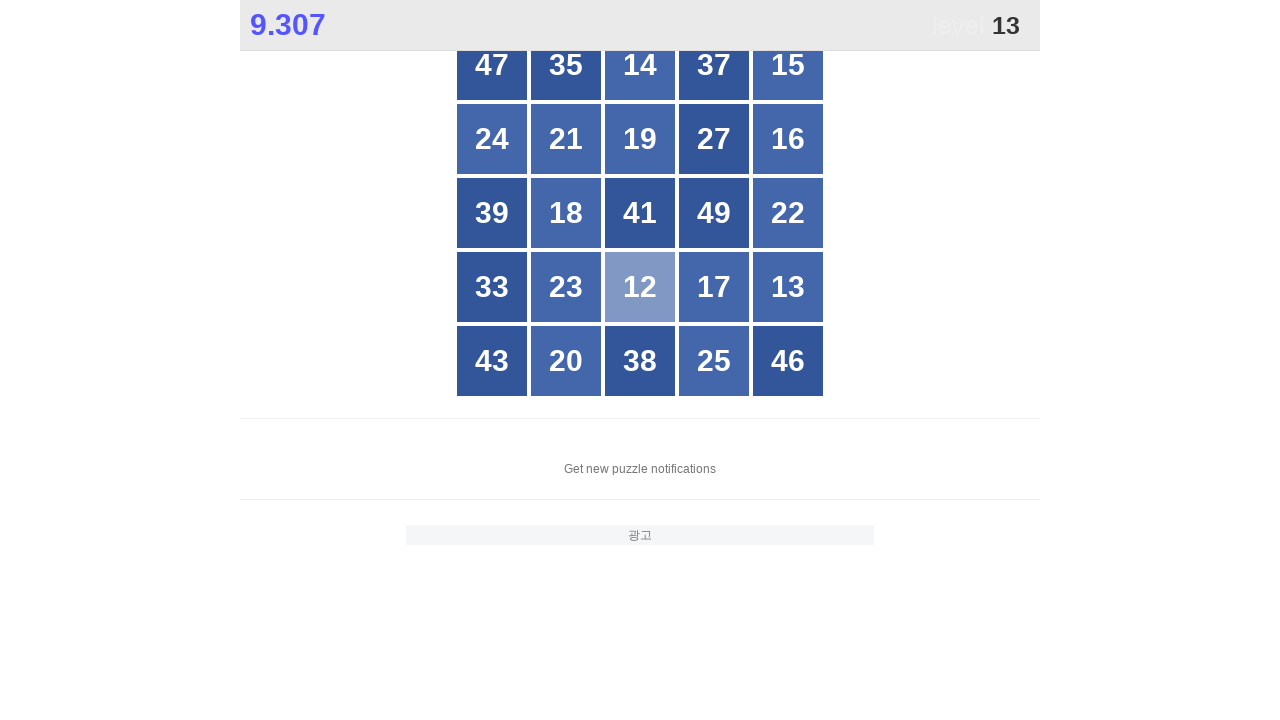

Waited 500ms after clicking number 12
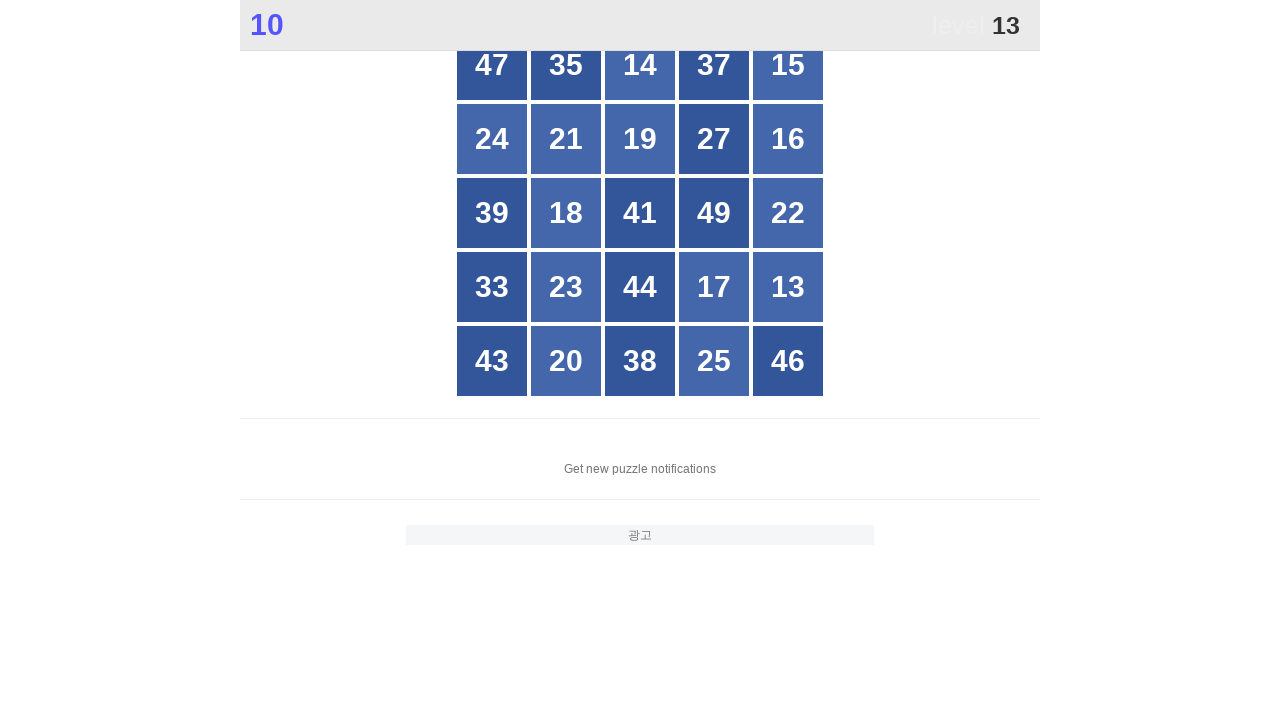

Clicked number 13 at (788, 287) on //div[text()='13']
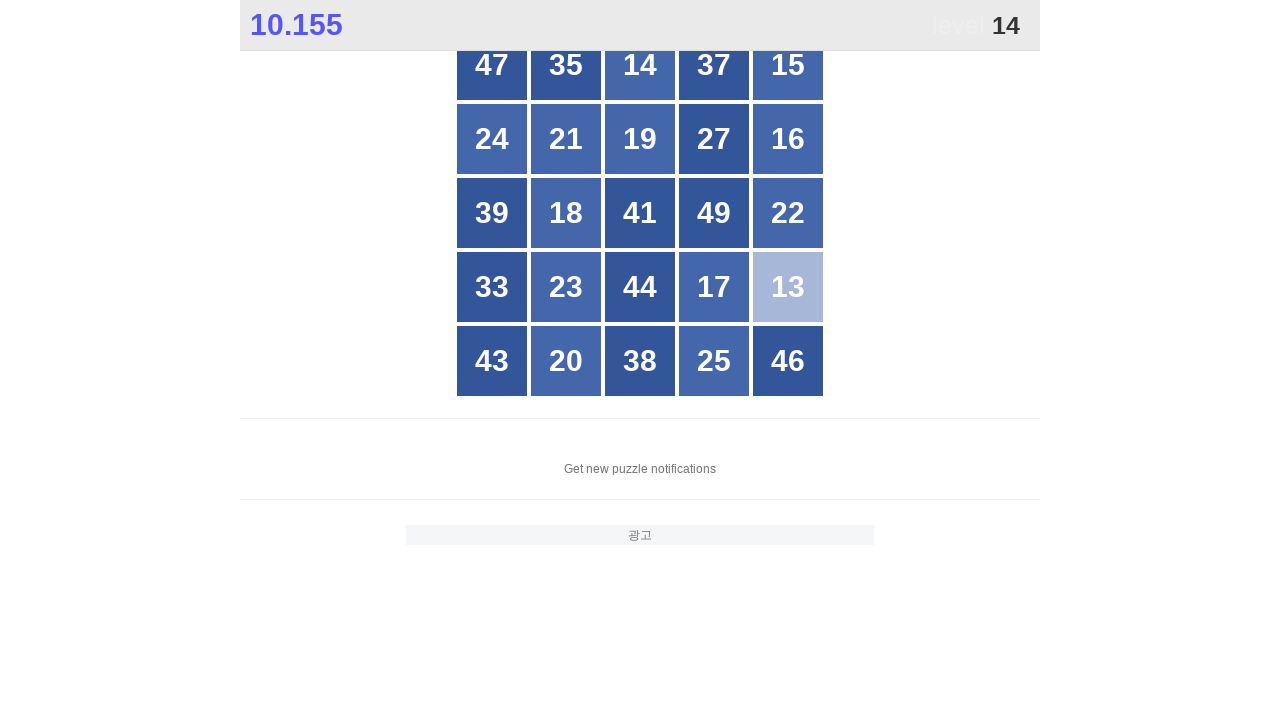

Waited 500ms after clicking number 13
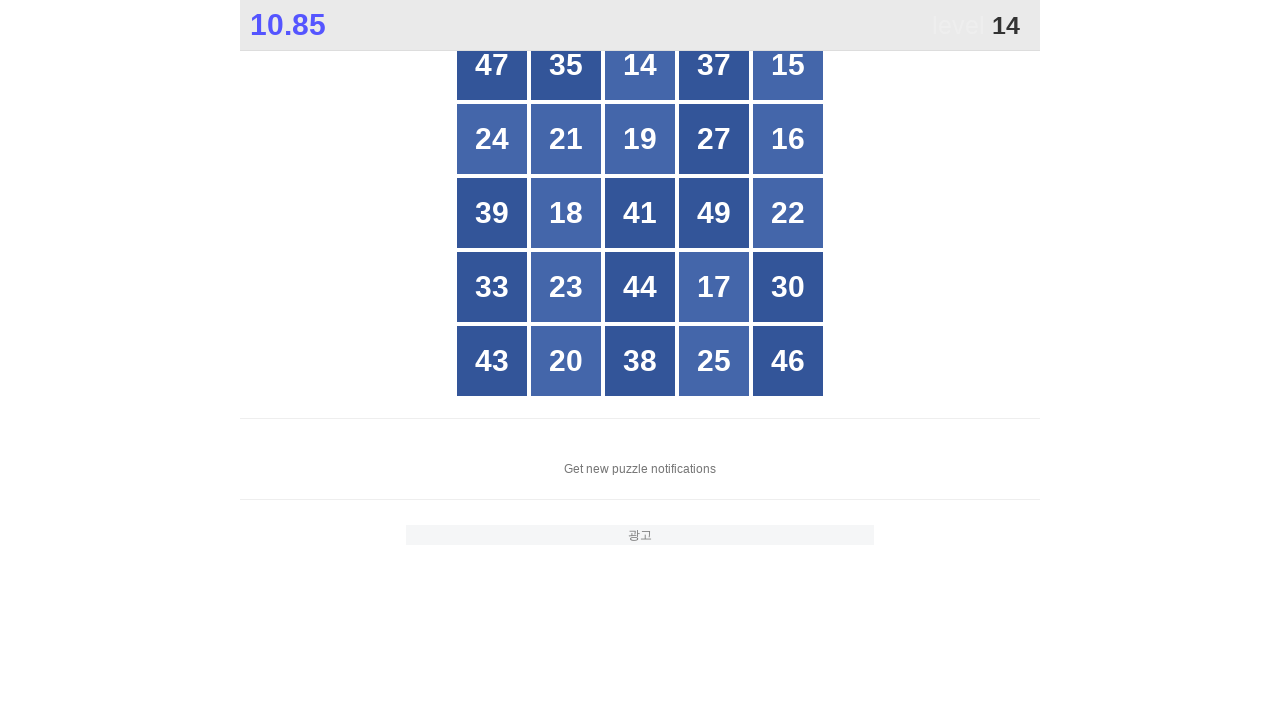

Clicked number 14 at (640, 65) on //div[text()='14']
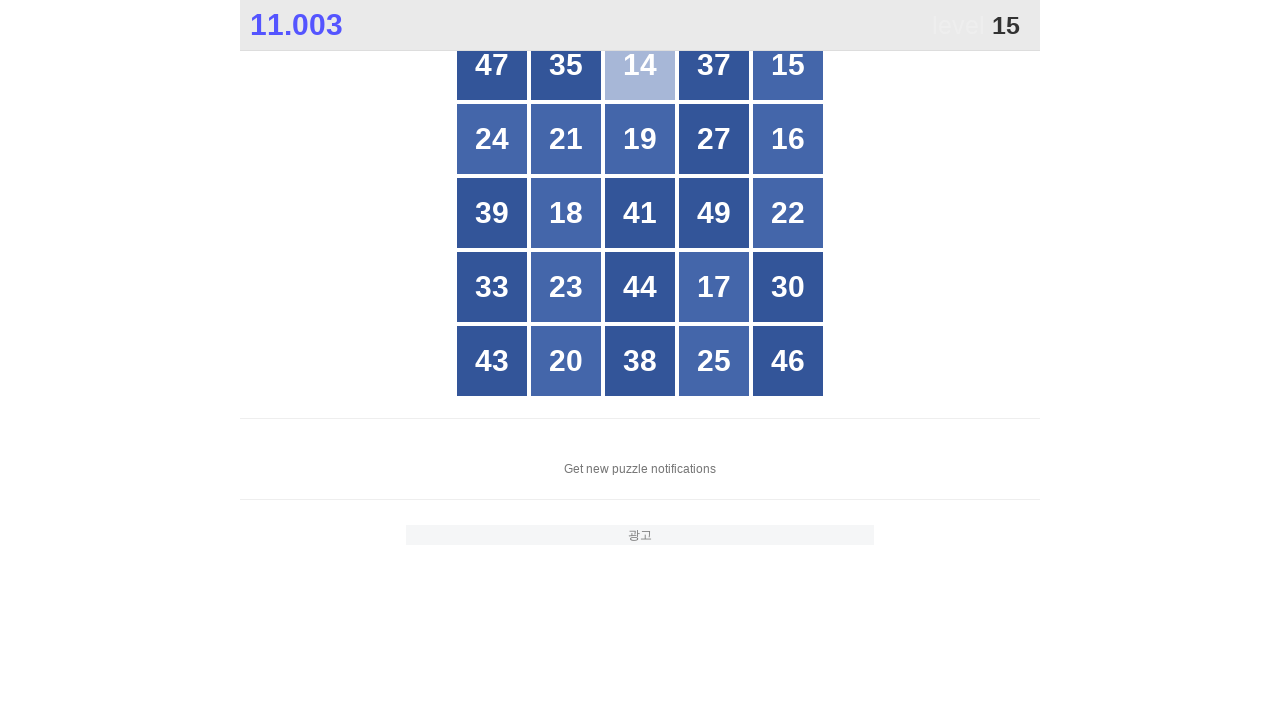

Waited 500ms after clicking number 14
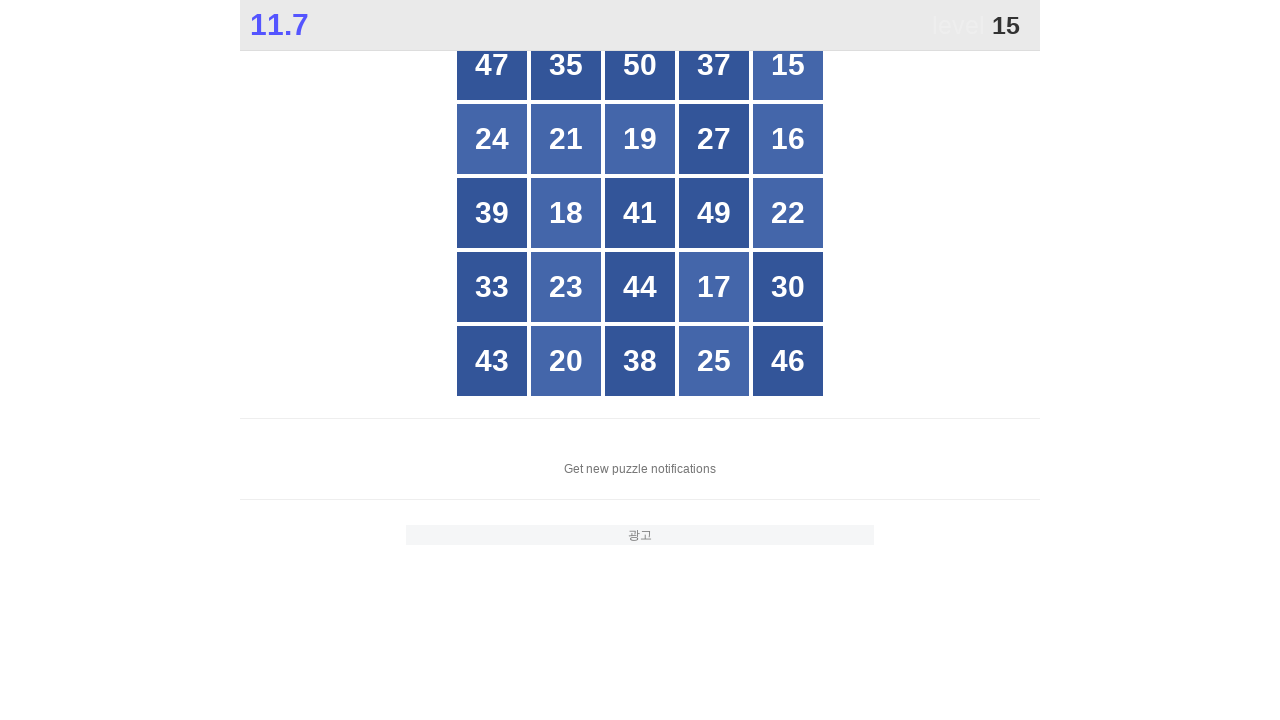

Clicked number 15 at (788, 65) on //div[text()='15']
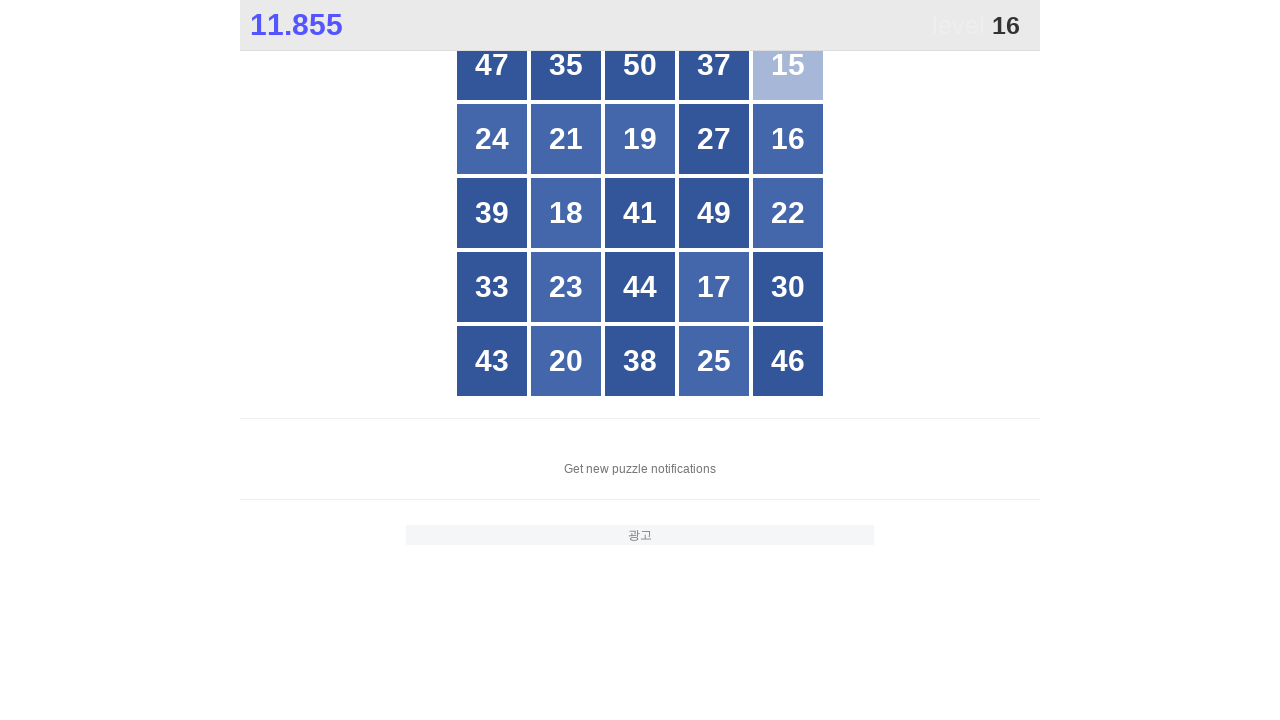

Waited 500ms after clicking number 15
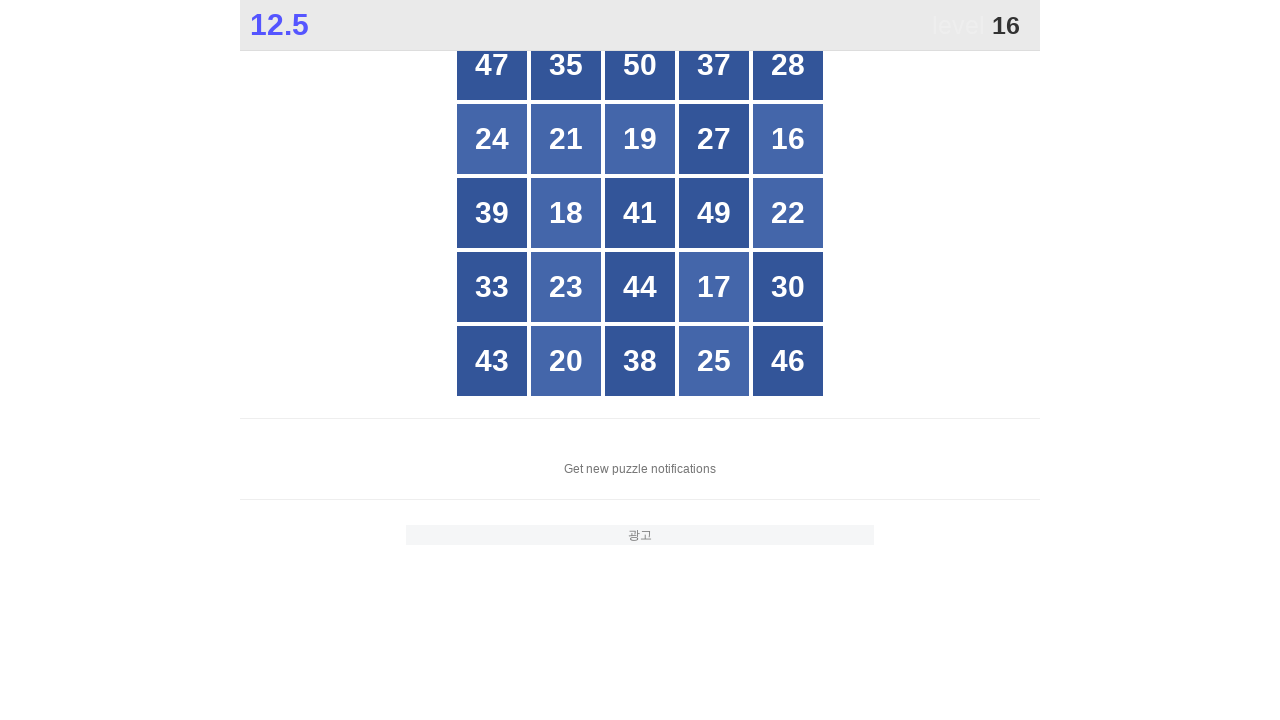

Clicked number 16 at (788, 139) on //div[text()='16']
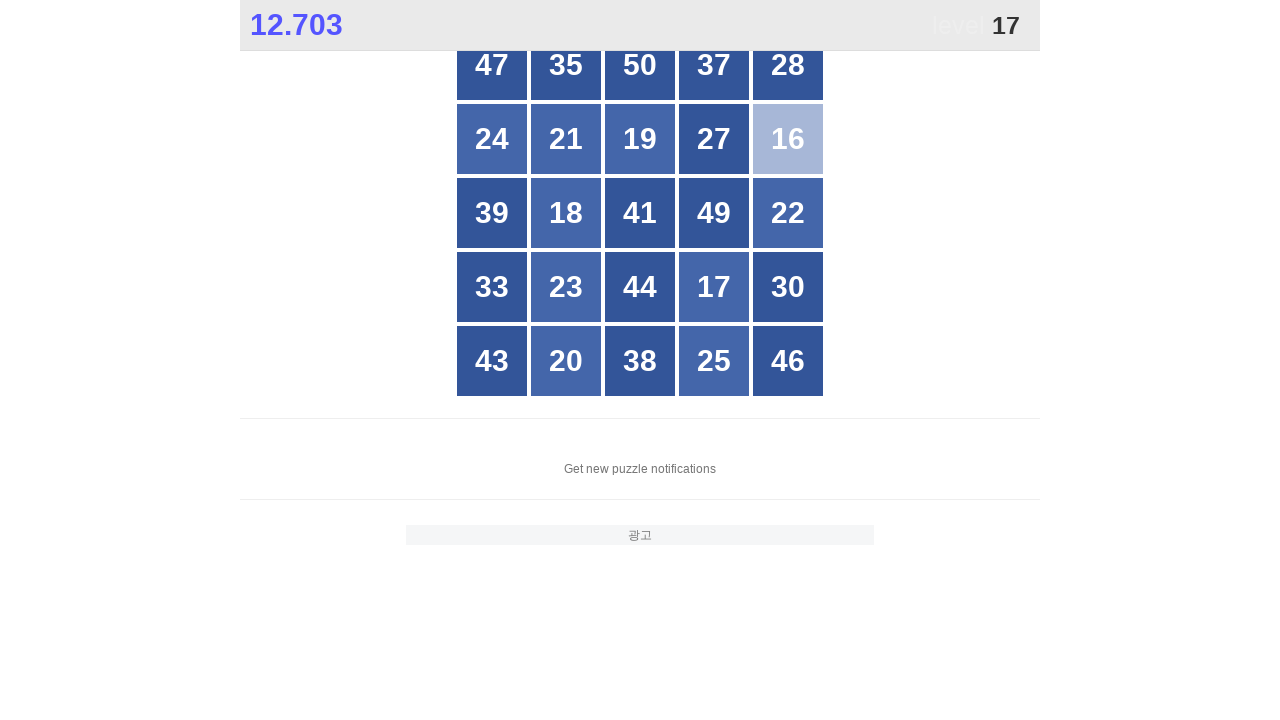

Waited 500ms after clicking number 16
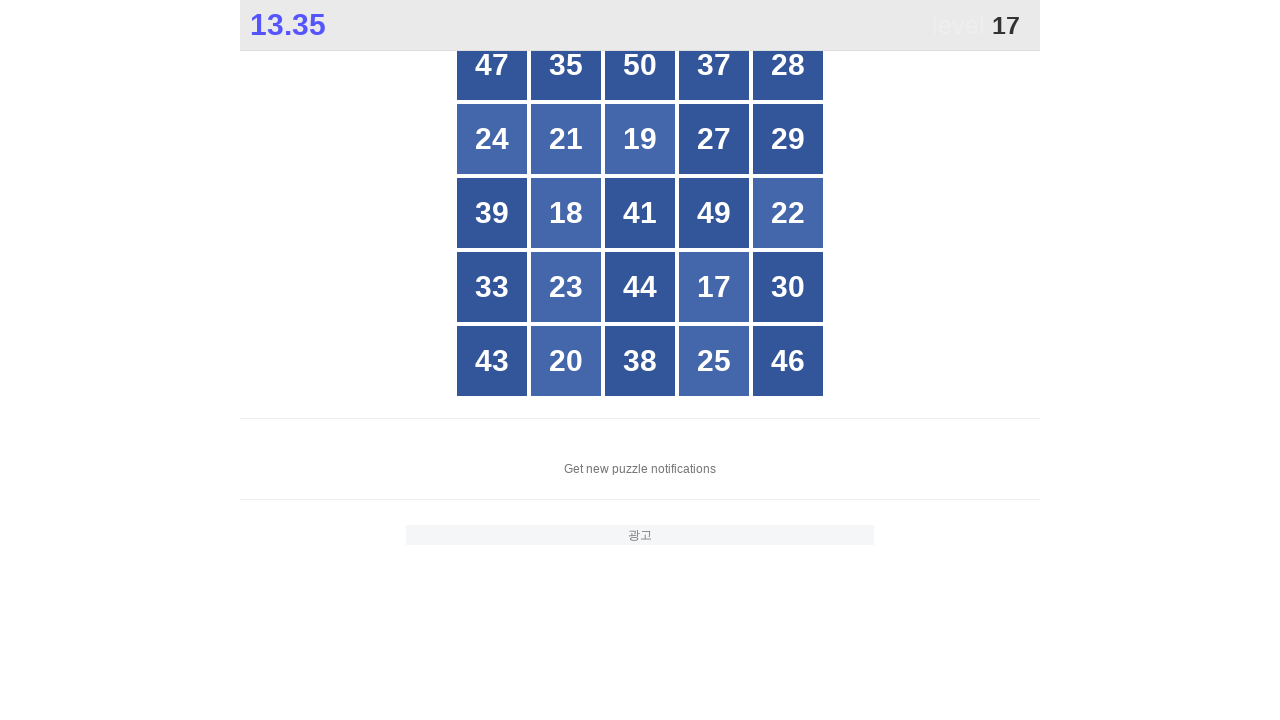

Clicked number 17 at (714, 287) on //div[text()='17']
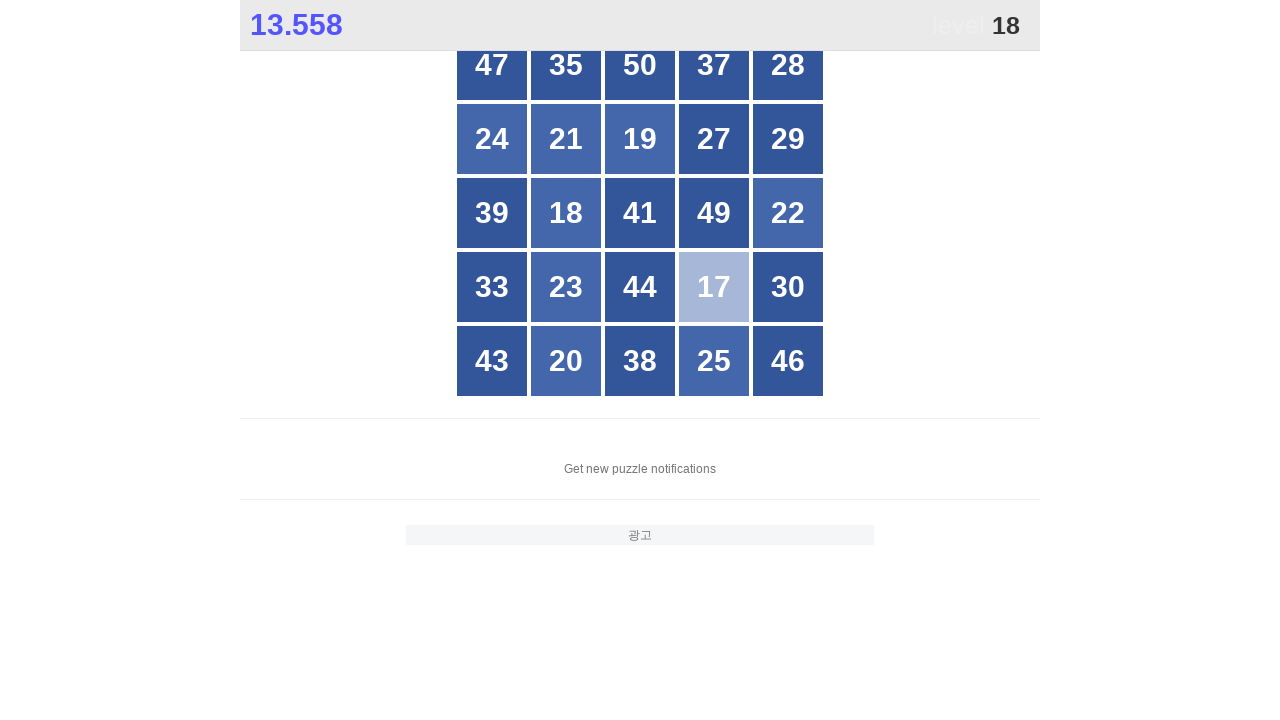

Waited 500ms after clicking number 17
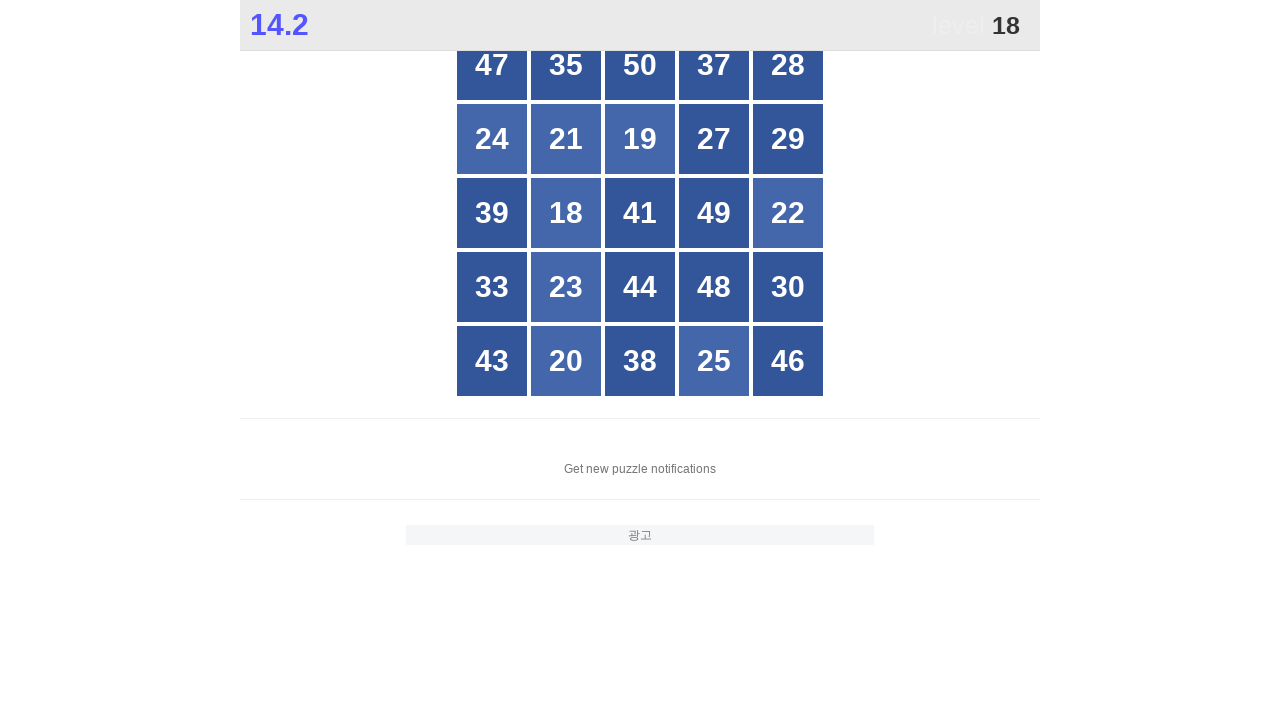

Clicked number 18 at (566, 213) on //div[text()='18']
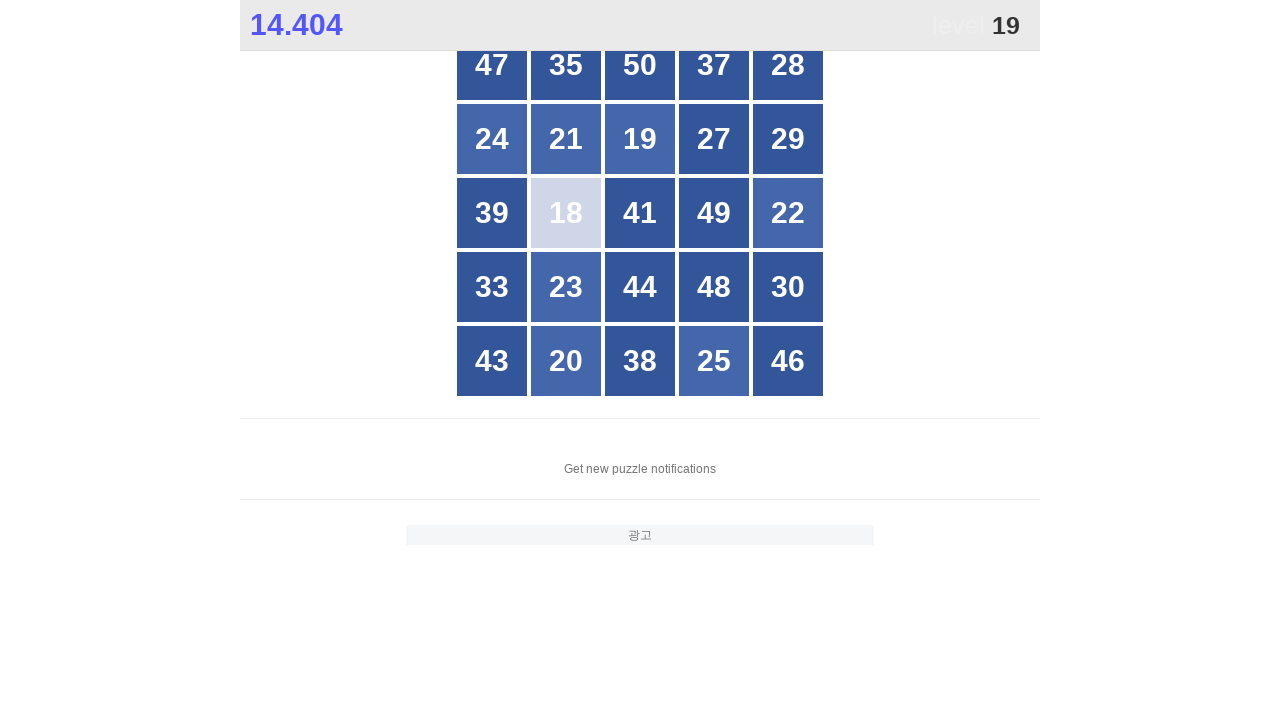

Waited 500ms after clicking number 18
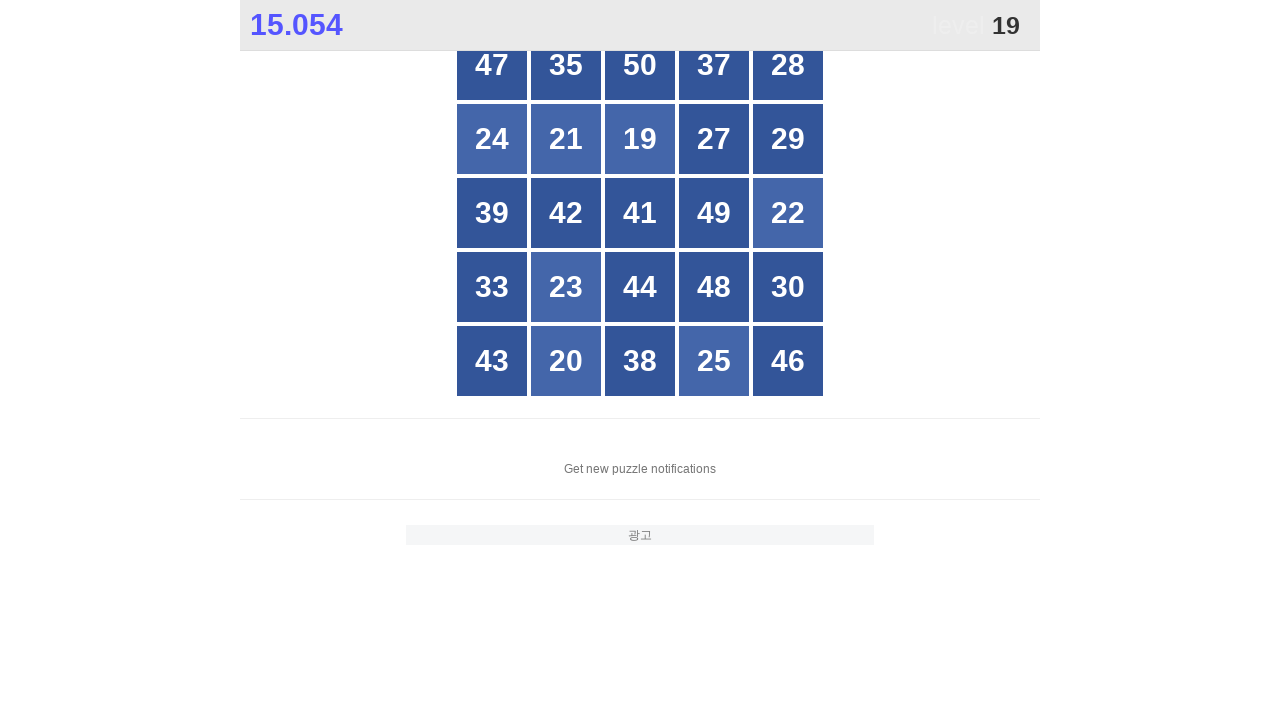

Clicked number 19 at (640, 139) on //div[text()='19']
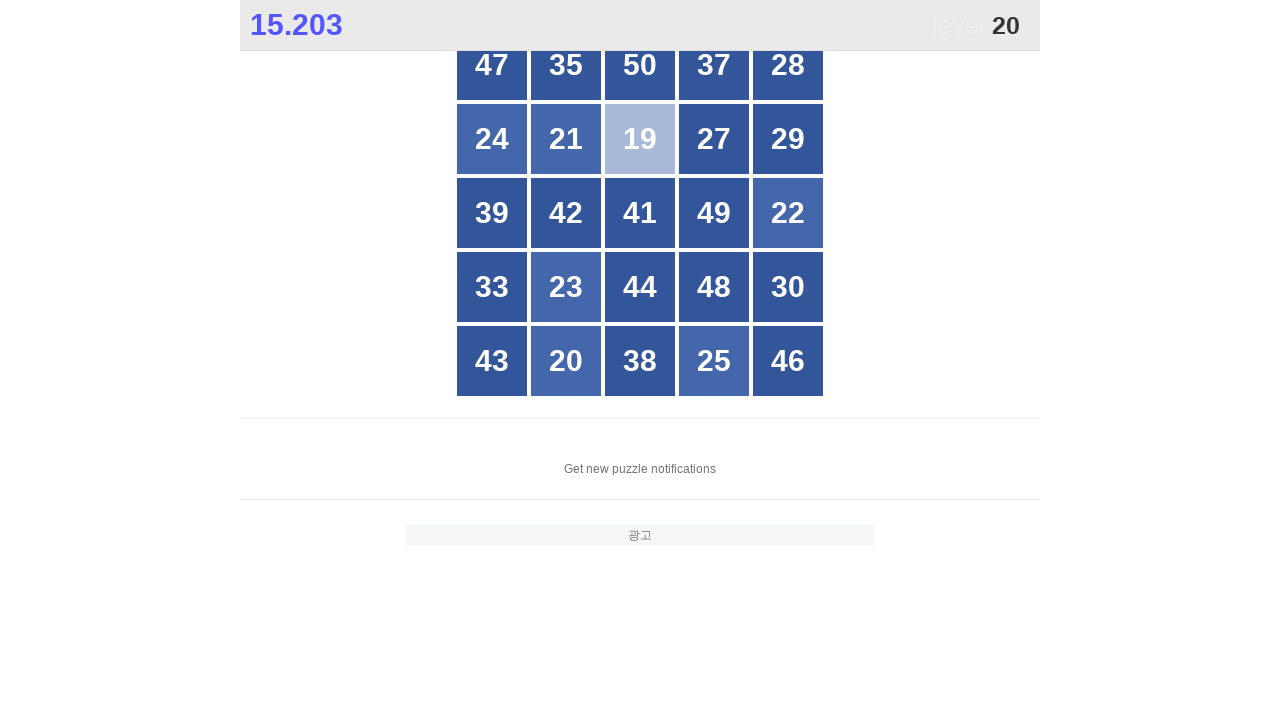

Waited 500ms after clicking number 19
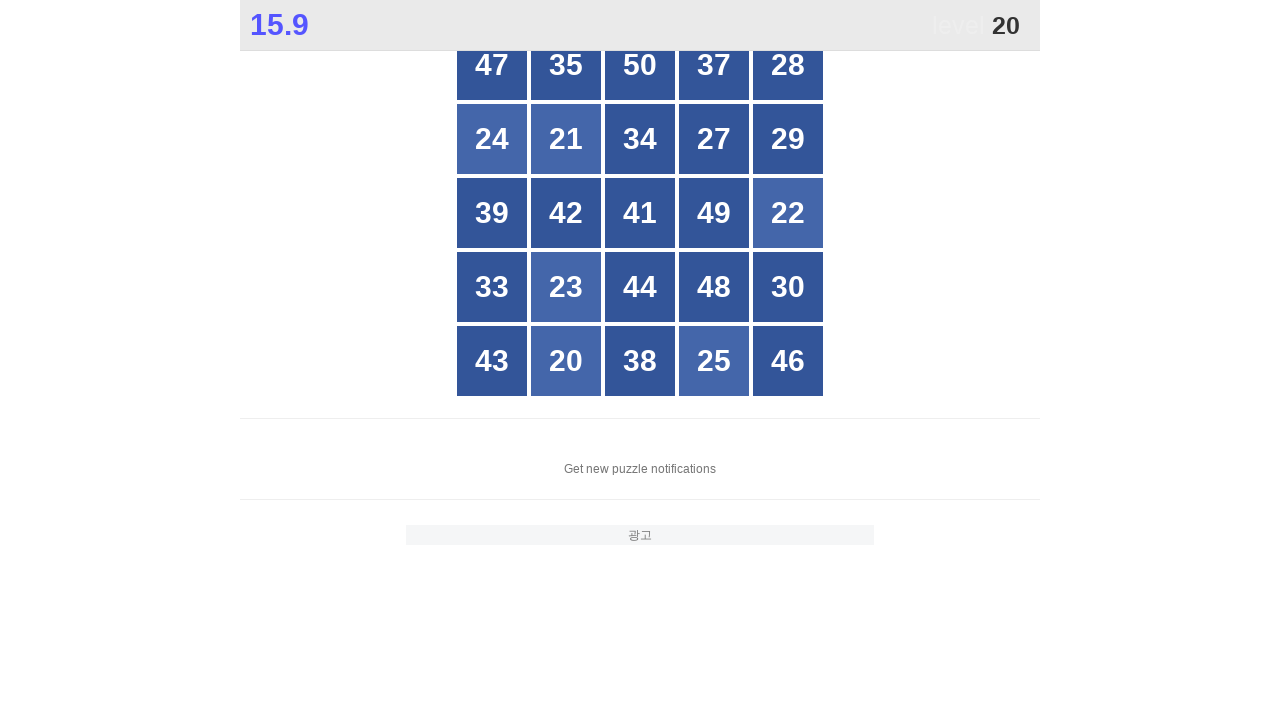

Clicked number 20 at (566, 361) on //div[text()='20']
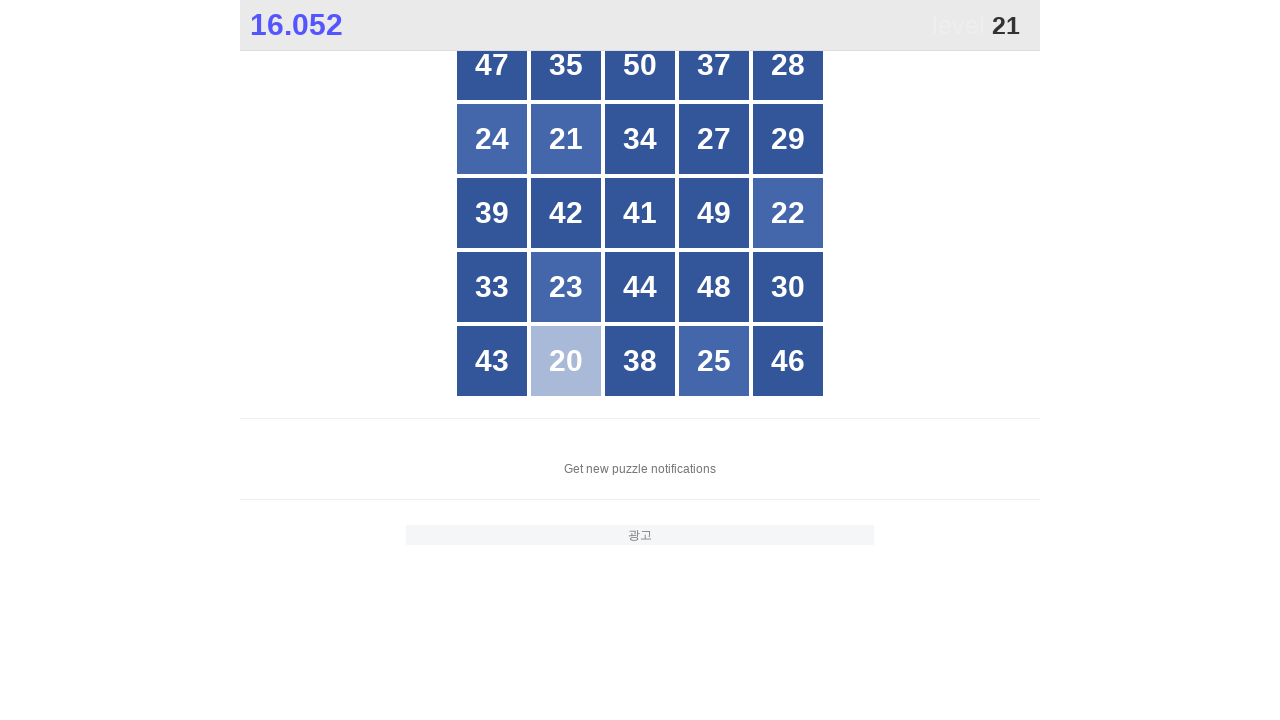

Waited 500ms after clicking number 20
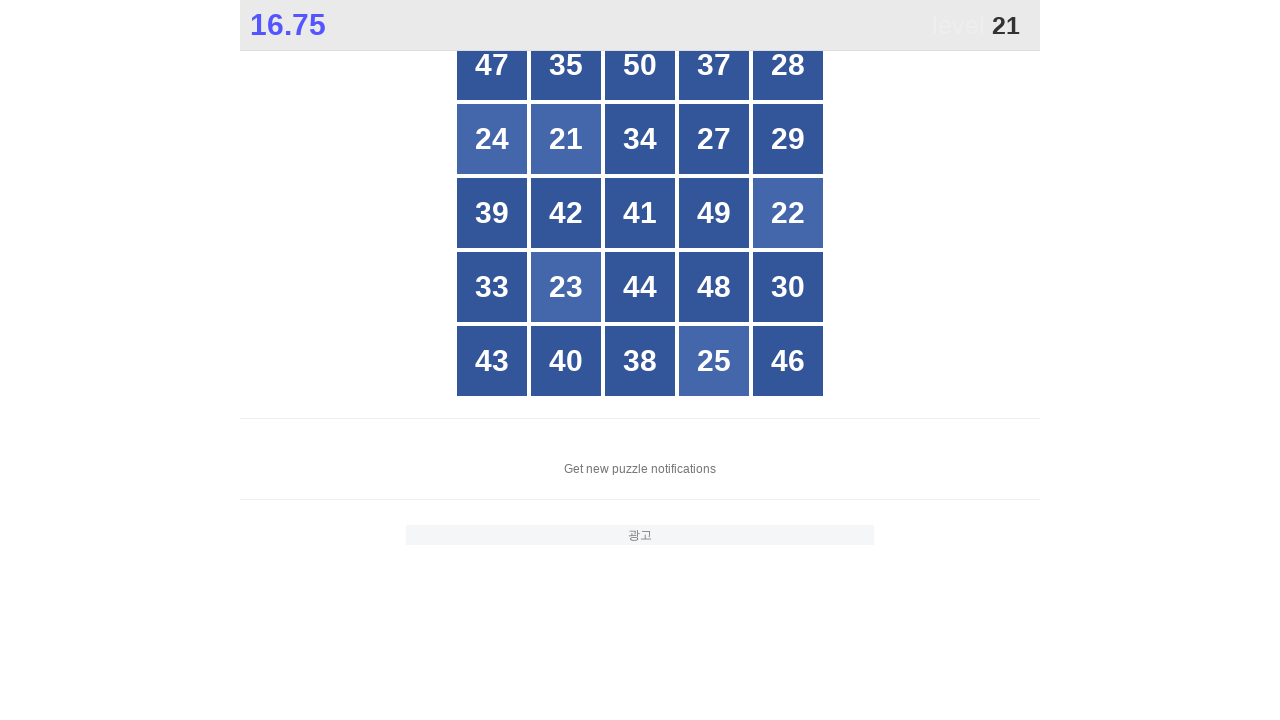

Clicked number 21 at (566, 139) on //div[text()='21']
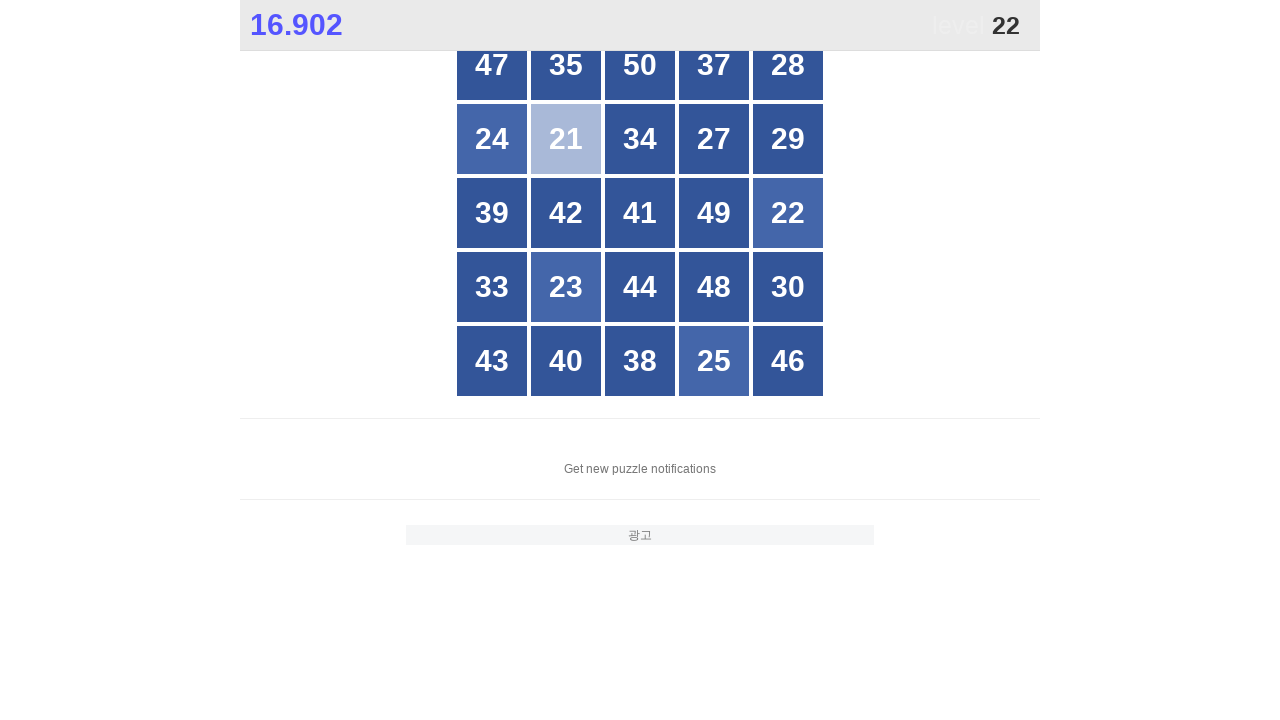

Waited 500ms after clicking number 21
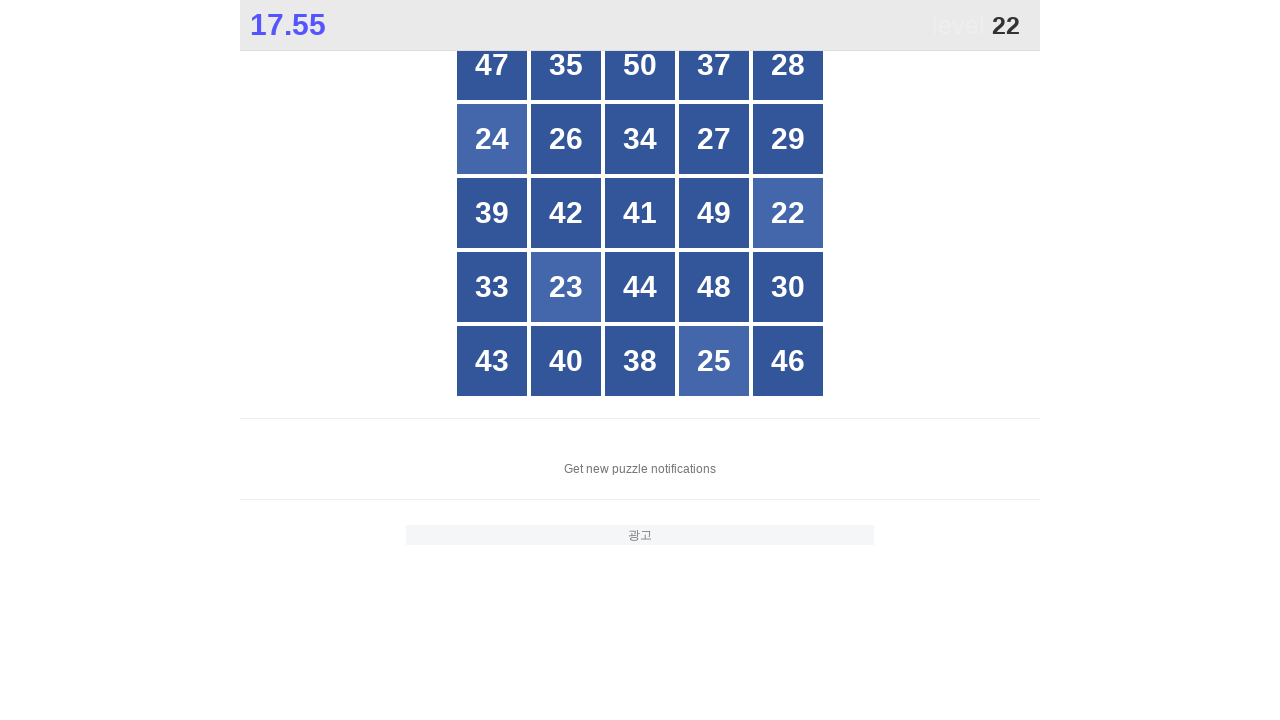

Clicked number 22 at (788, 213) on //div[text()='22']
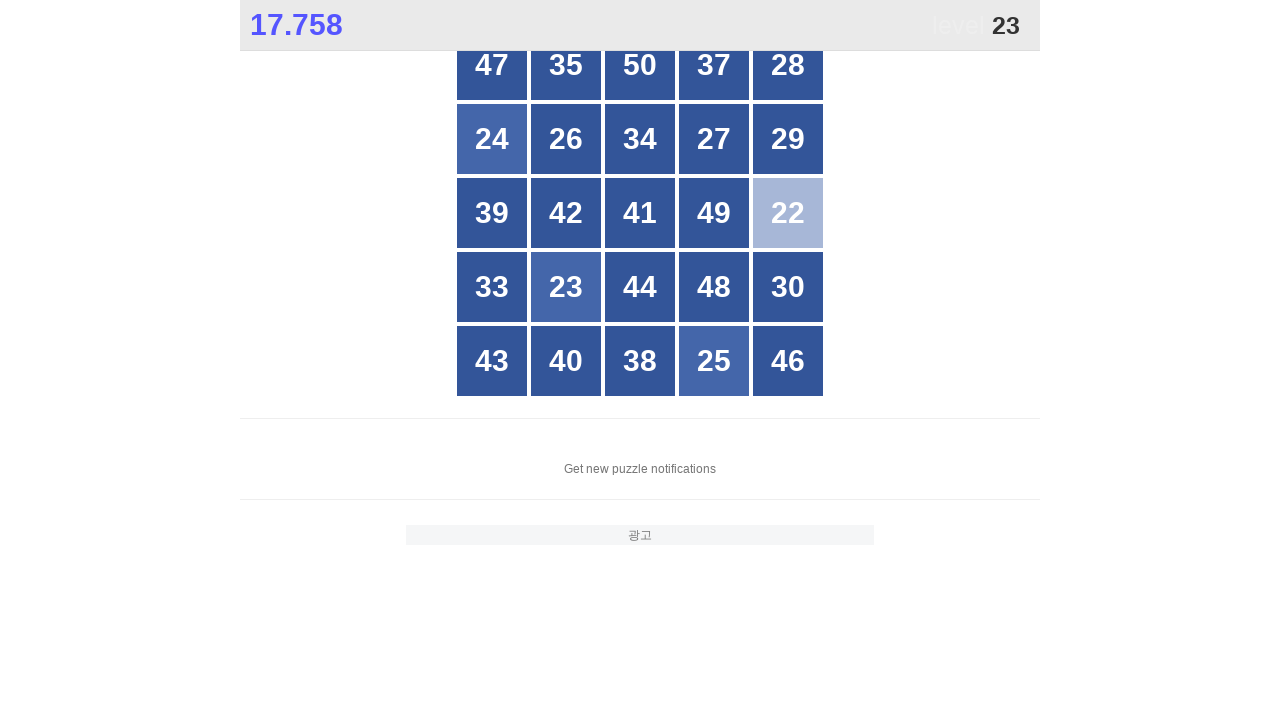

Waited 500ms after clicking number 22
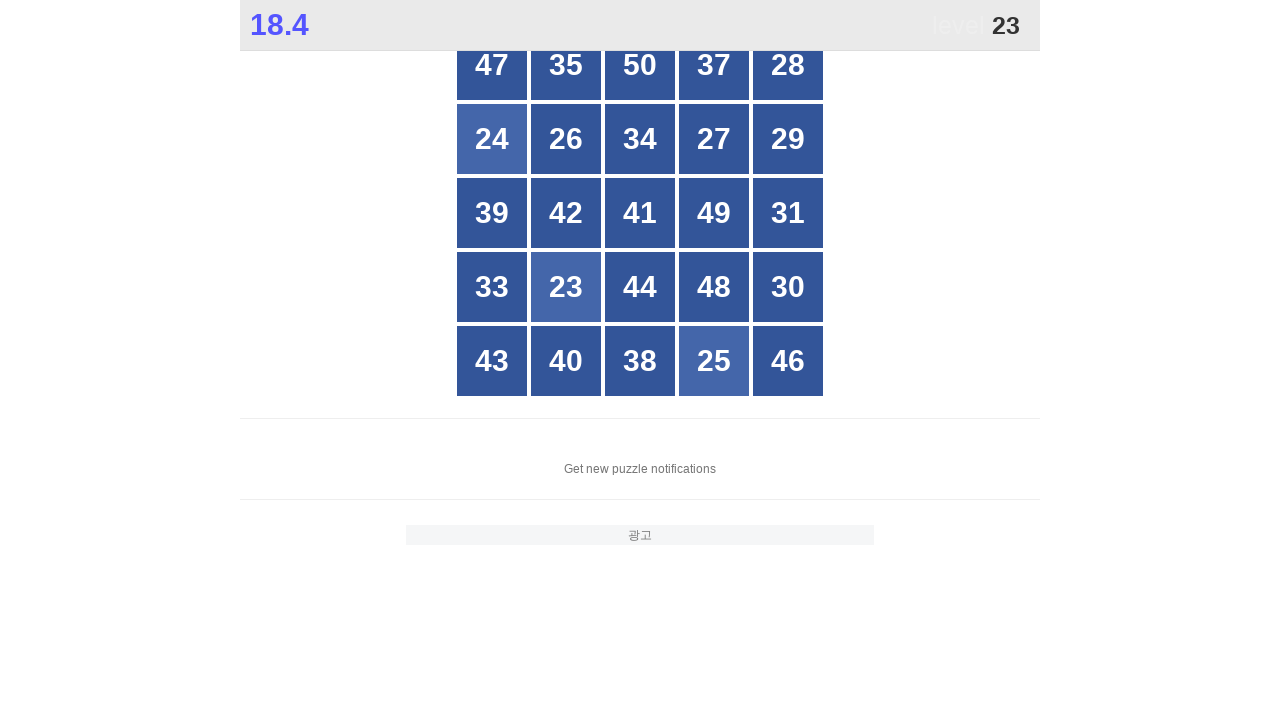

Clicked number 23 at (566, 287) on //div[text()='23']
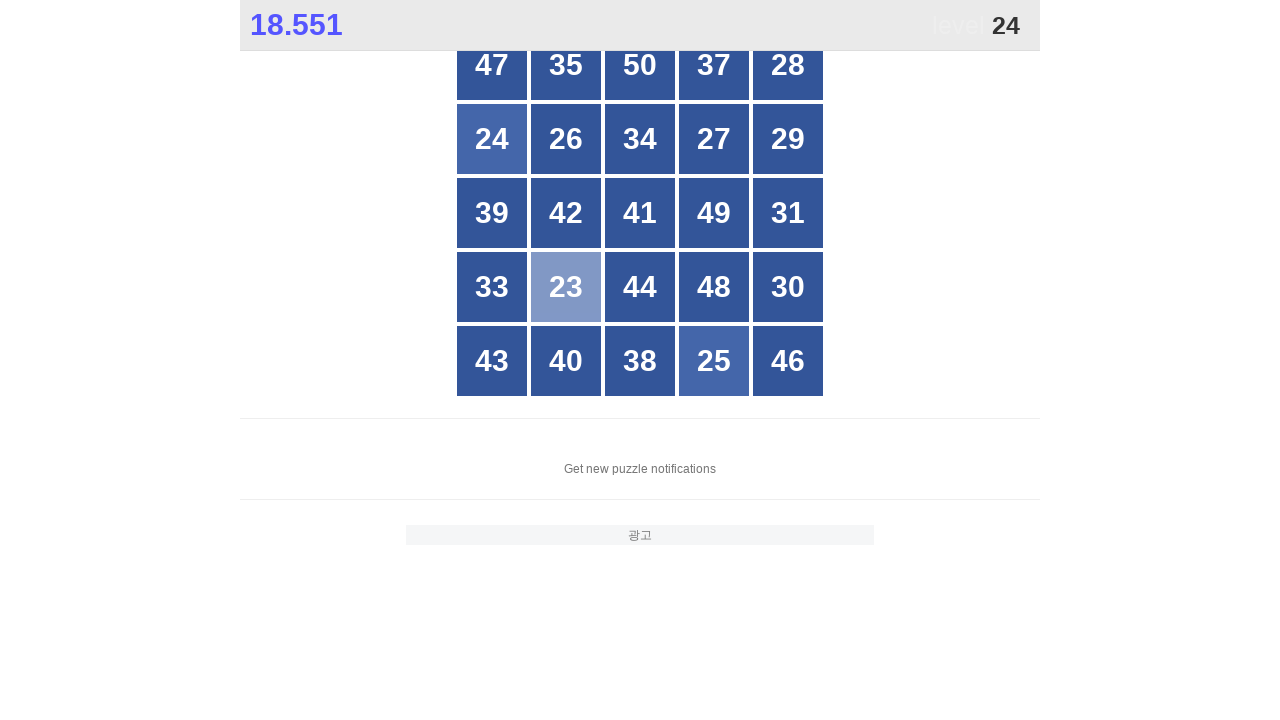

Waited 500ms after clicking number 23
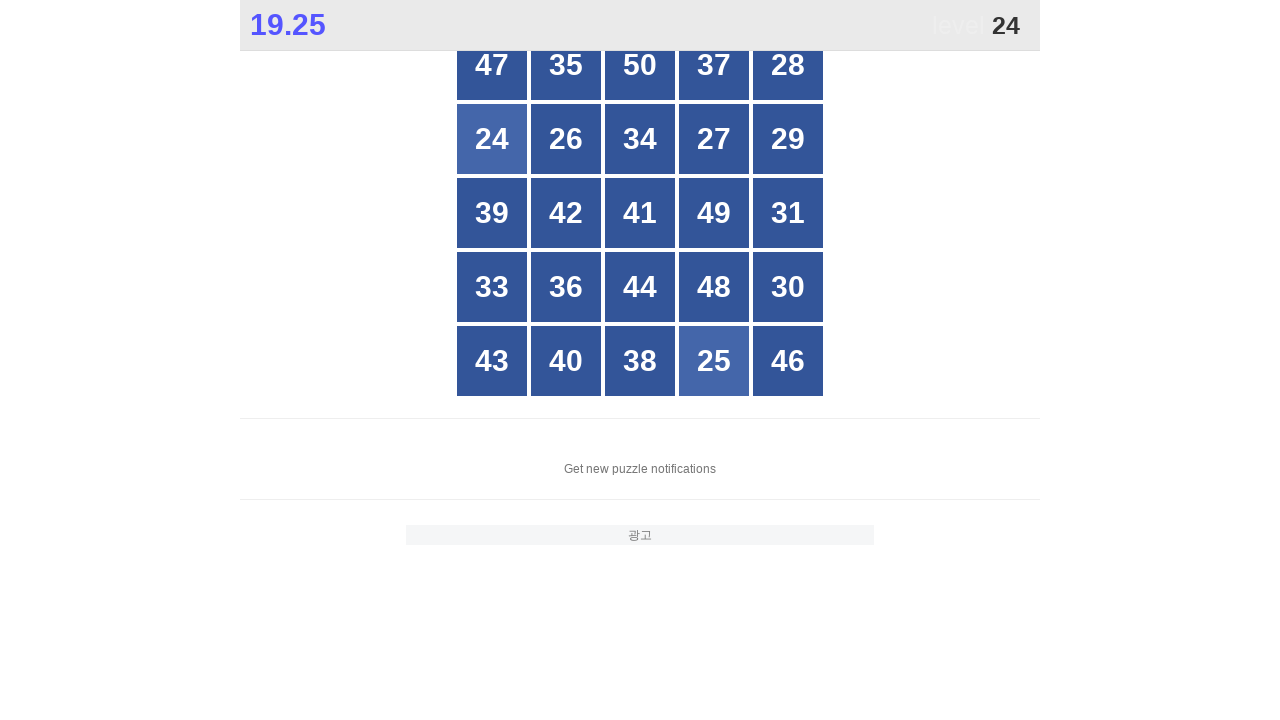

Clicked number 24 at (492, 139) on //div[text()='24']
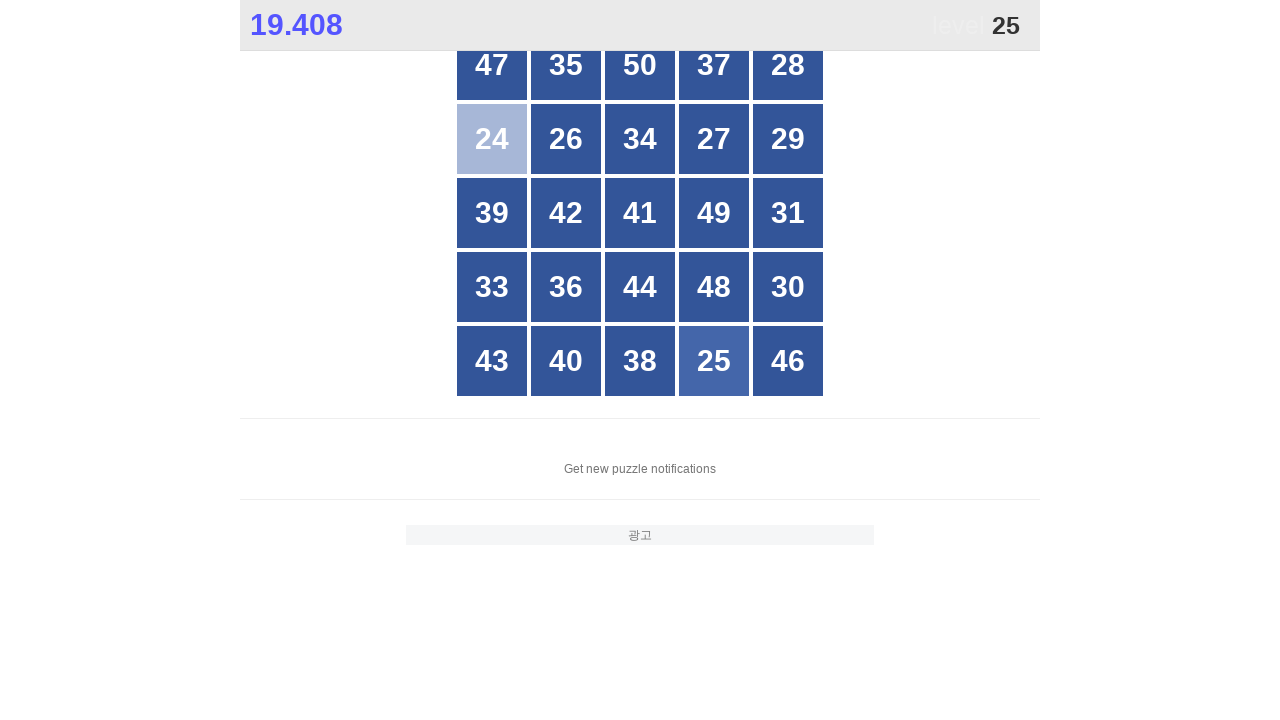

Waited 500ms after clicking number 24
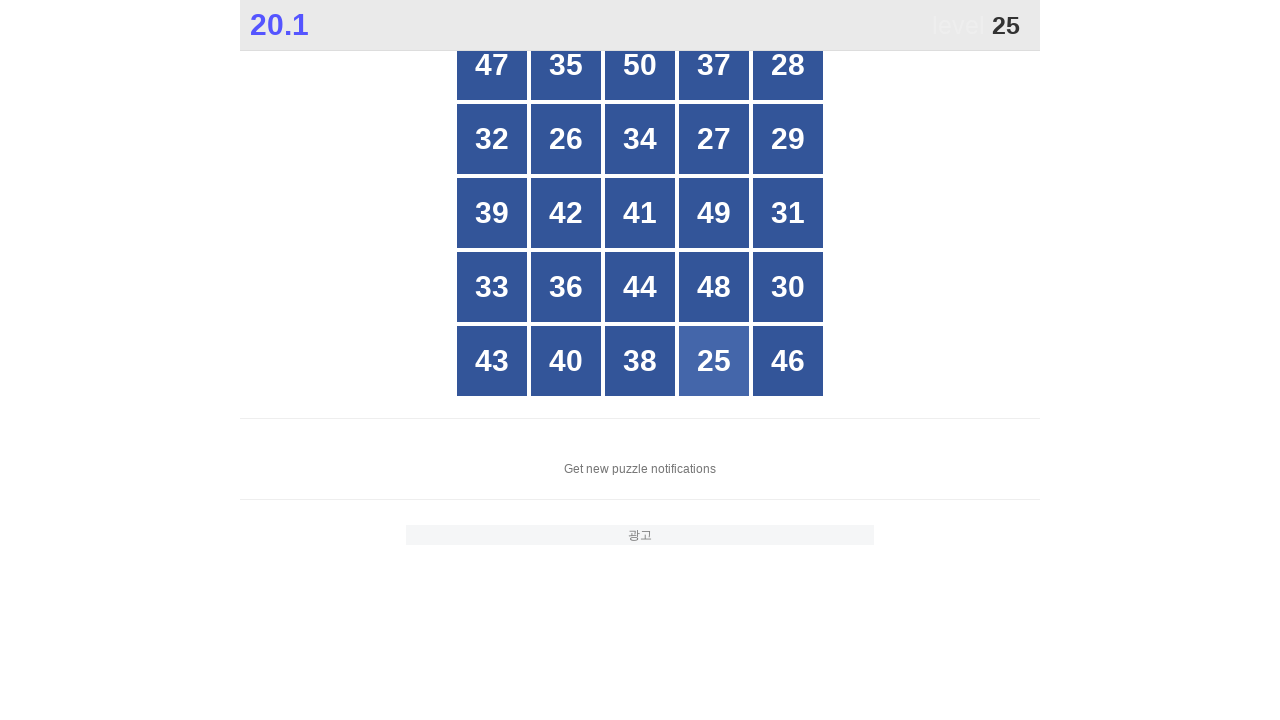

Clicked number 25 at (714, 361) on //div[text()='25']
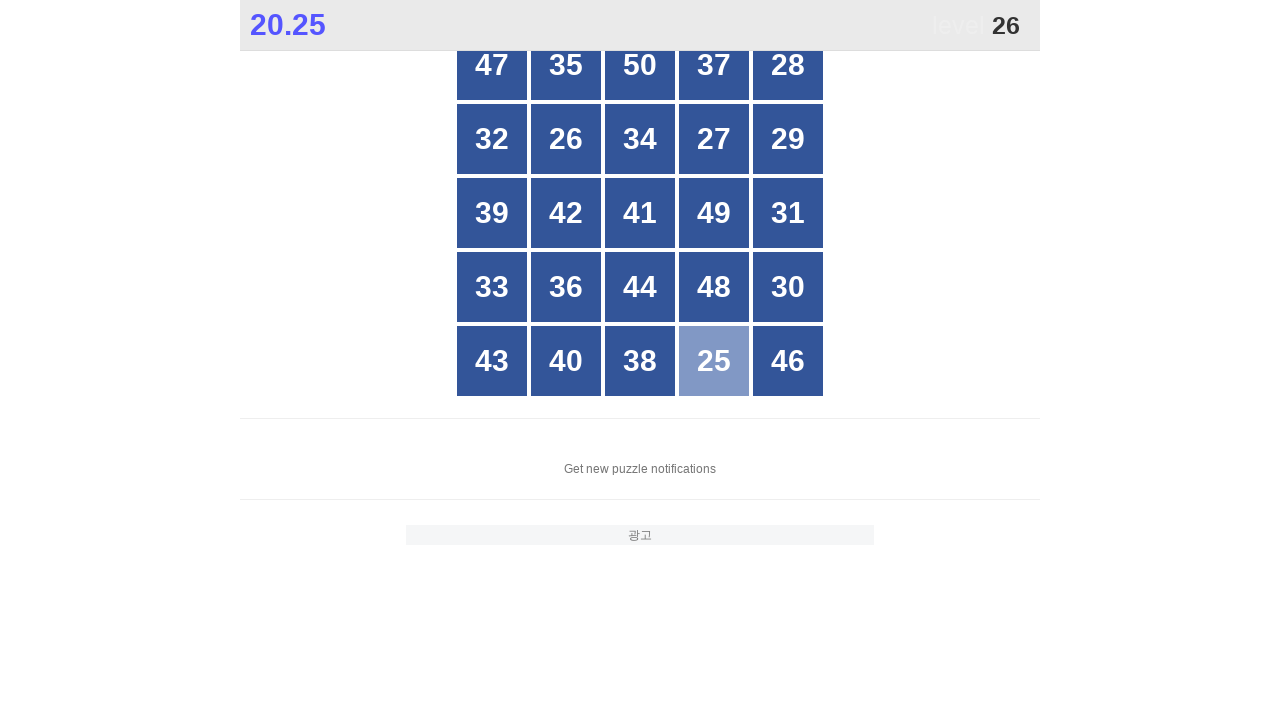

Waited 500ms after clicking number 25
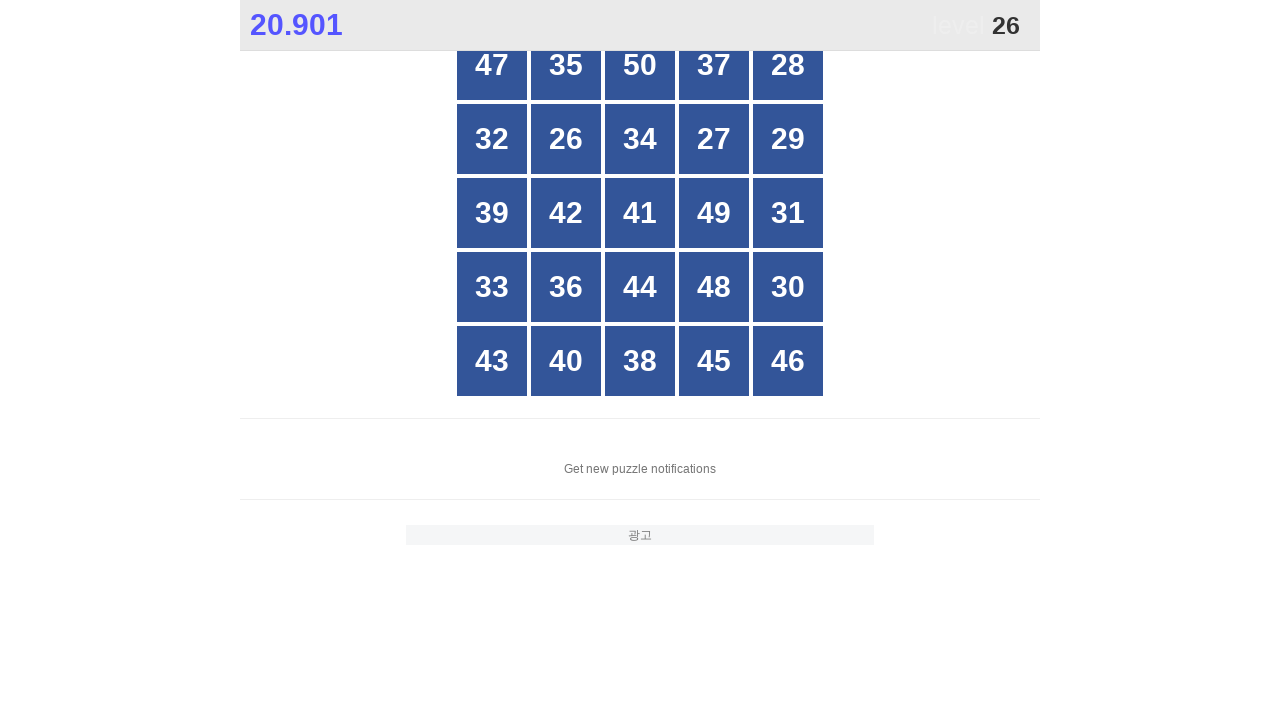

Clicked number 26 at (566, 139) on //div[text()='26']
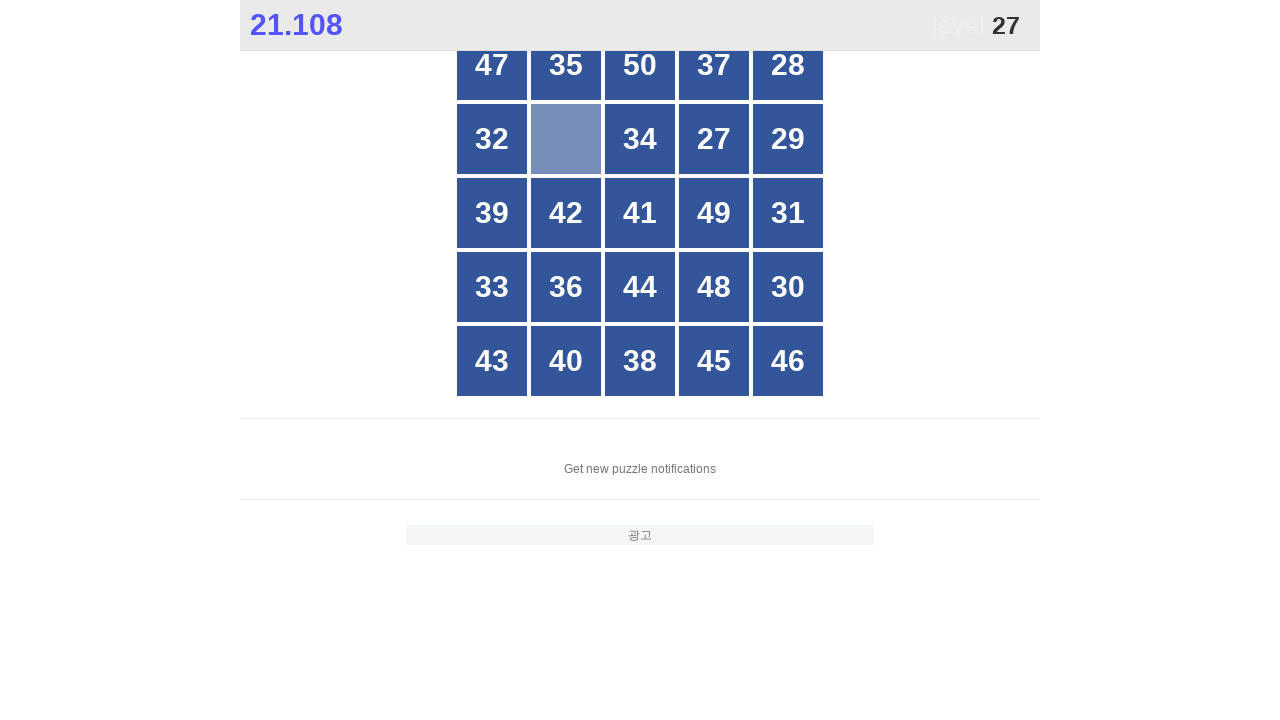

Waited 500ms after clicking number 26
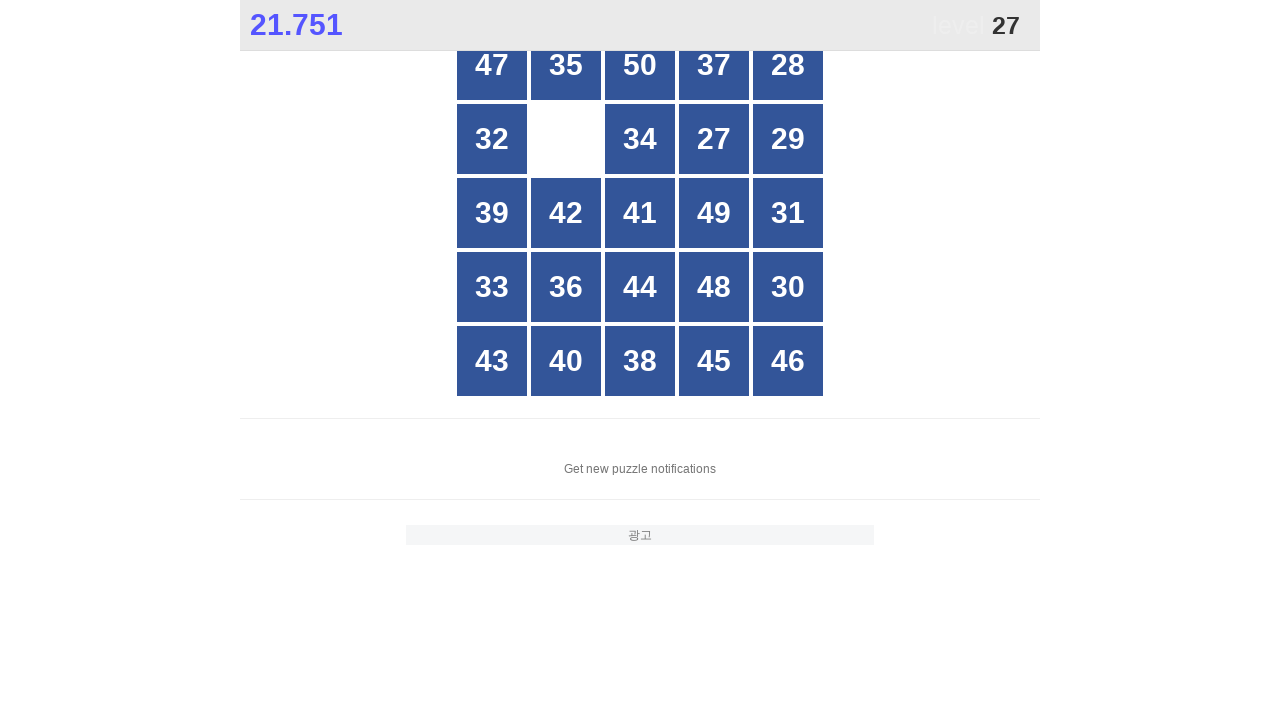

Clicked number 27 at (714, 139) on //div[text()='27']
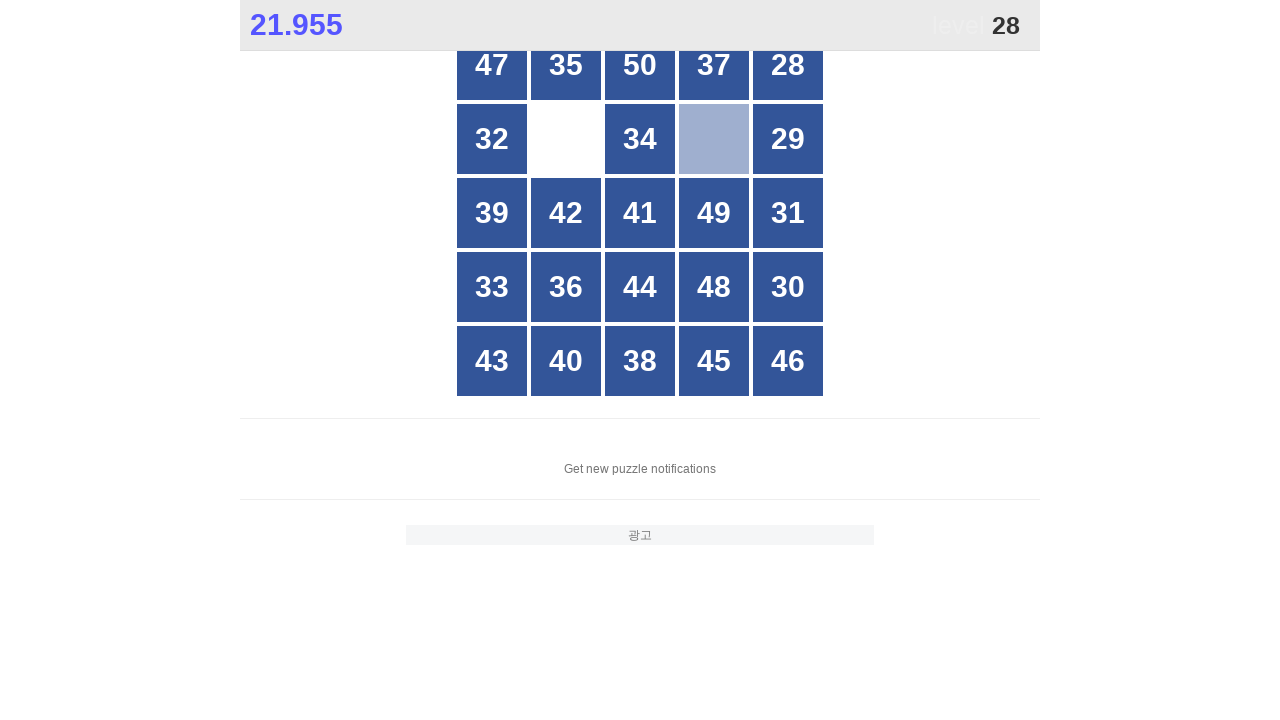

Waited 500ms after clicking number 27
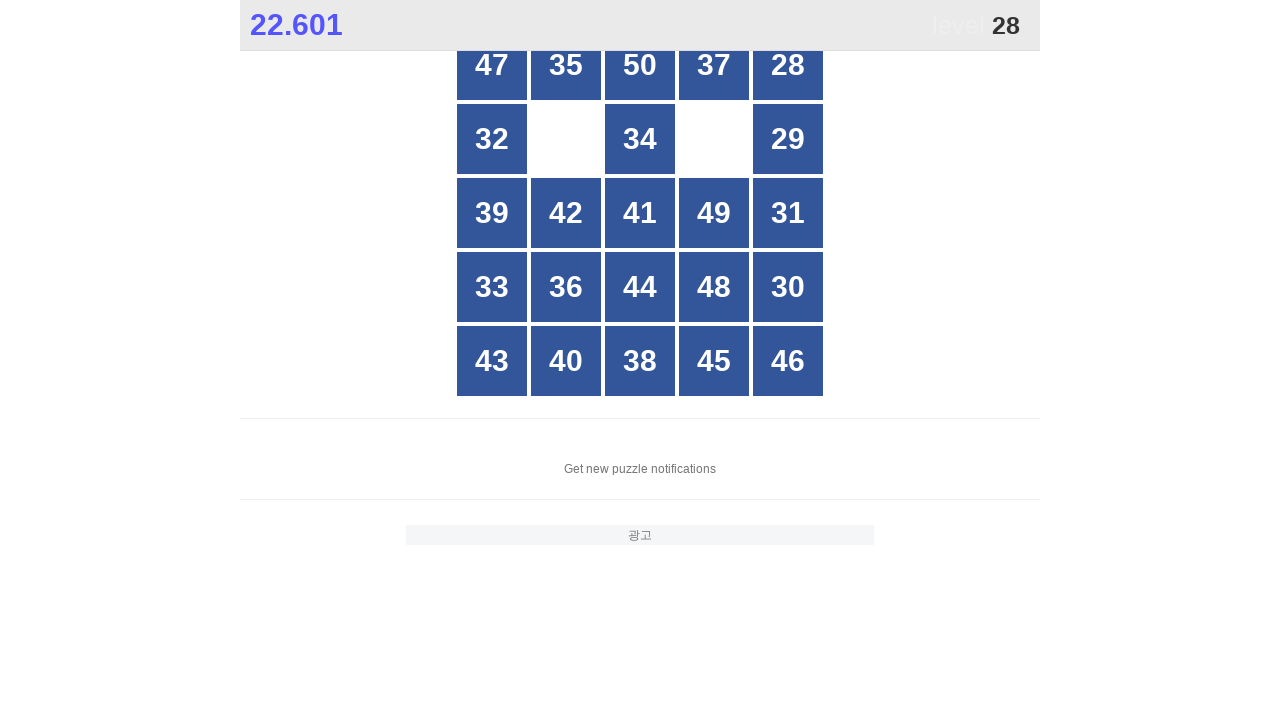

Clicked number 28 at (788, 65) on //div[text()='28']
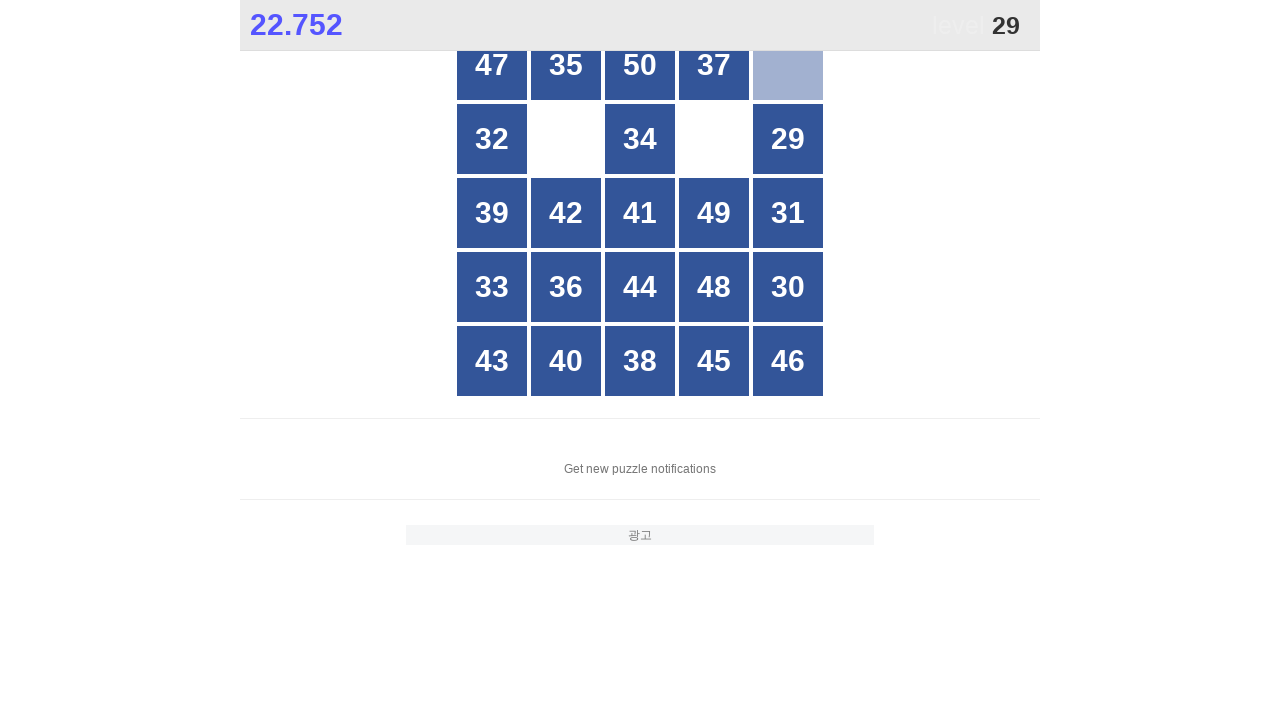

Waited 500ms after clicking number 28
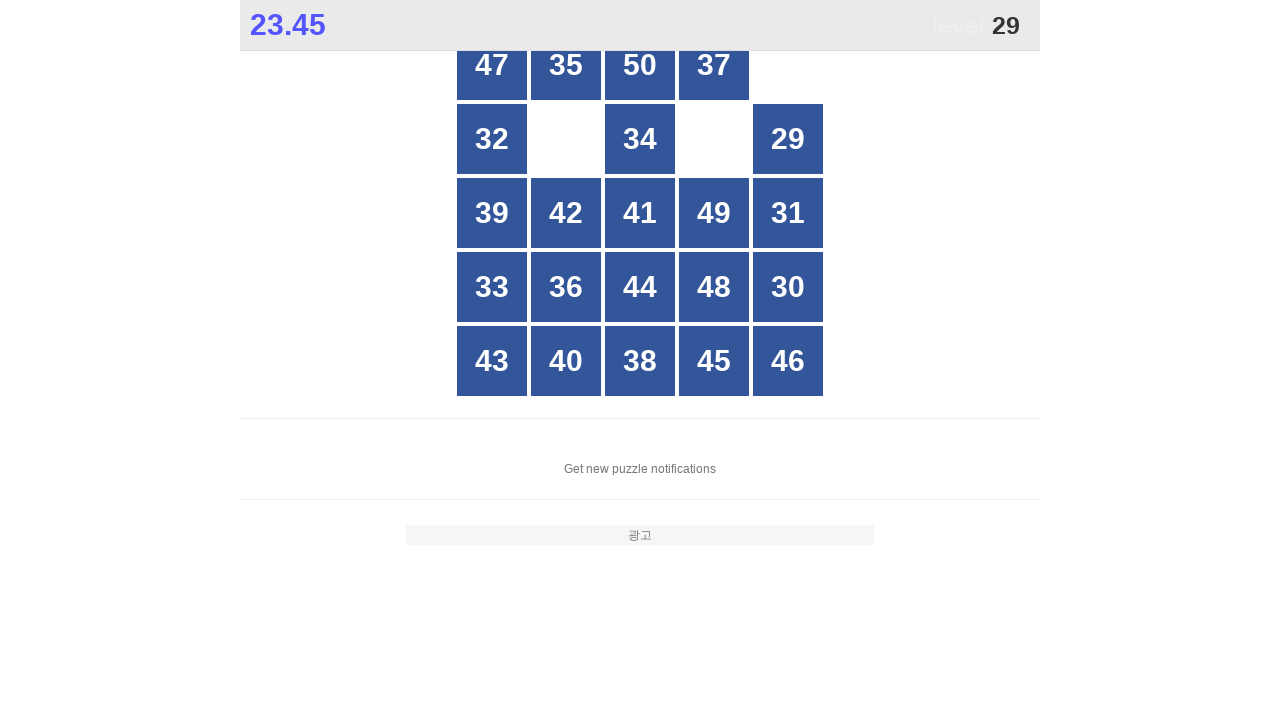

Clicked number 29 at (788, 139) on //div[text()='29']
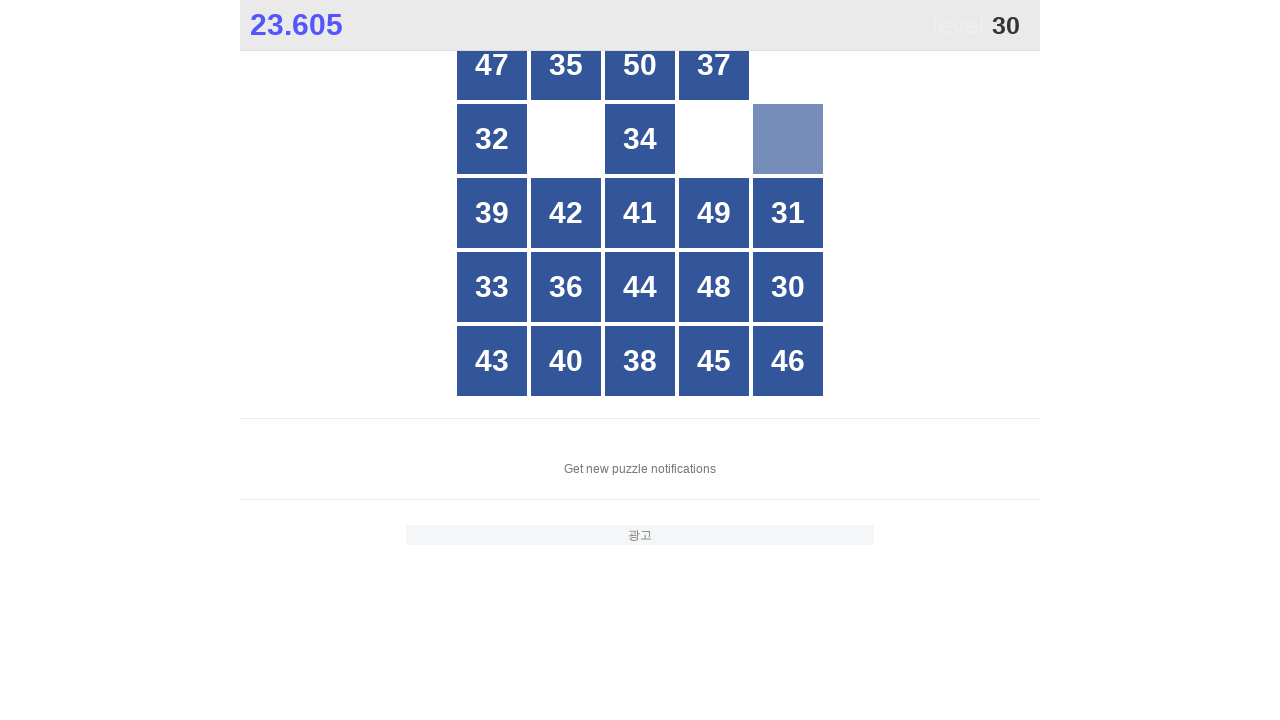

Waited 500ms after clicking number 29
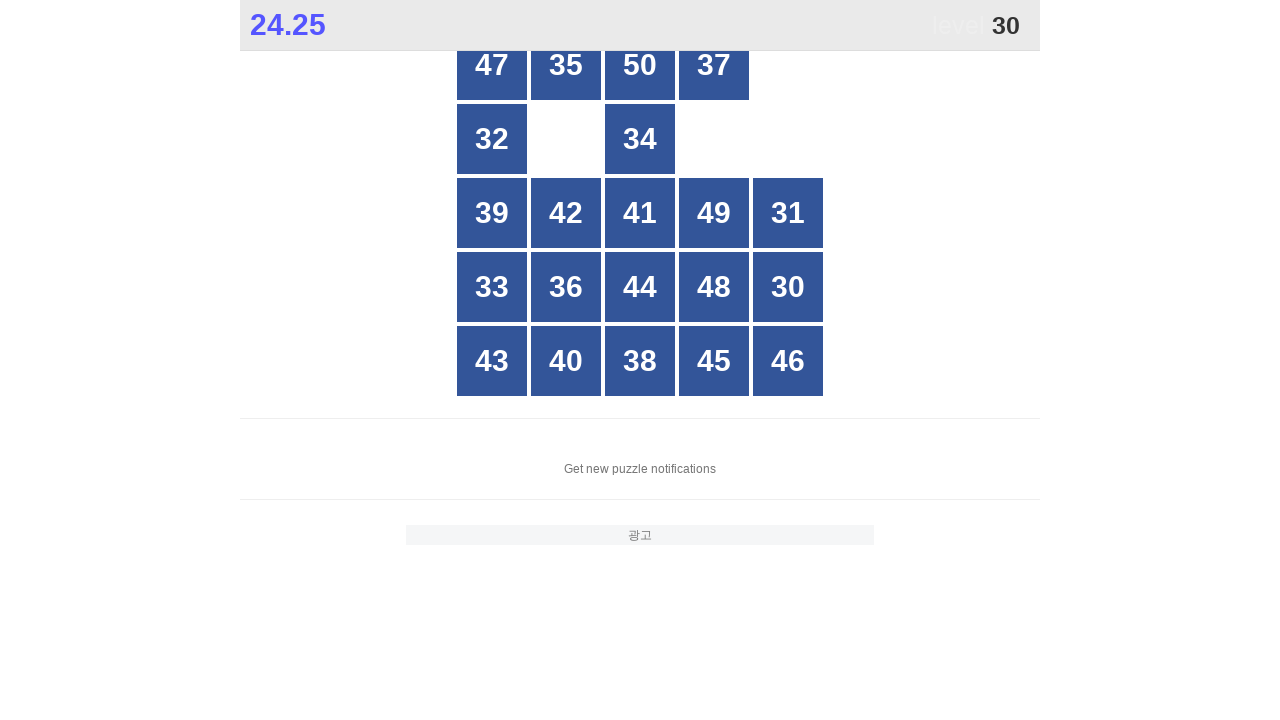

Clicked number 30 at (788, 287) on //div[text()='30']
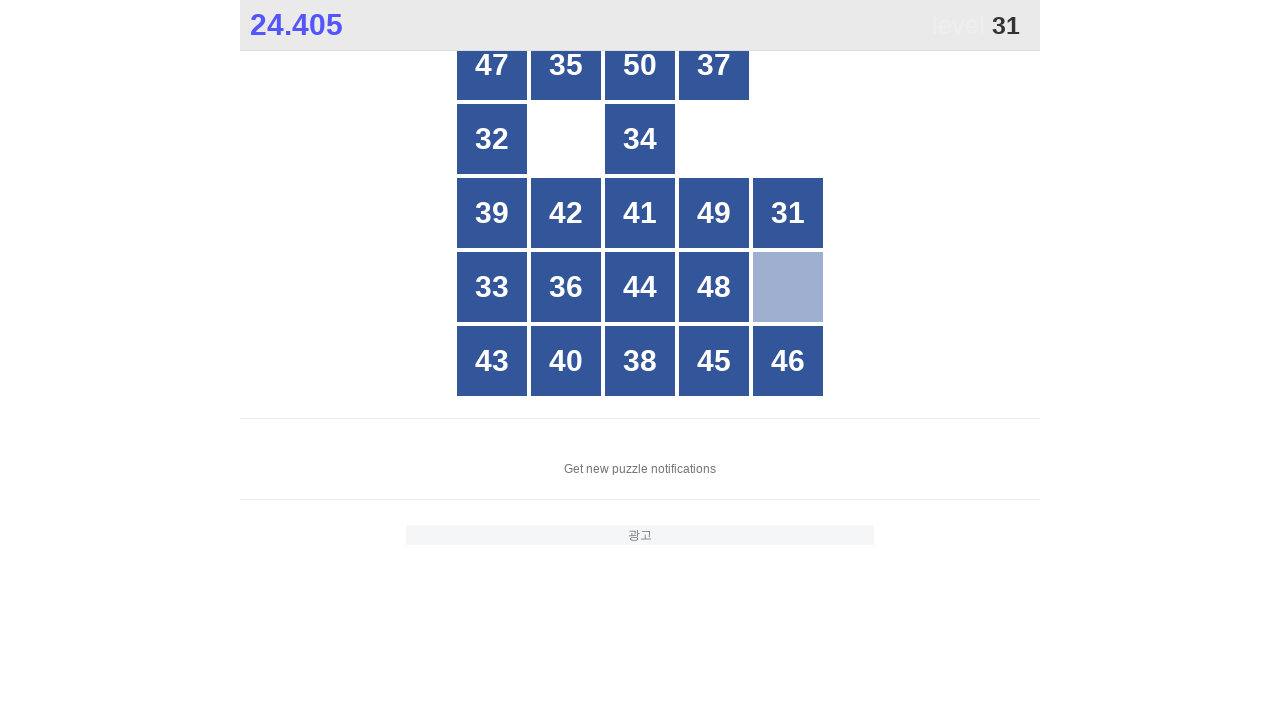

Waited 500ms after clicking number 30
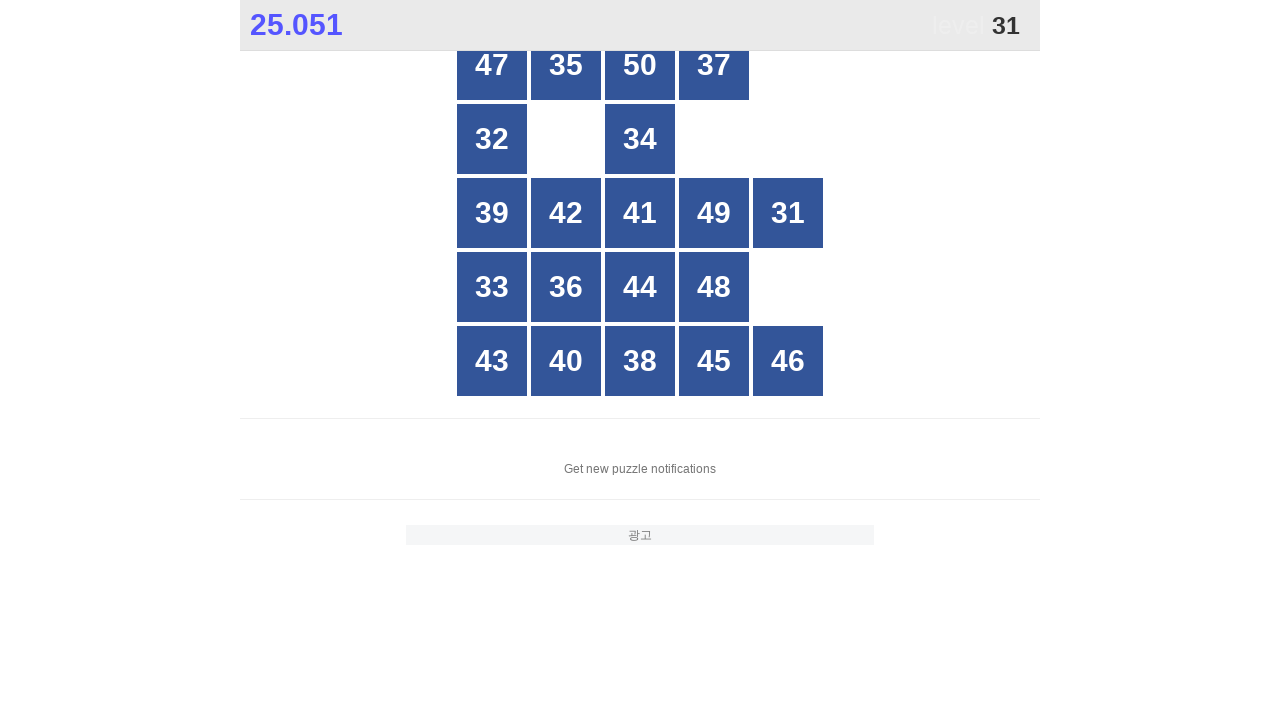

Clicked number 31 at (788, 213) on //div[text()='31']
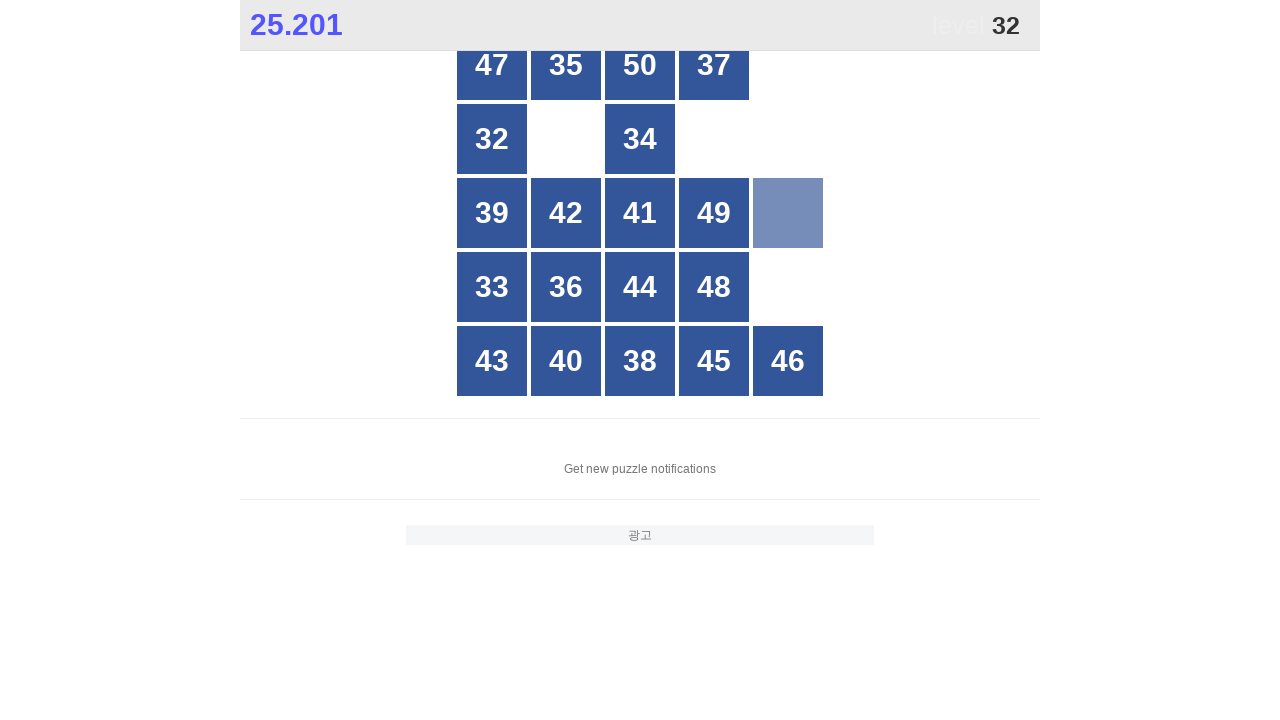

Waited 500ms after clicking number 31
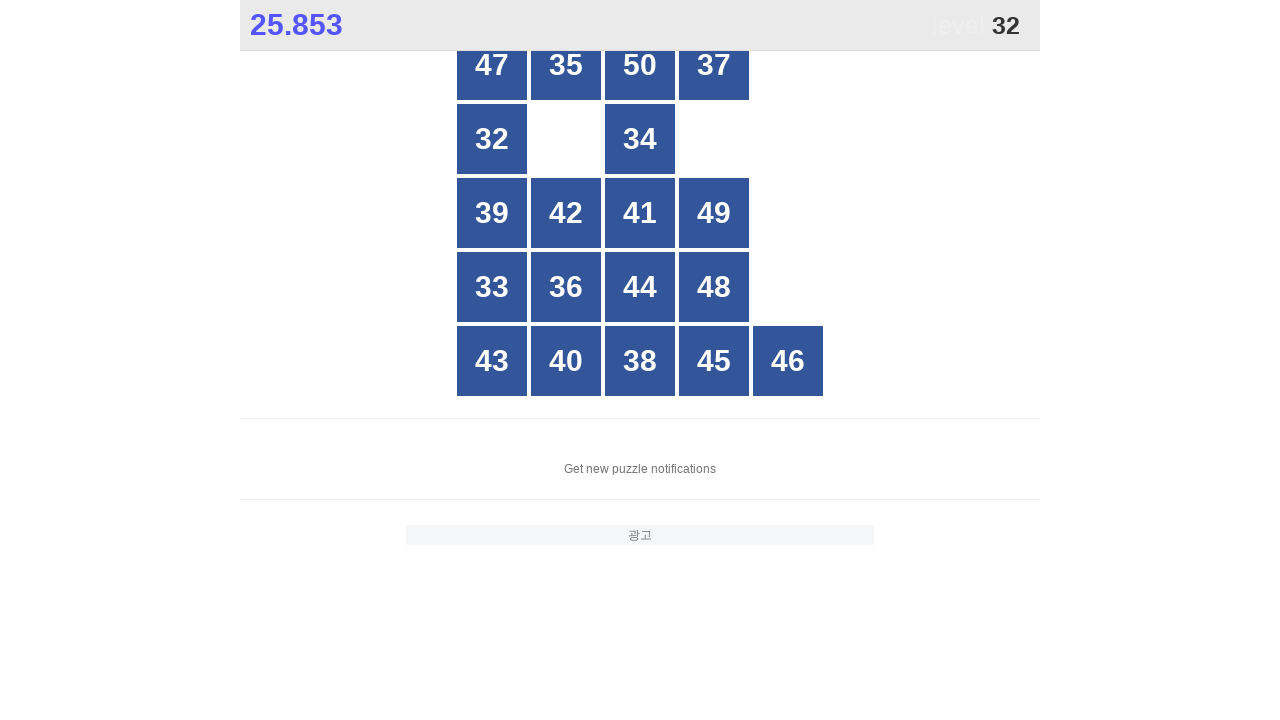

Clicked number 32 at (492, 139) on //div[text()='32']
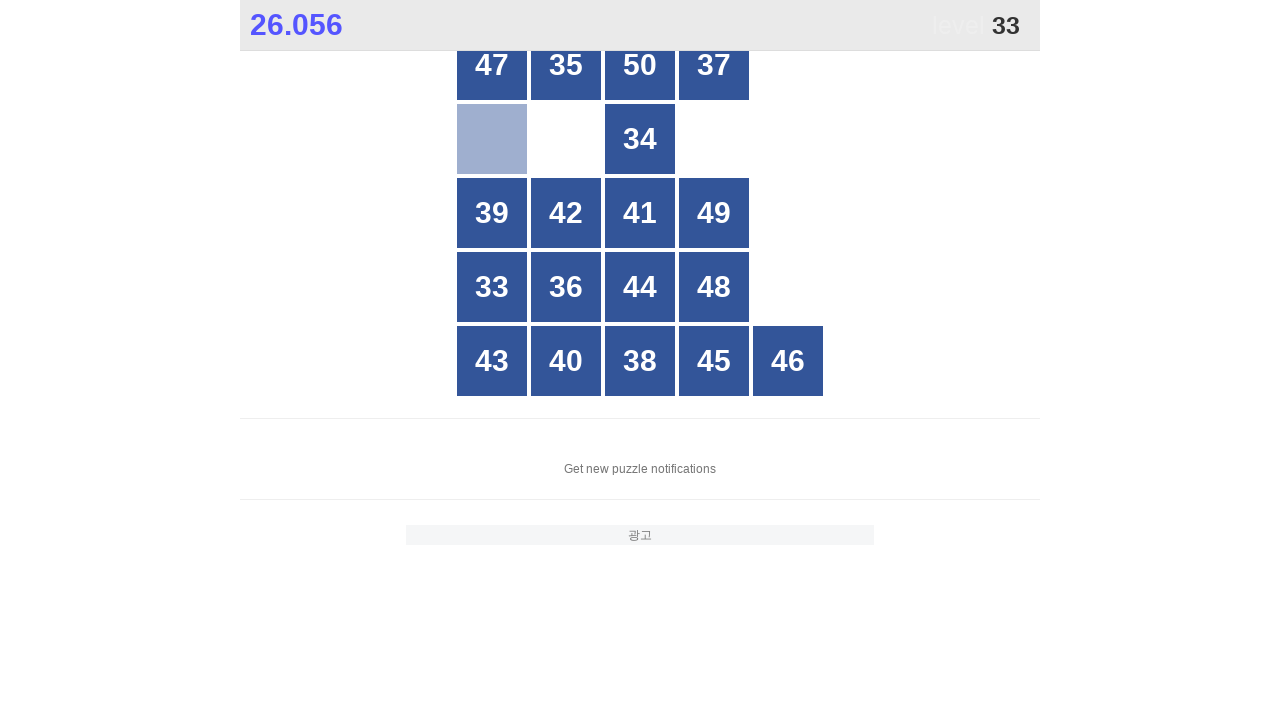

Waited 500ms after clicking number 32
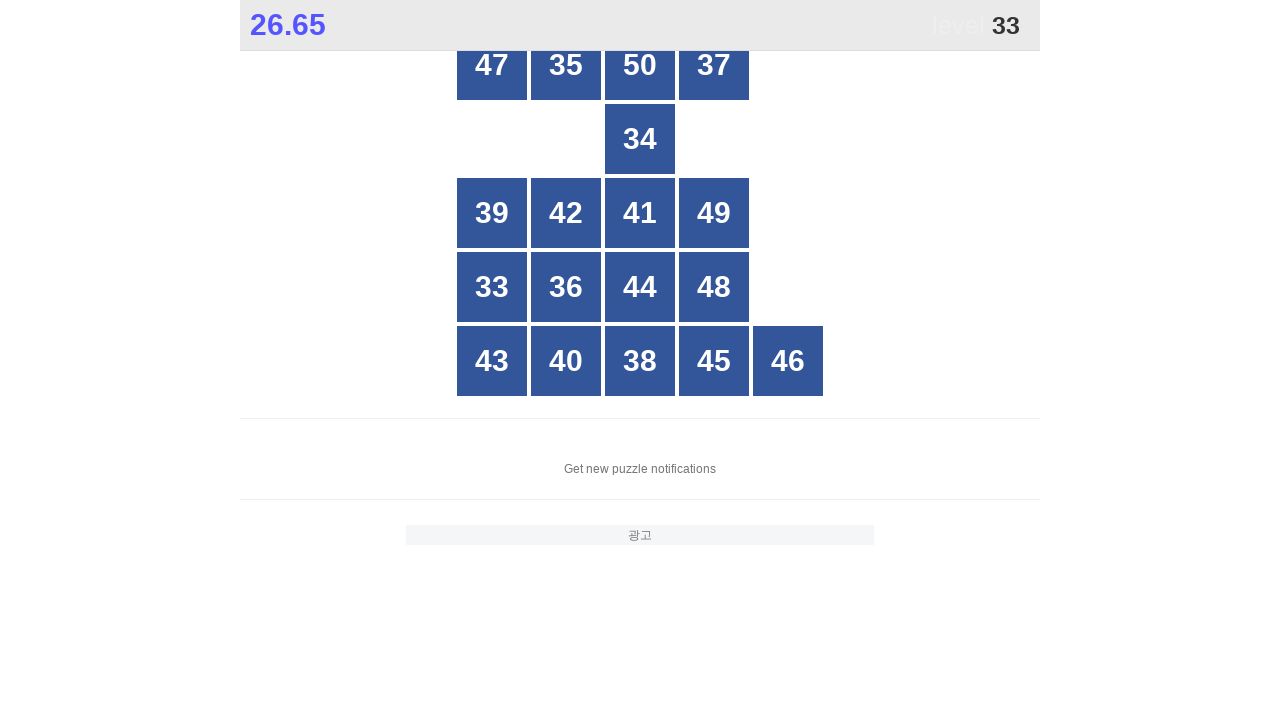

Clicked number 33 at (492, 287) on //div[text()='33']
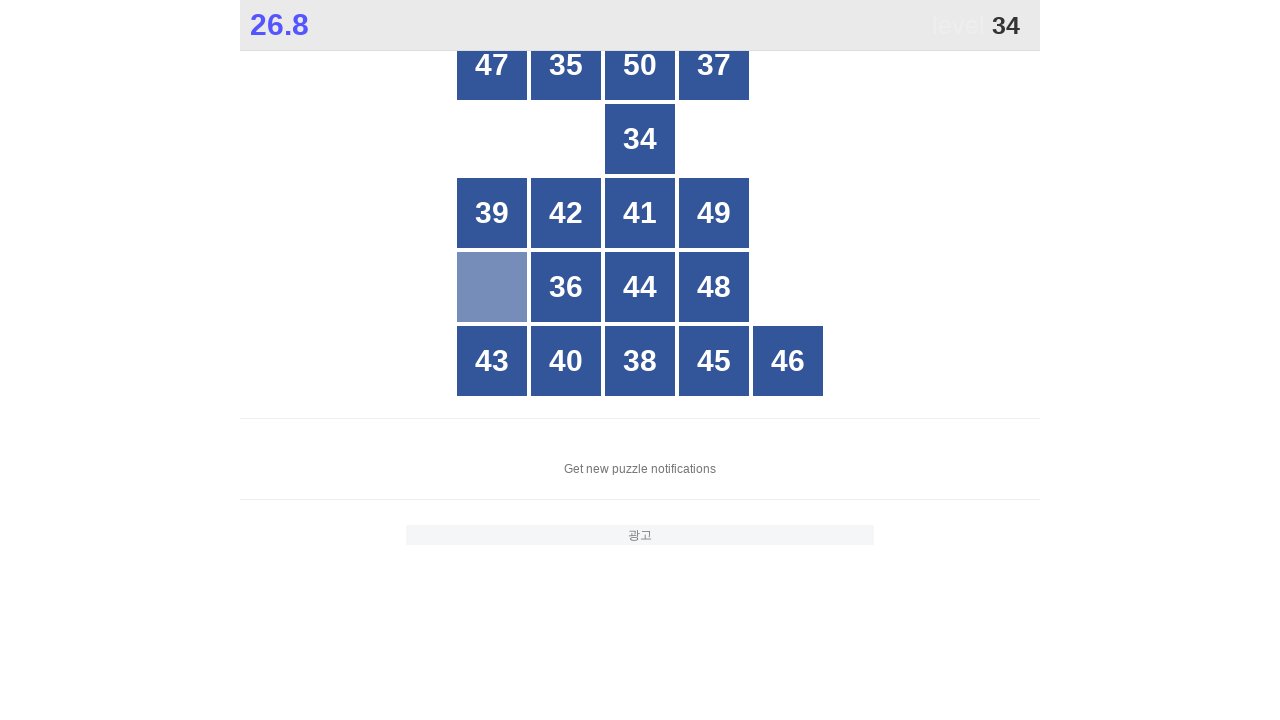

Waited 500ms after clicking number 33
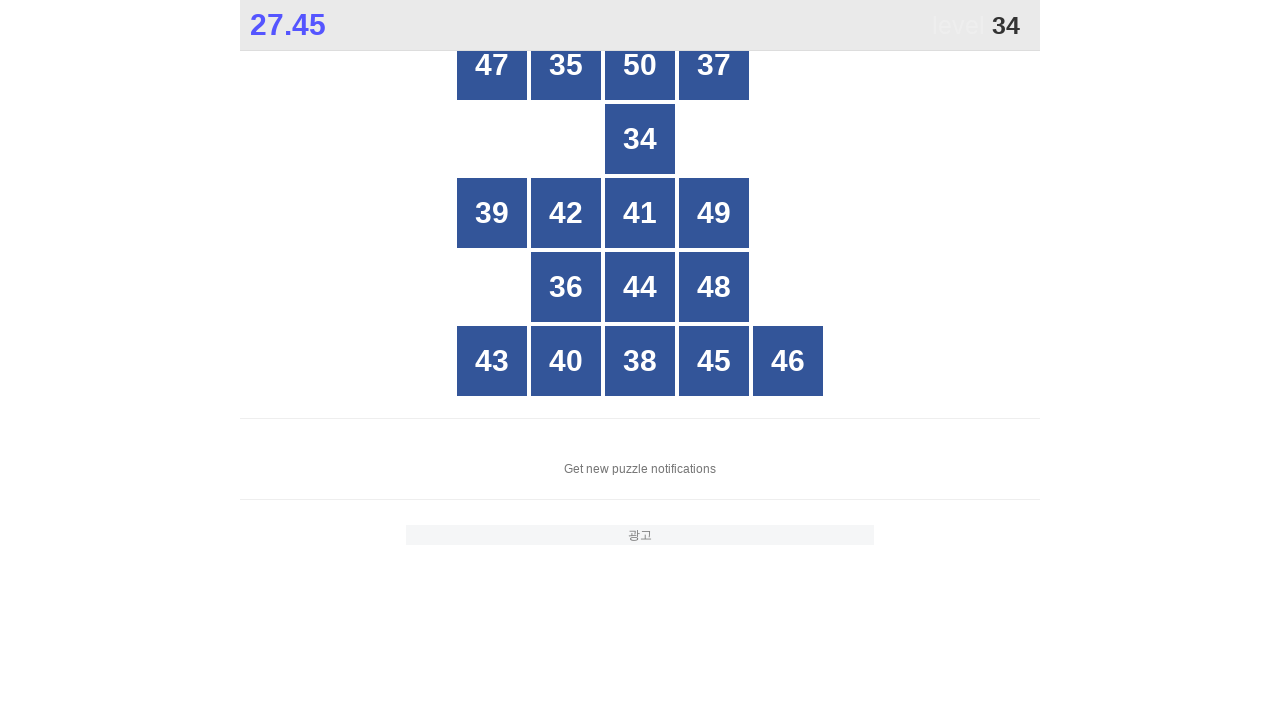

Clicked number 34 at (640, 139) on //div[text()='34']
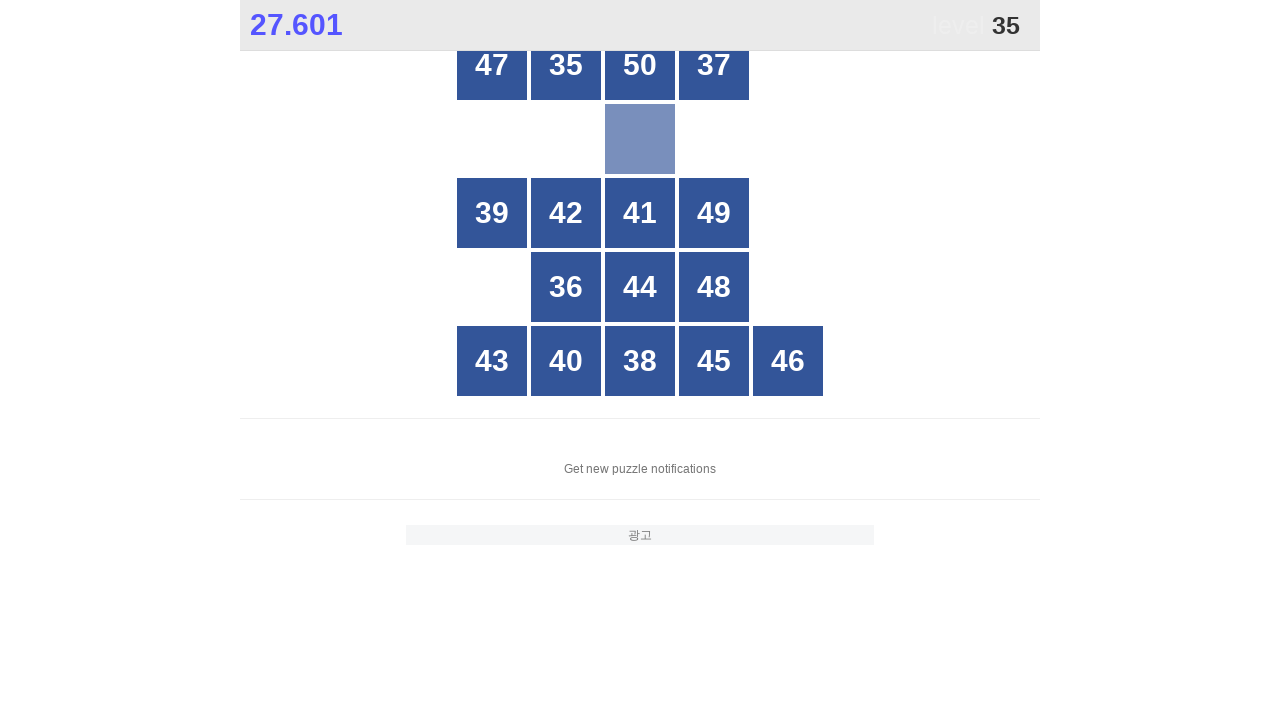

Waited 500ms after clicking number 34
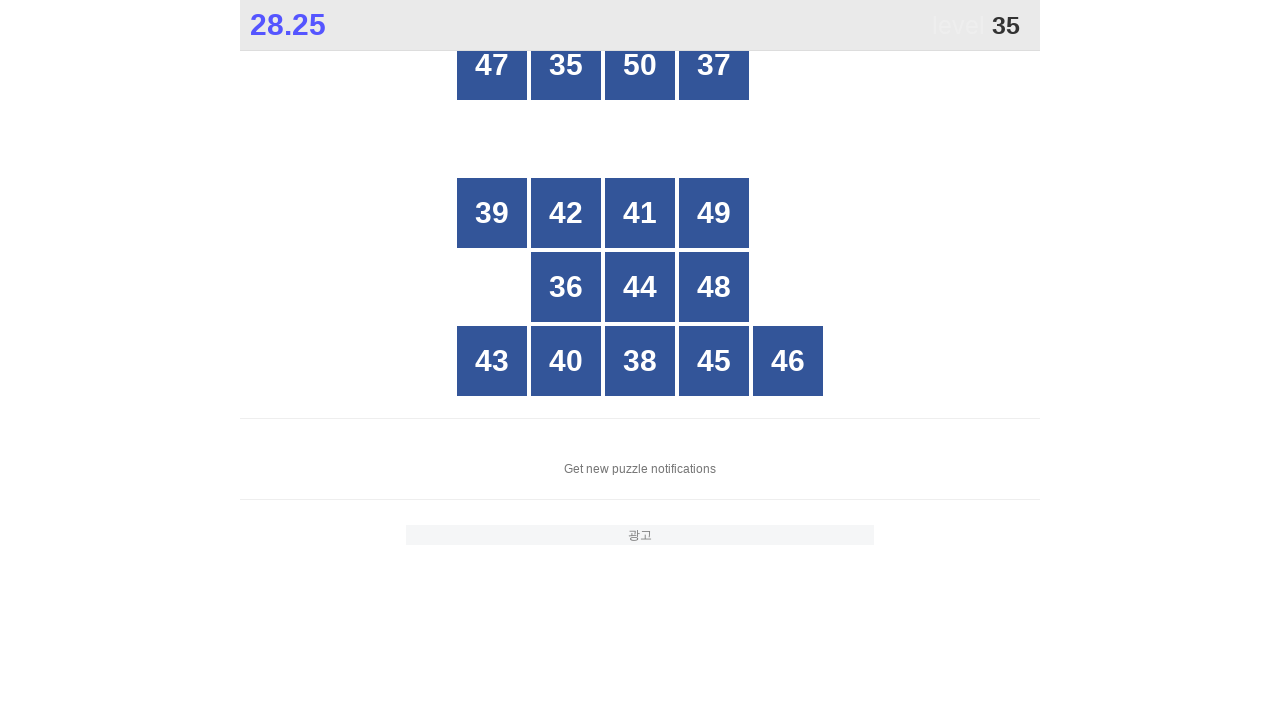

Clicked number 35 at (566, 65) on //div[text()='35']
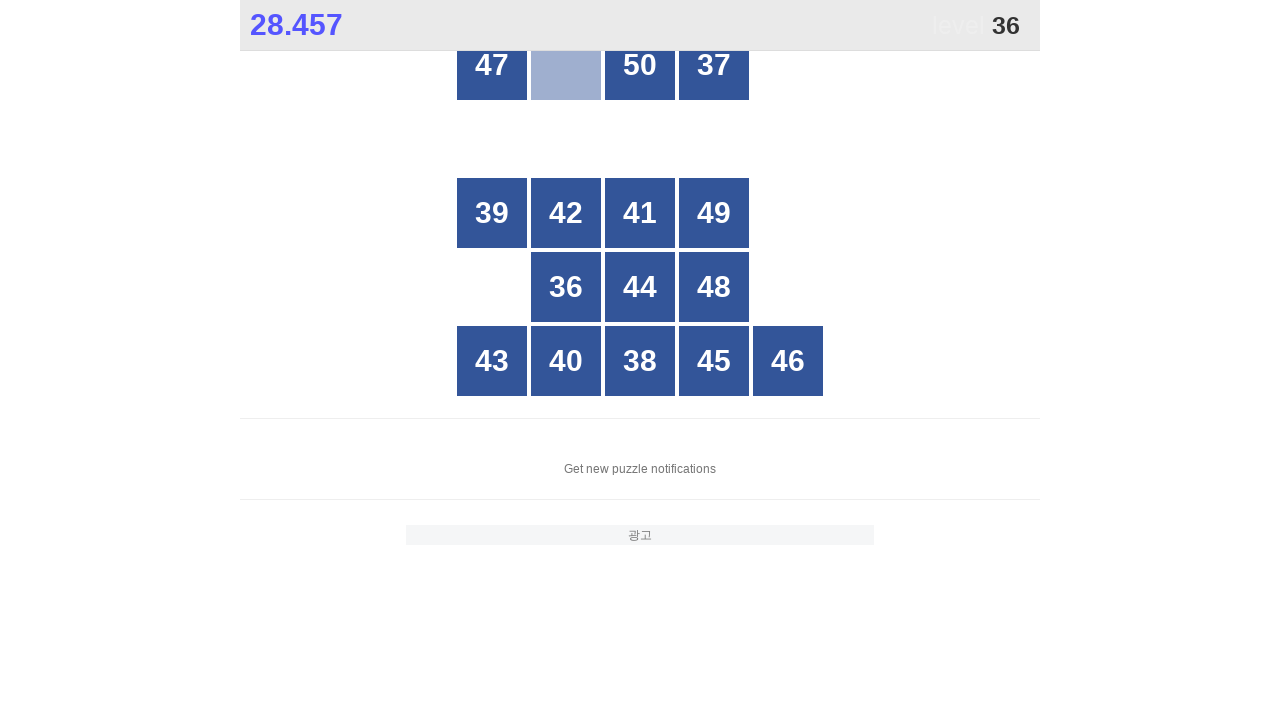

Waited 500ms after clicking number 35
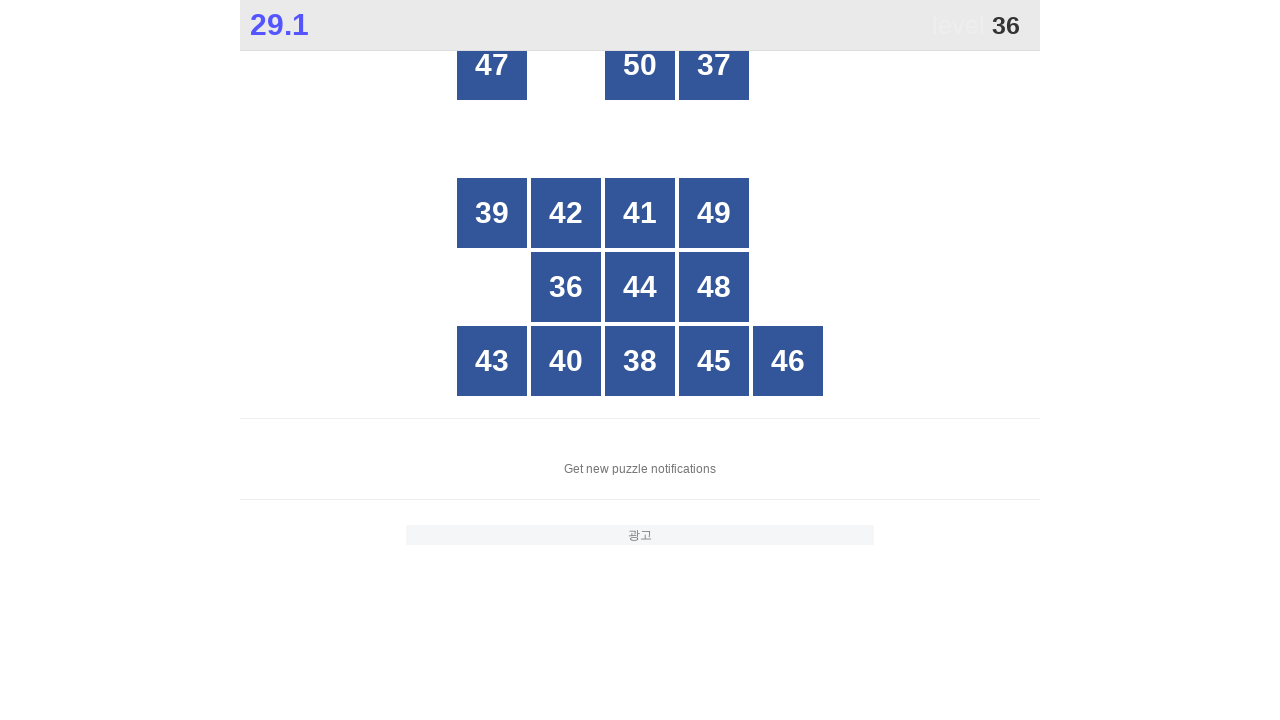

Clicked number 36 at (566, 287) on //div[text()='36']
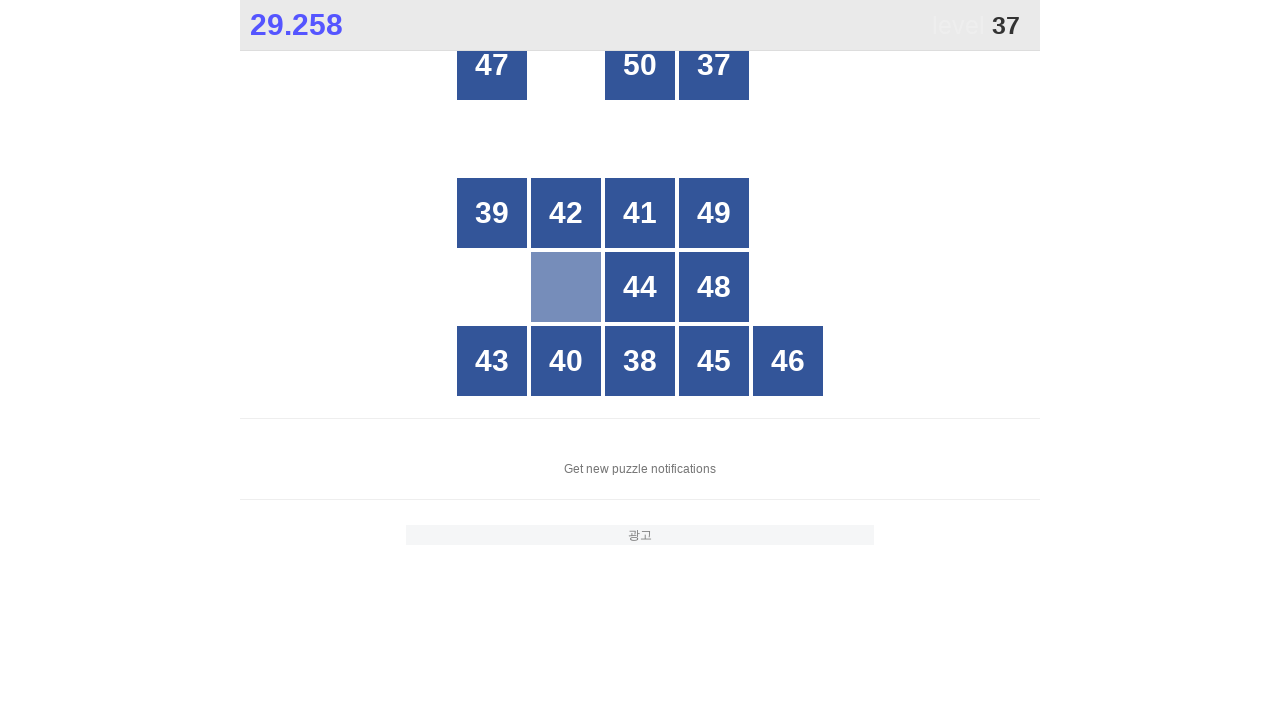

Waited 500ms after clicking number 36
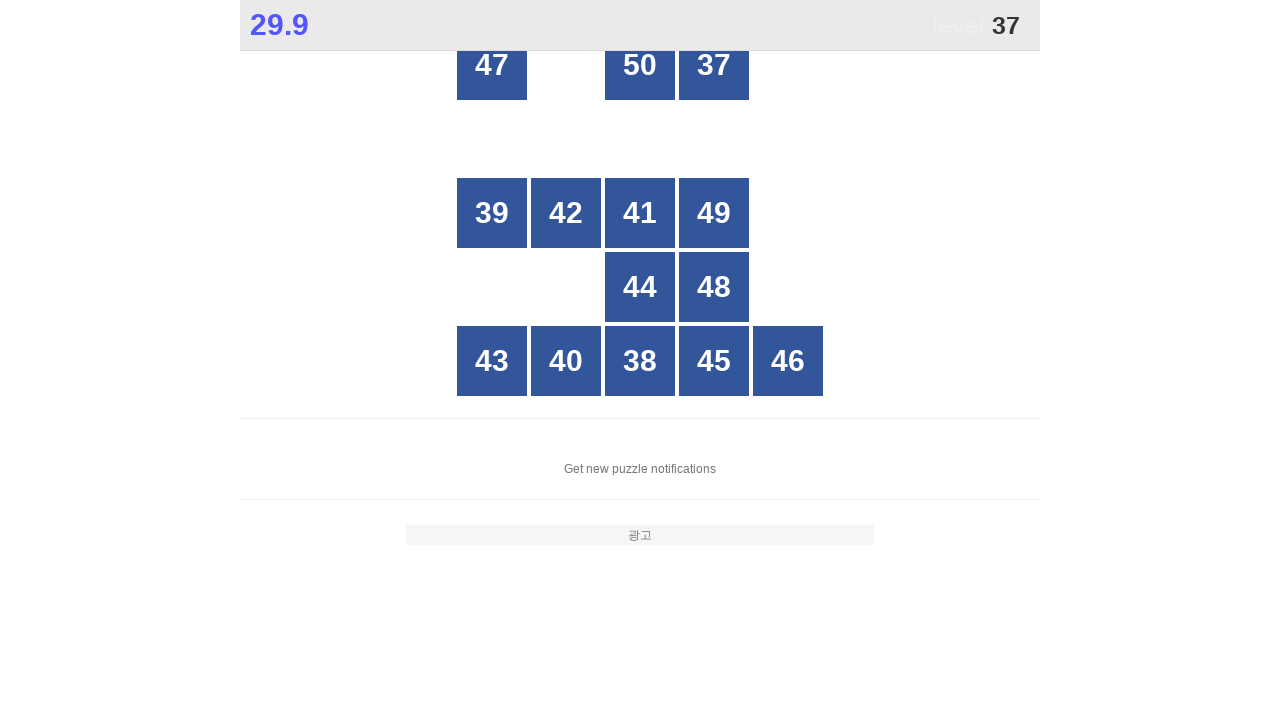

Clicked number 37 at (714, 65) on //div[text()='37']
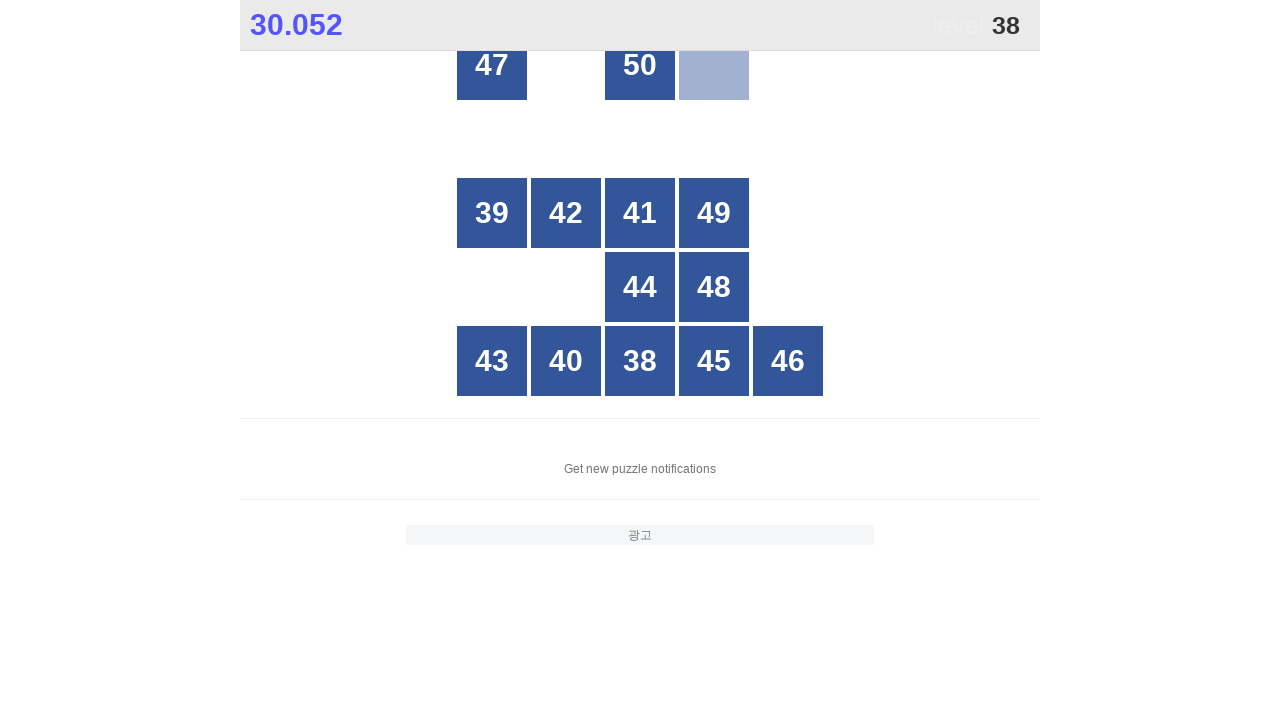

Waited 500ms after clicking number 37
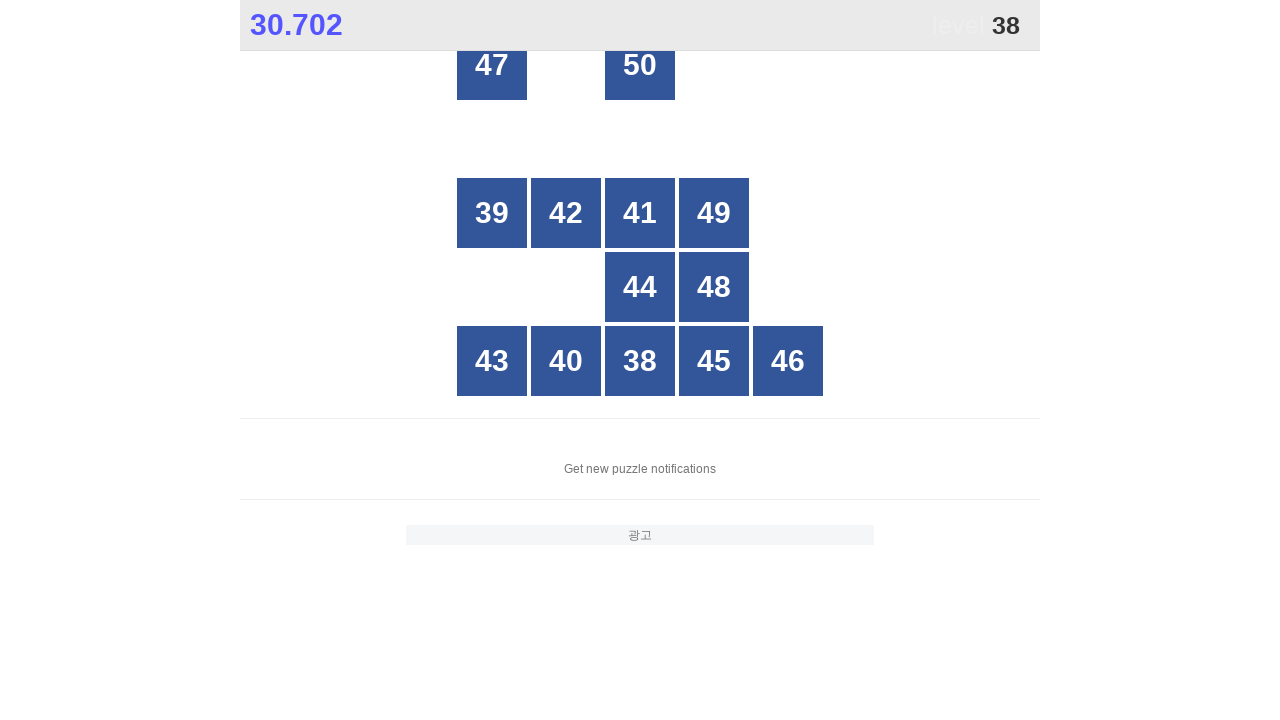

Clicked number 38 at (640, 361) on //div[text()='38']
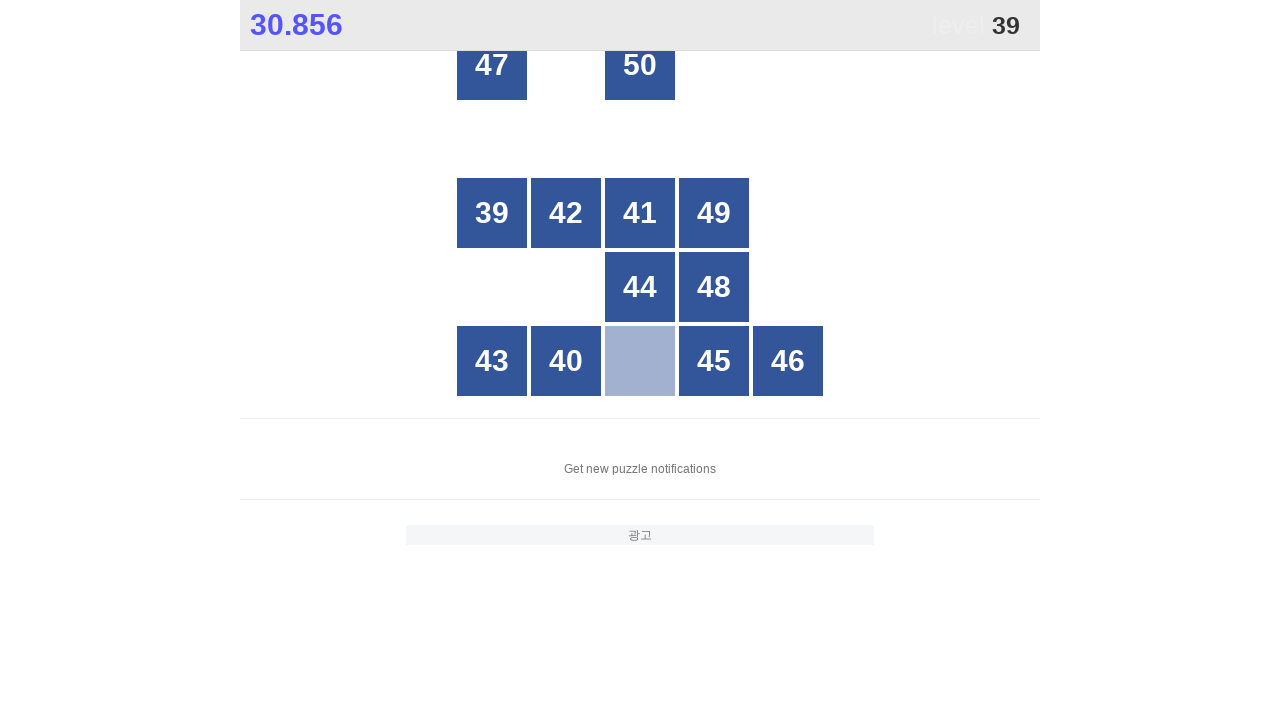

Waited 500ms after clicking number 38
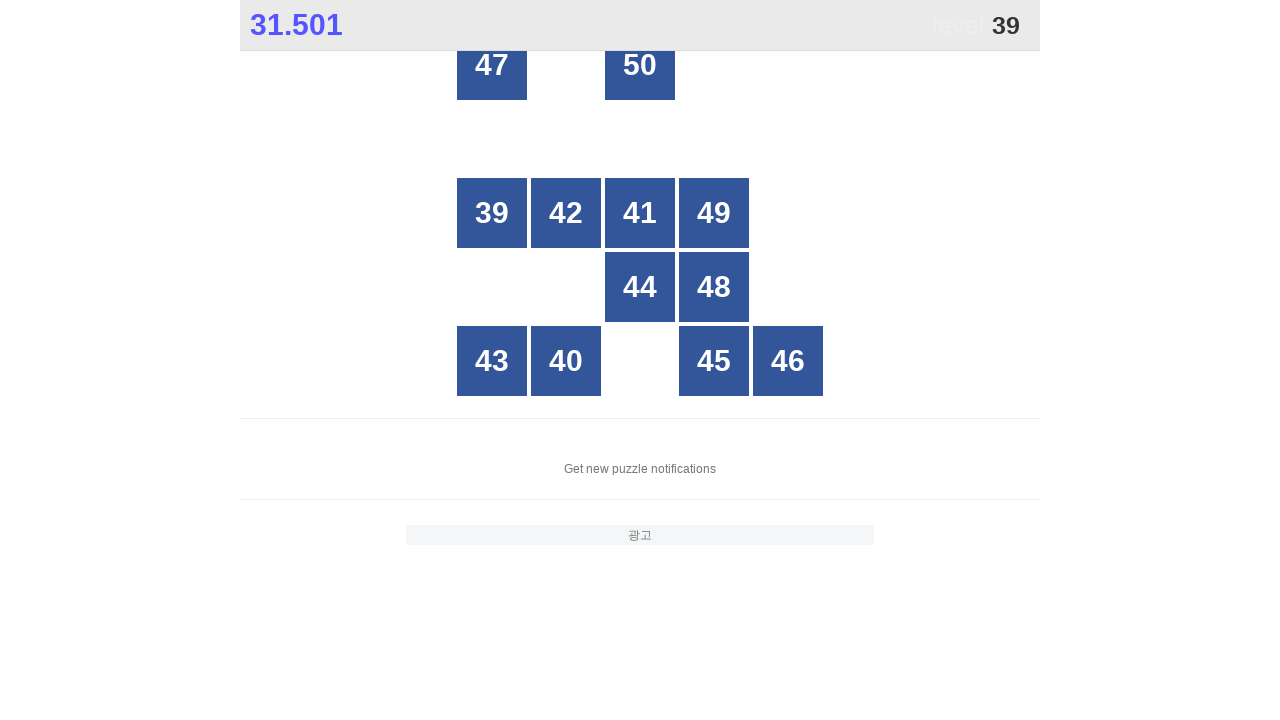

Clicked number 39 at (492, 213) on //div[text()='39']
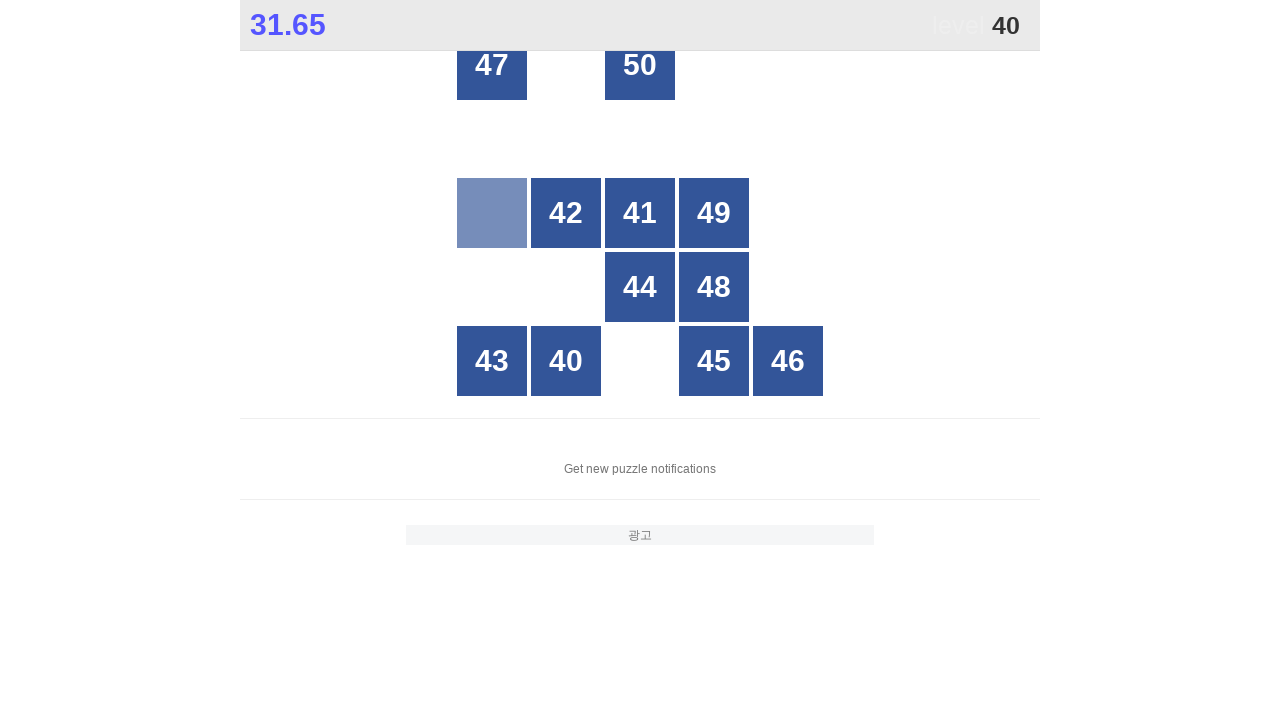

Waited 500ms after clicking number 39
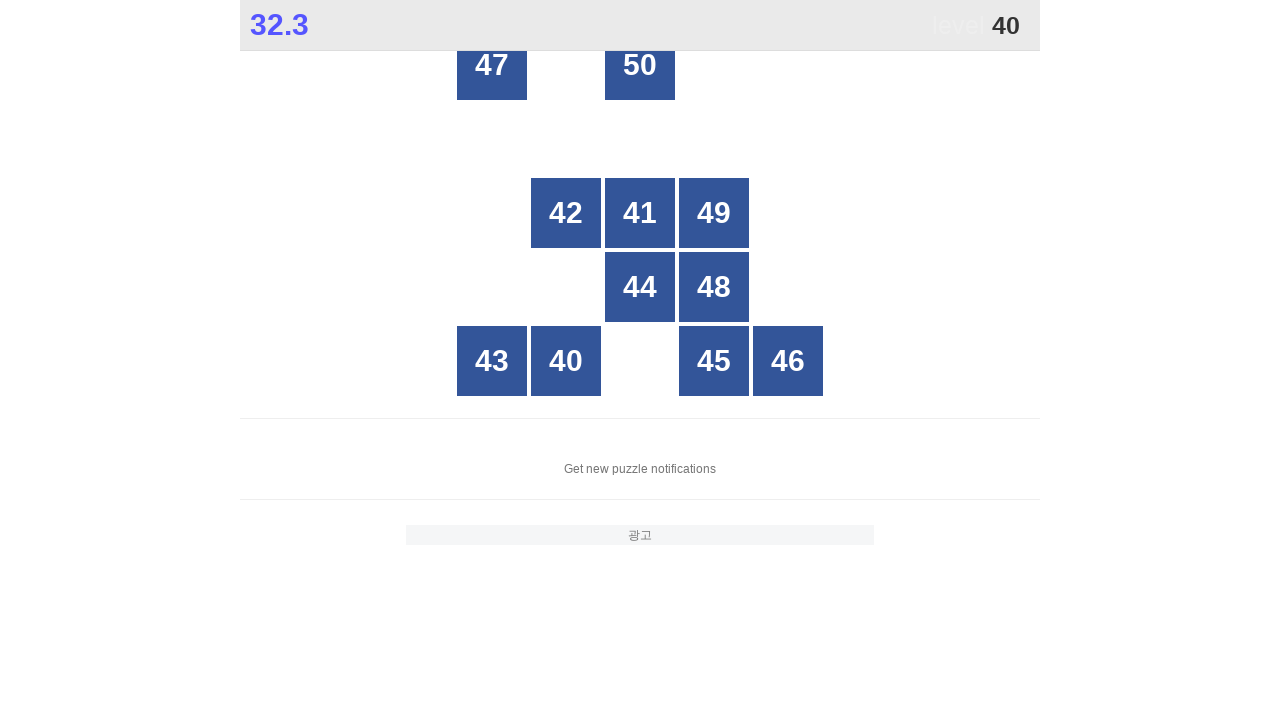

Clicked number 40 at (566, 361) on //div[text()='40']
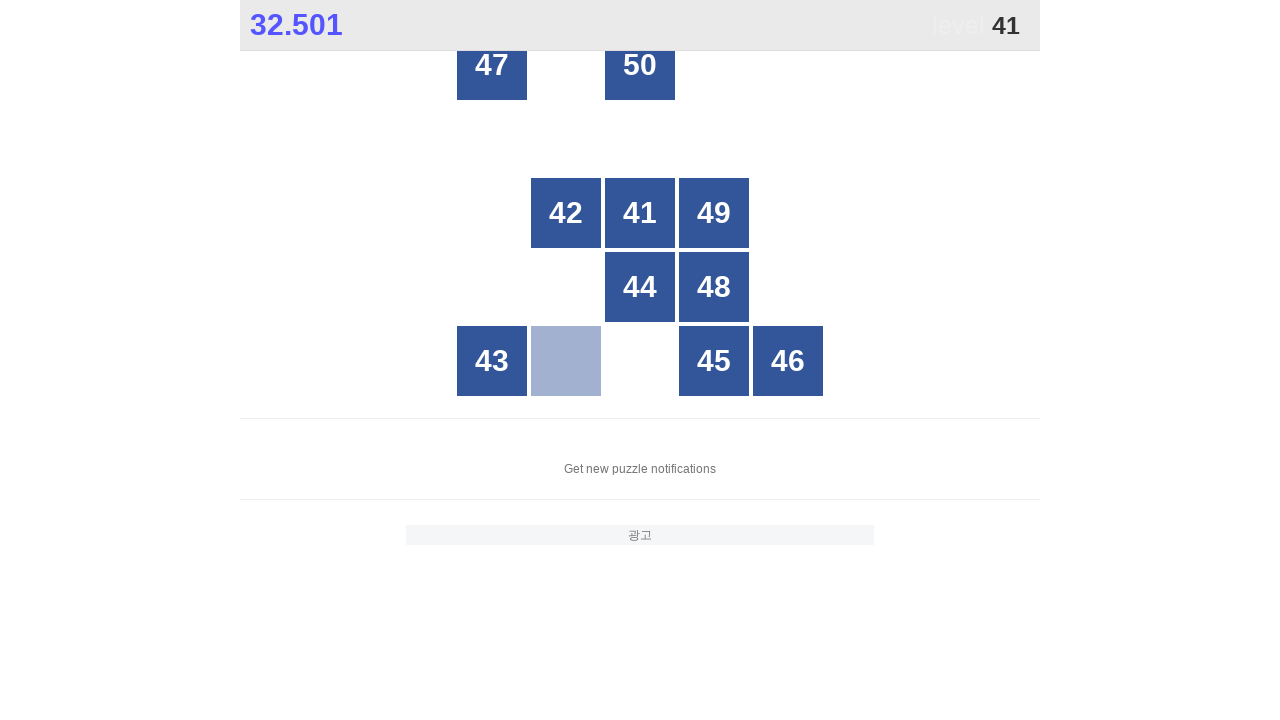

Waited 500ms after clicking number 40
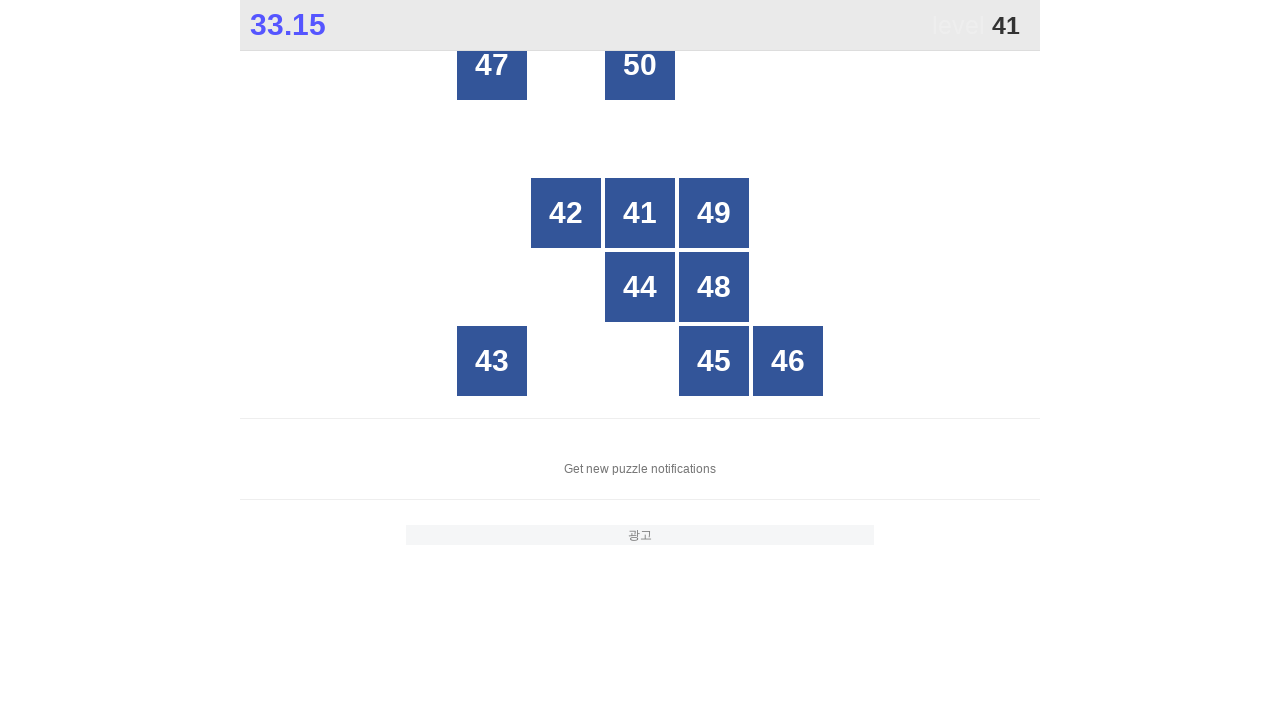

Clicked number 41 at (640, 213) on //div[text()='41']
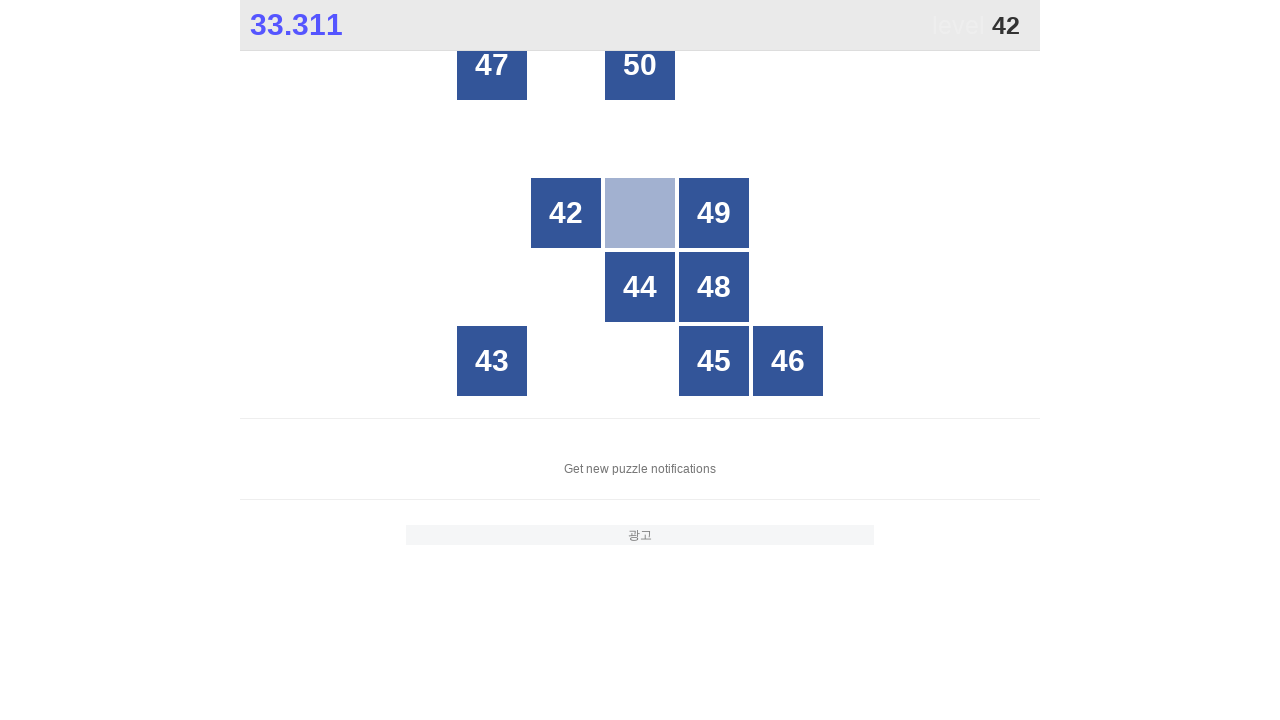

Waited 500ms after clicking number 41
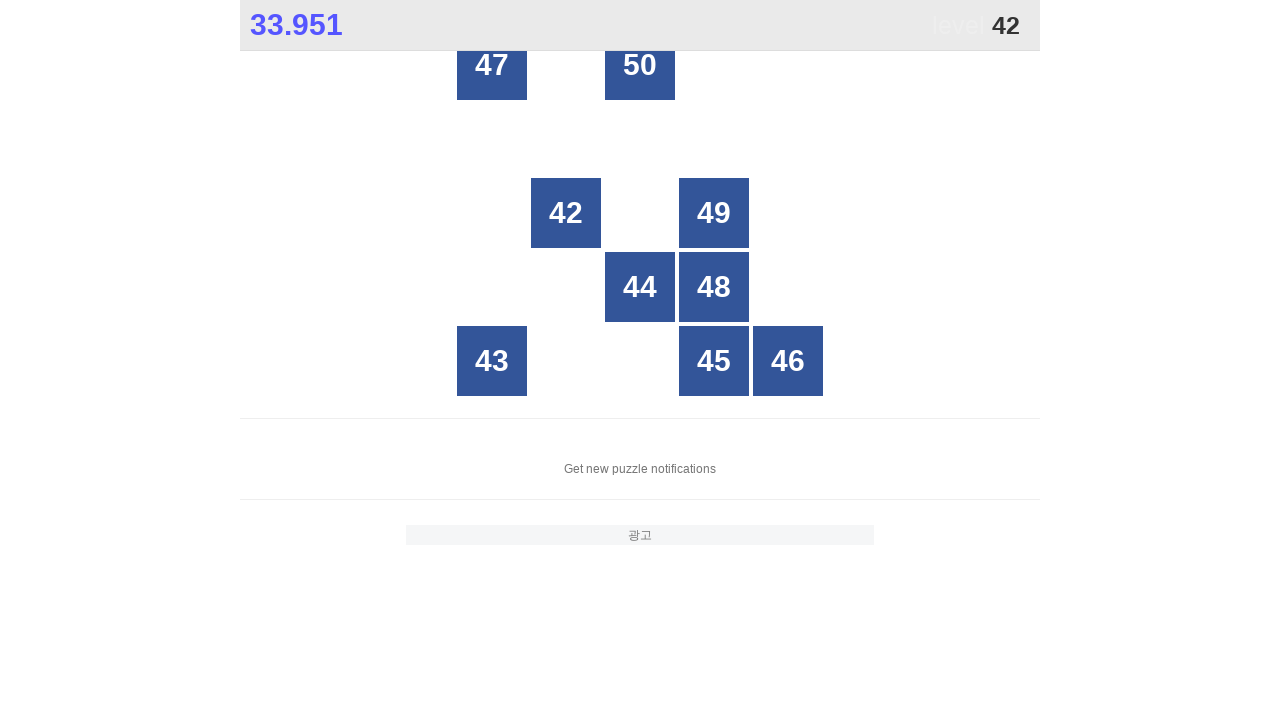

Clicked number 42 at (566, 213) on //div[text()='42']
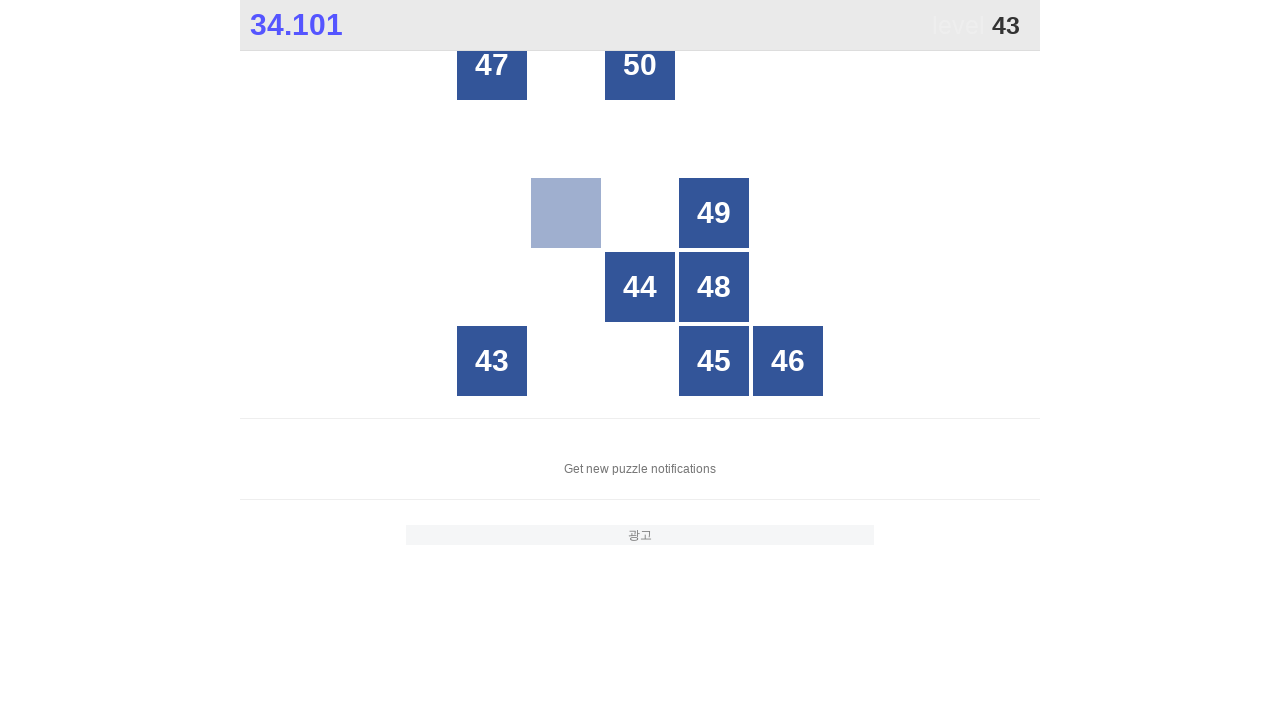

Waited 500ms after clicking number 42
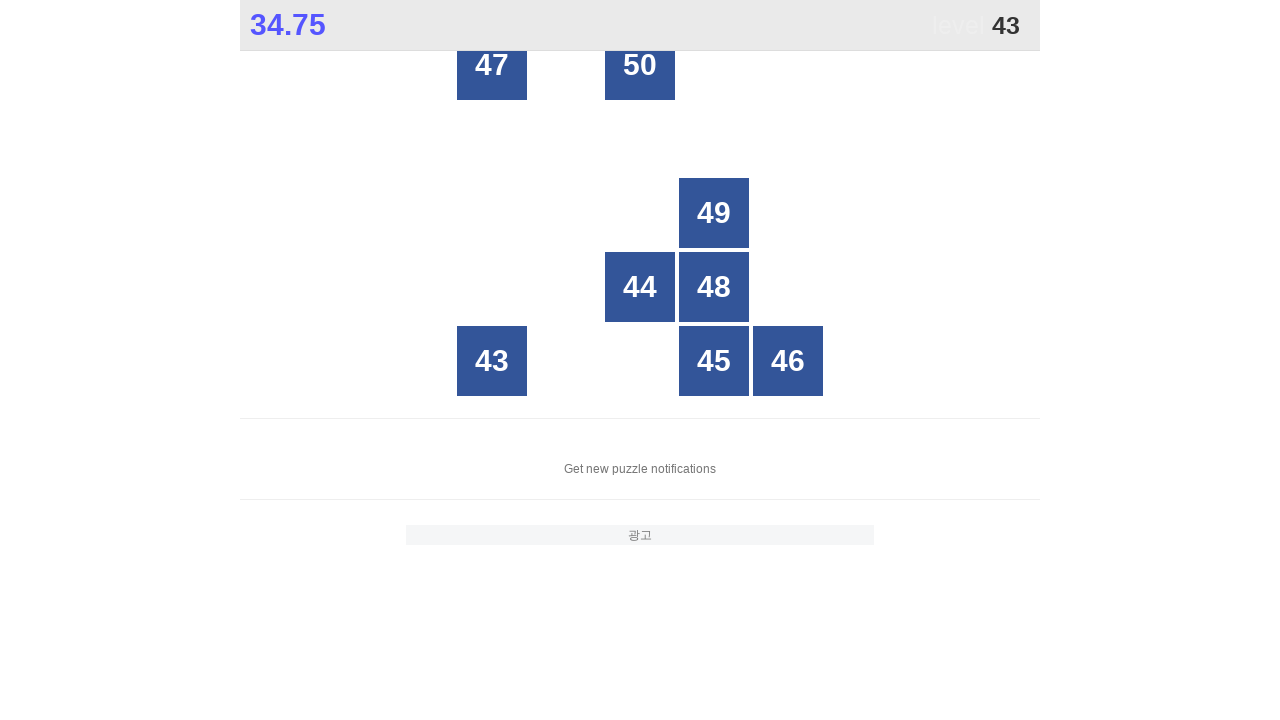

Clicked number 43 at (492, 361) on //div[text()='43']
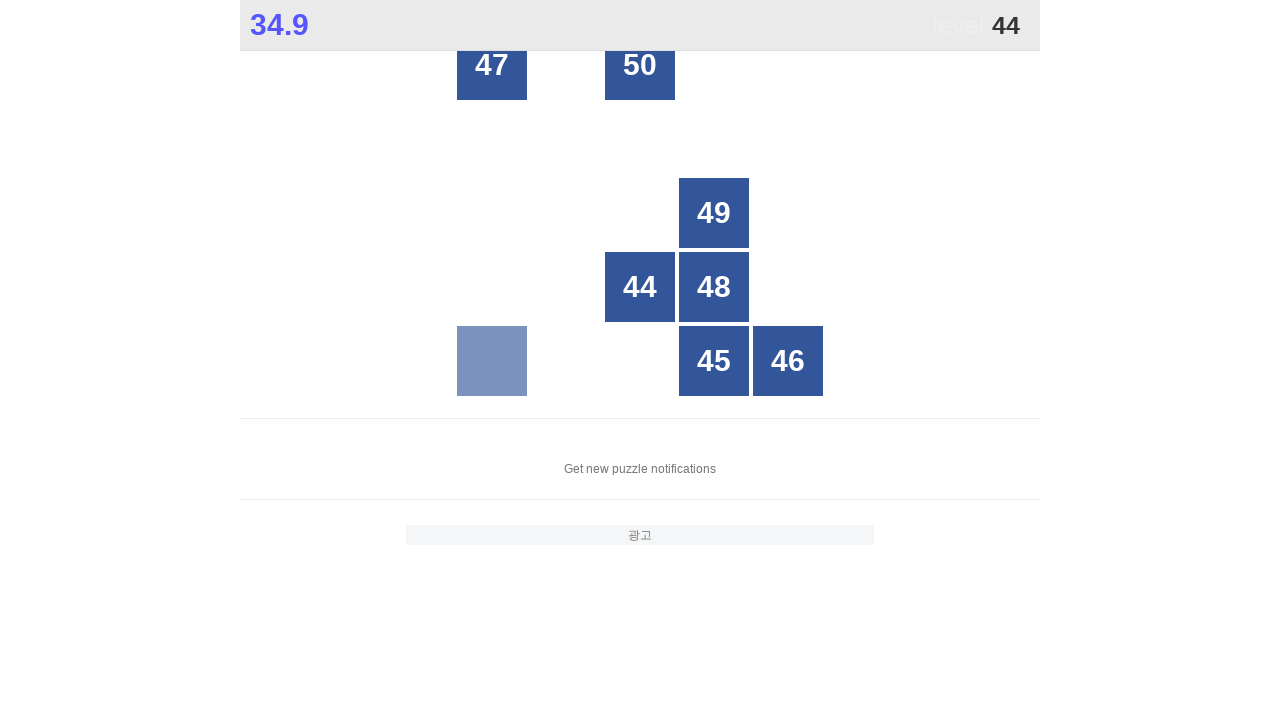

Waited 500ms after clicking number 43
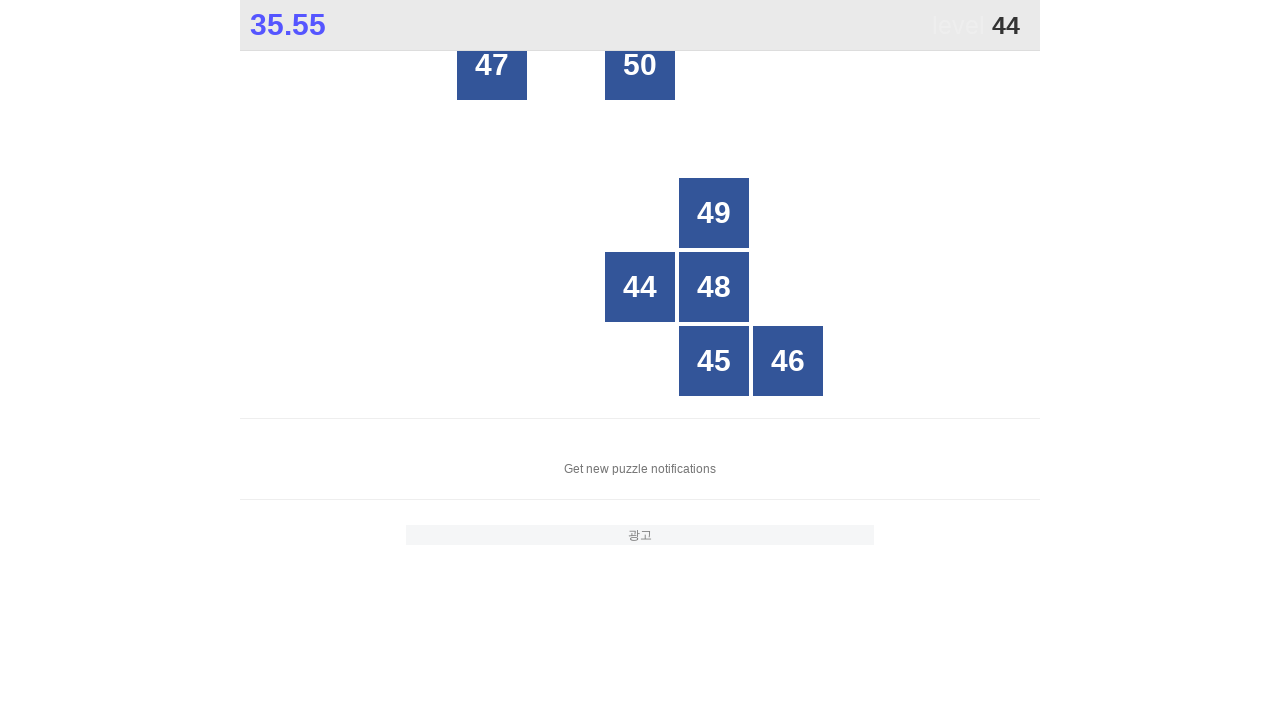

Clicked number 44 at (640, 287) on //div[text()='44']
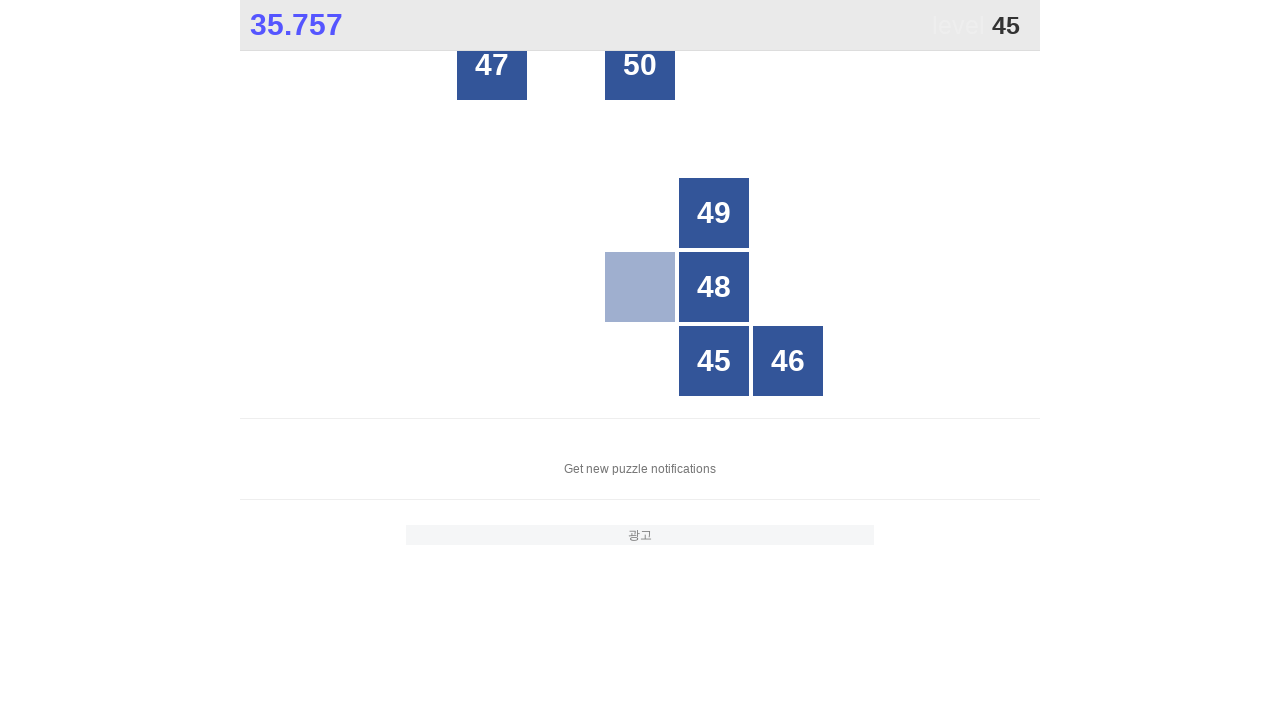

Waited 500ms after clicking number 44
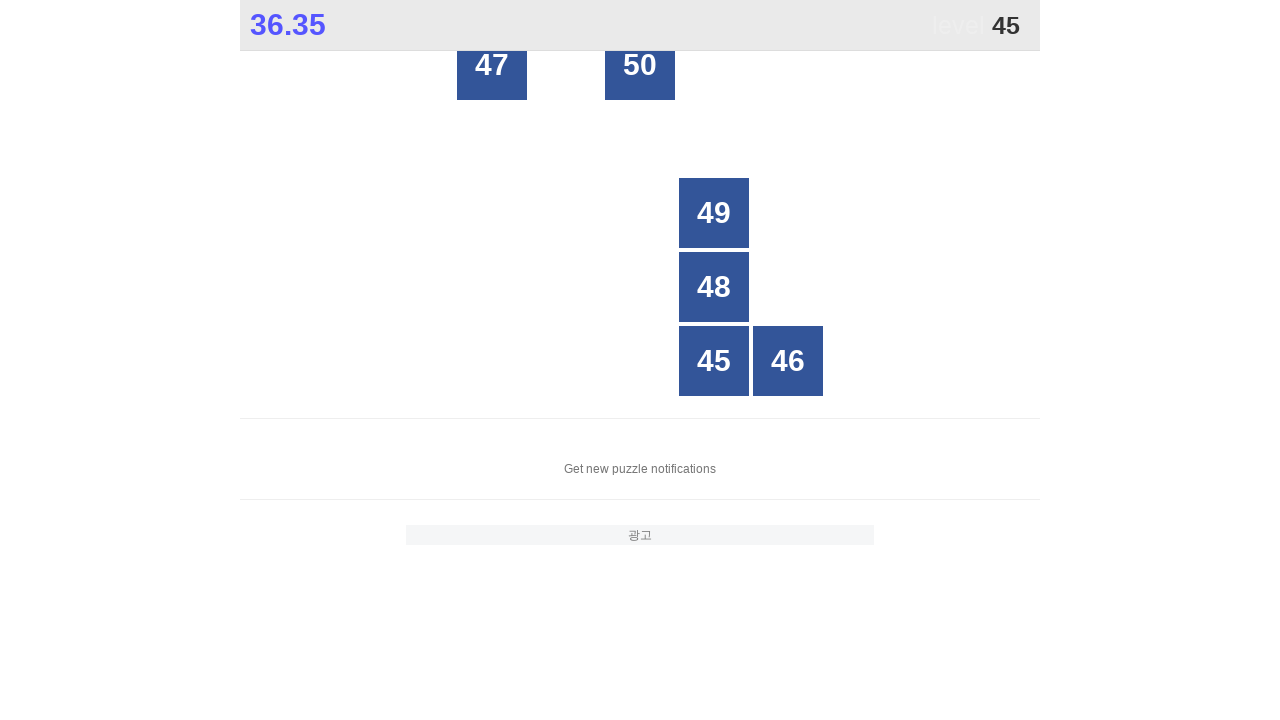

Clicked number 45 at (714, 361) on //div[text()='45']
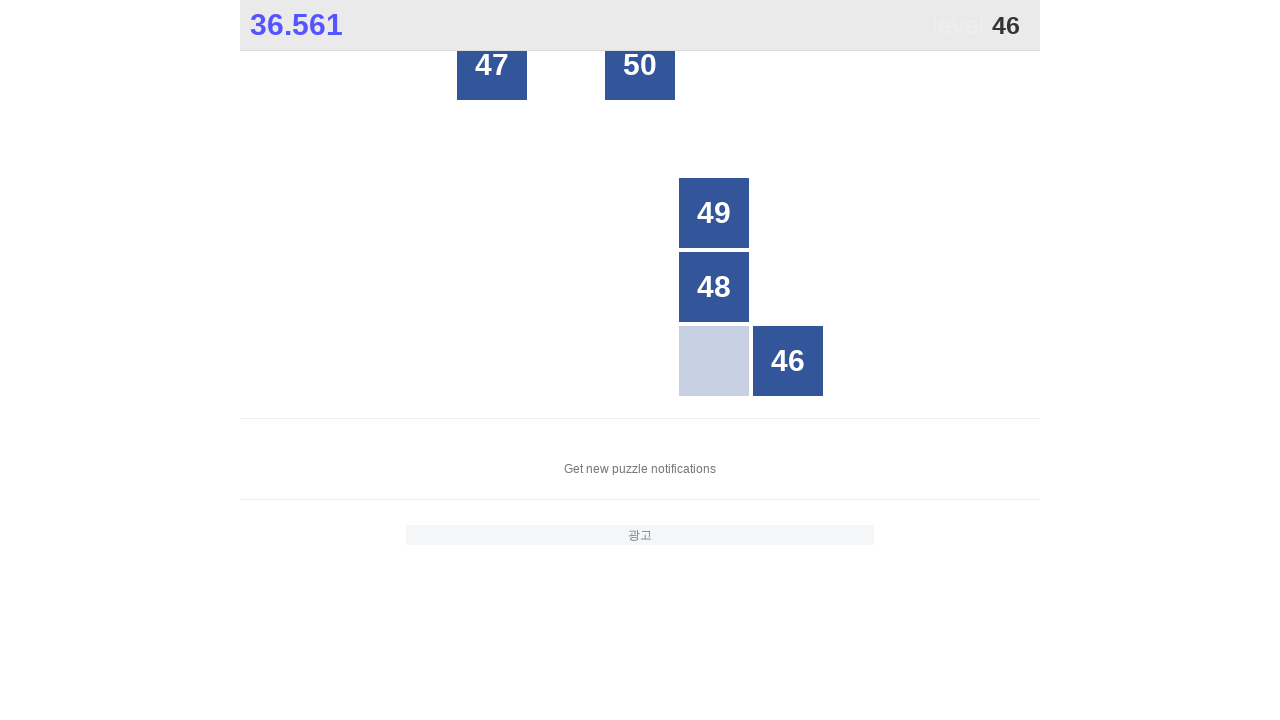

Waited 500ms after clicking number 45
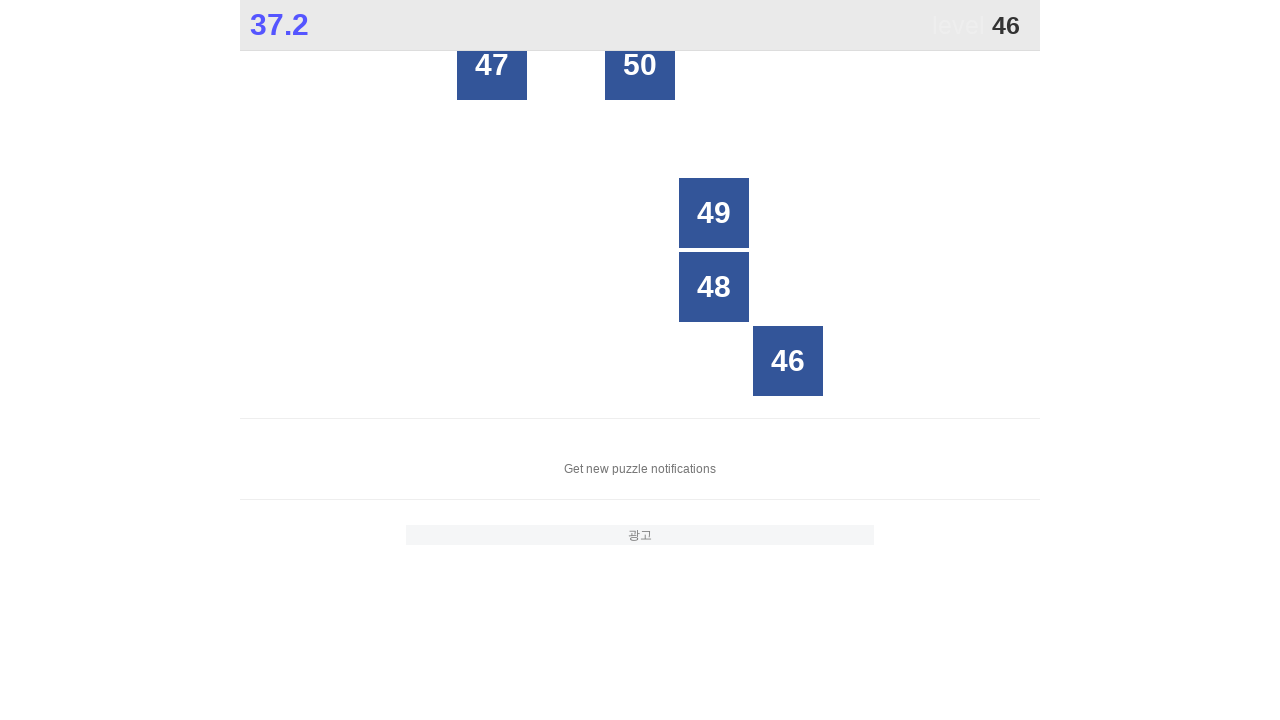

Clicked number 46 at (788, 361) on //div[text()='46']
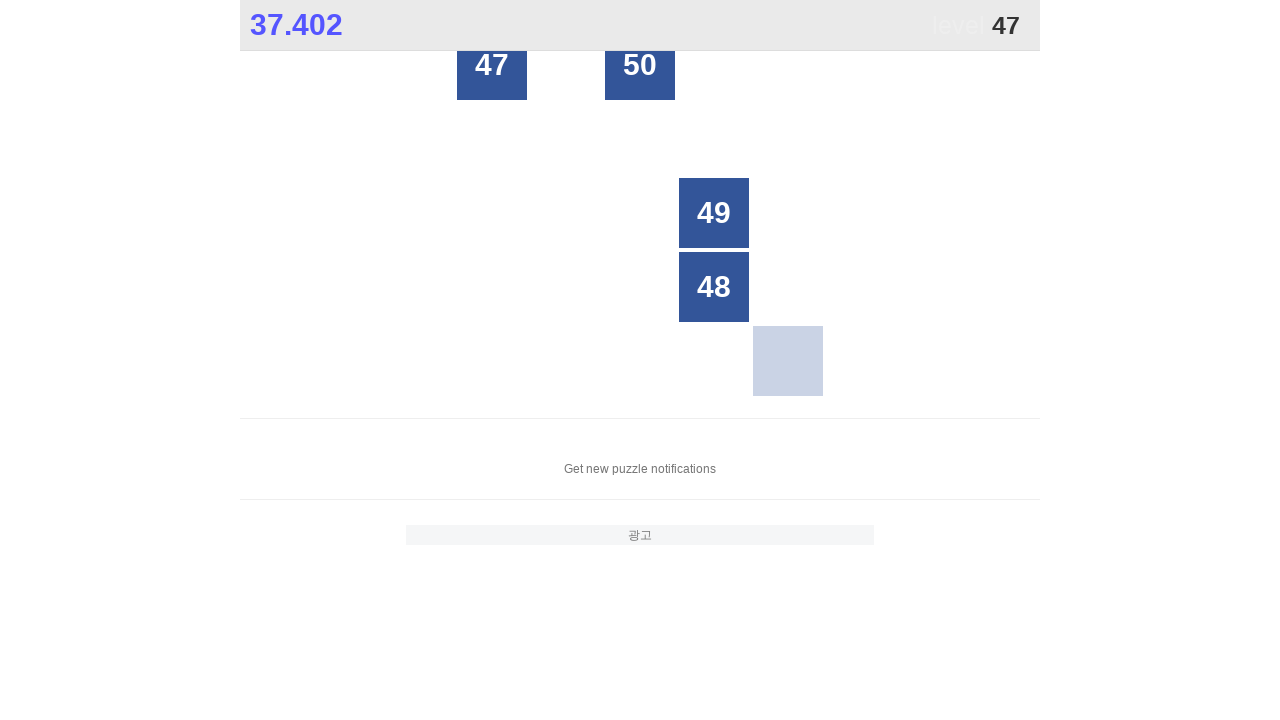

Waited 500ms after clicking number 46
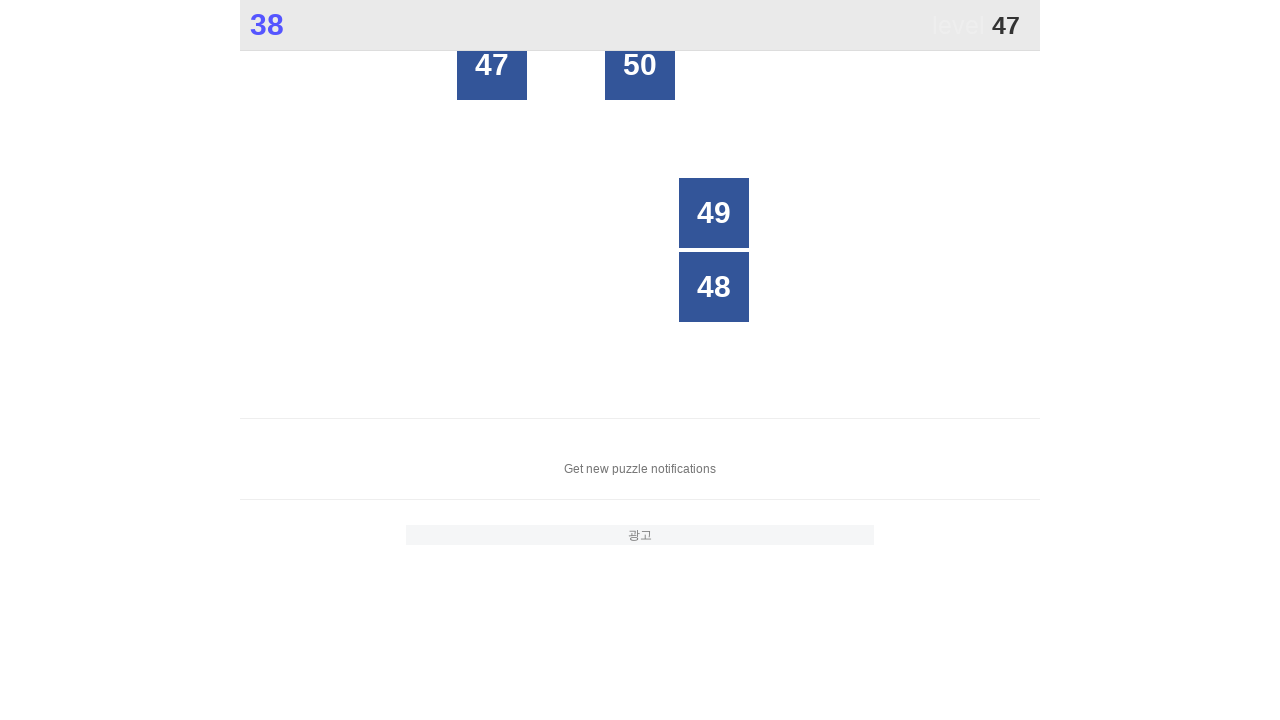

Clicked number 47 at (492, 65) on //div[text()='47']
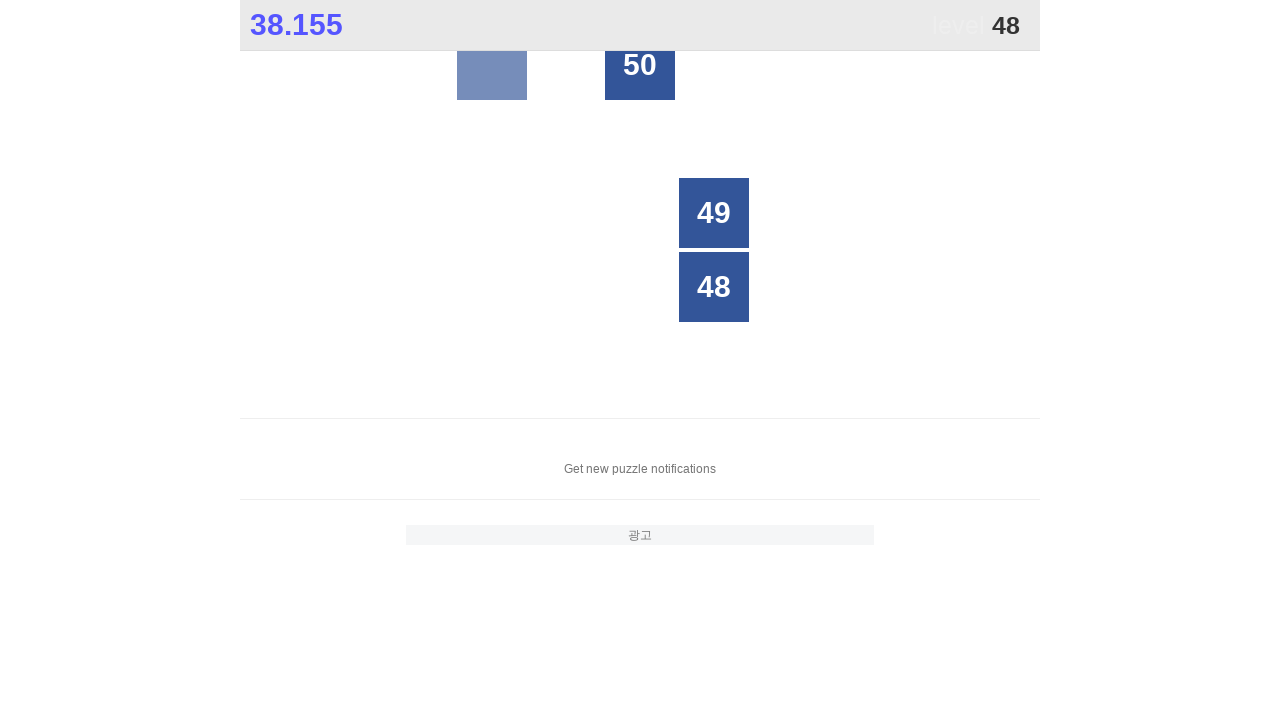

Waited 500ms after clicking number 47
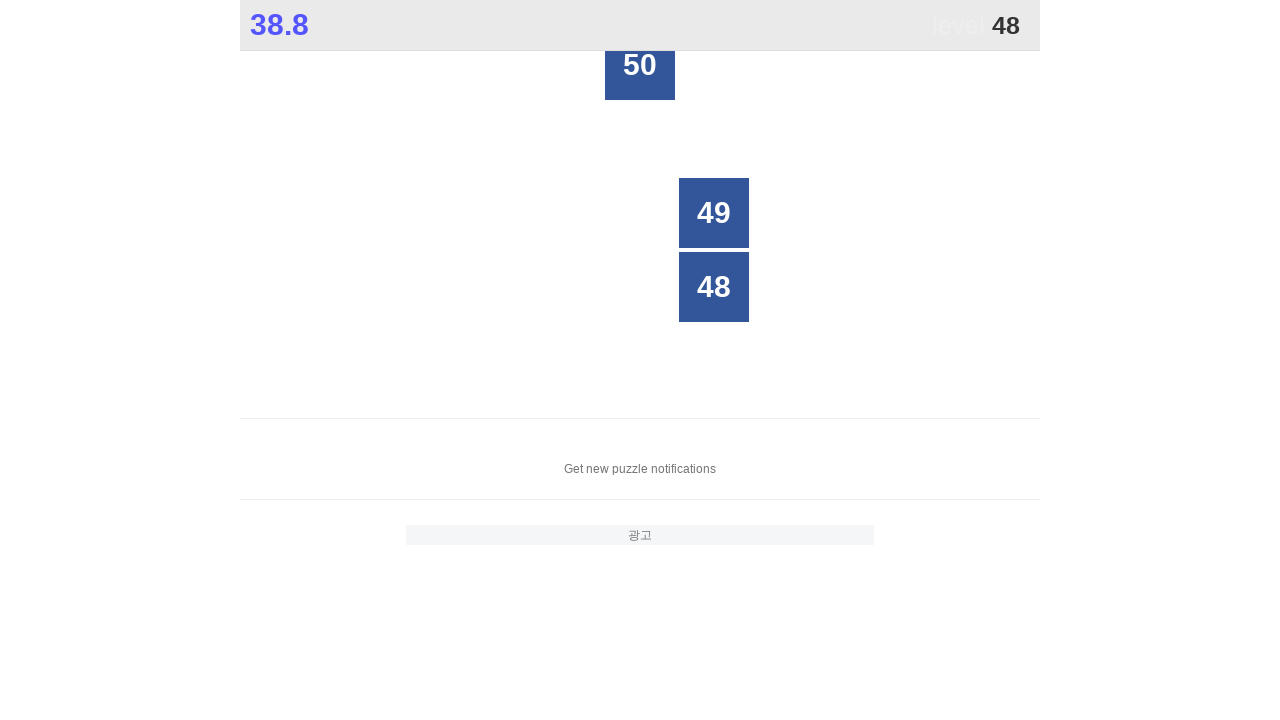

Clicked number 48 at (714, 287) on //div[text()='48']
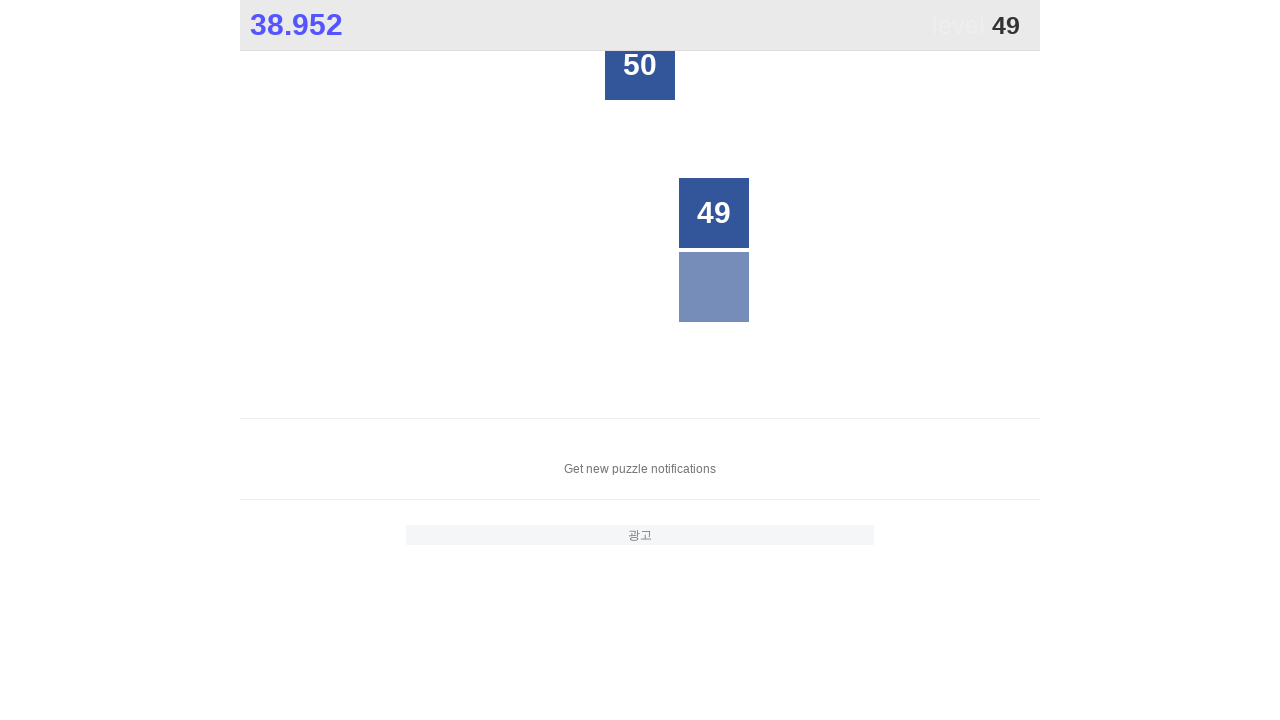

Waited 500ms after clicking number 48
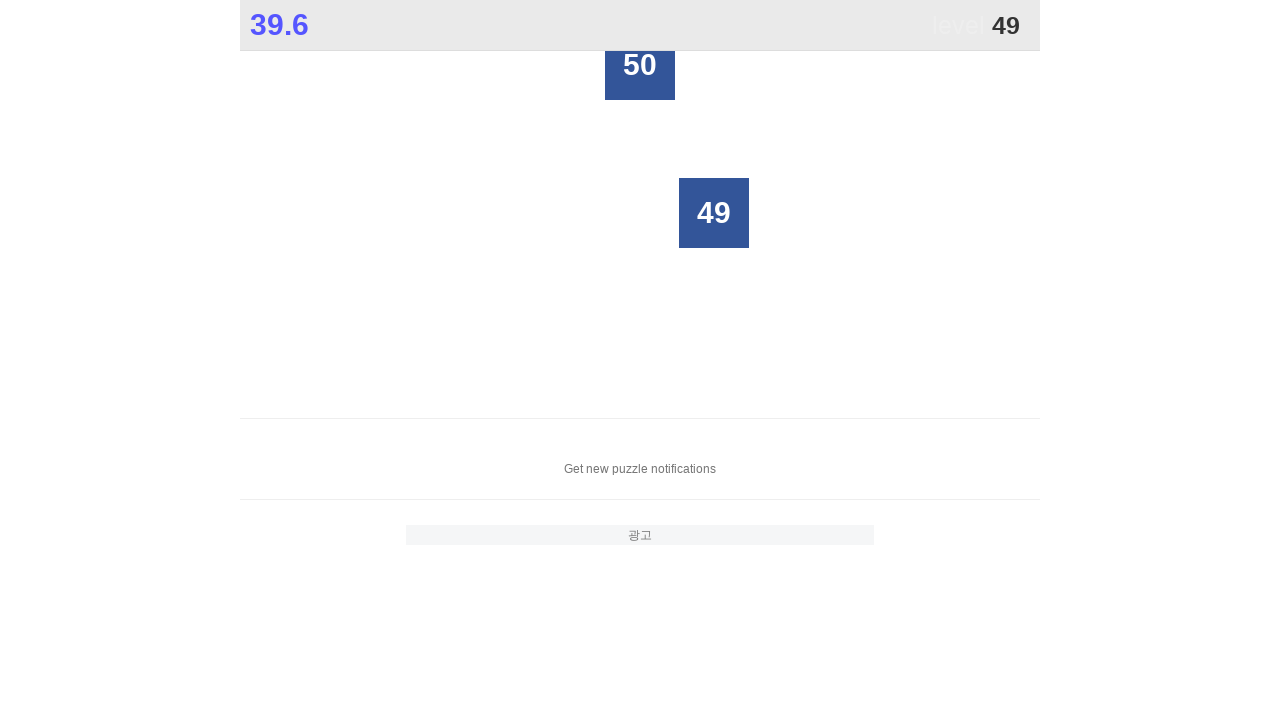

Clicked number 49 at (714, 213) on //div[text()='49']
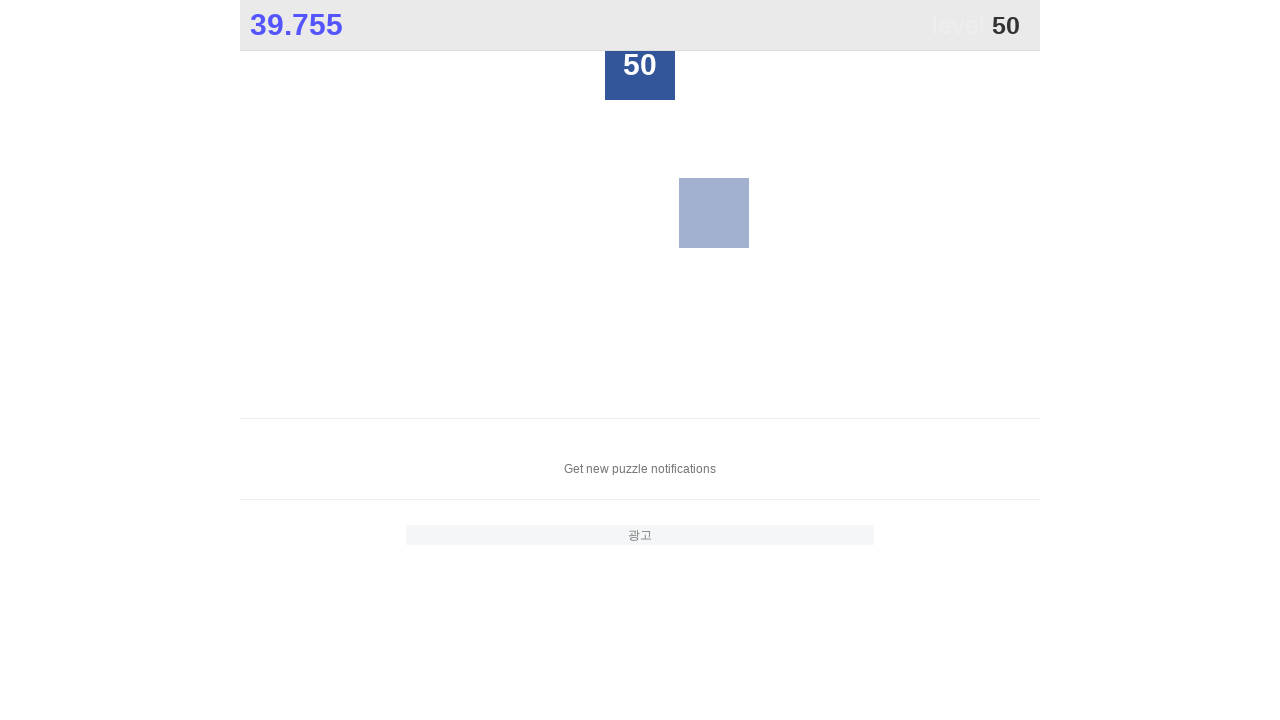

Waited 500ms after clicking number 49
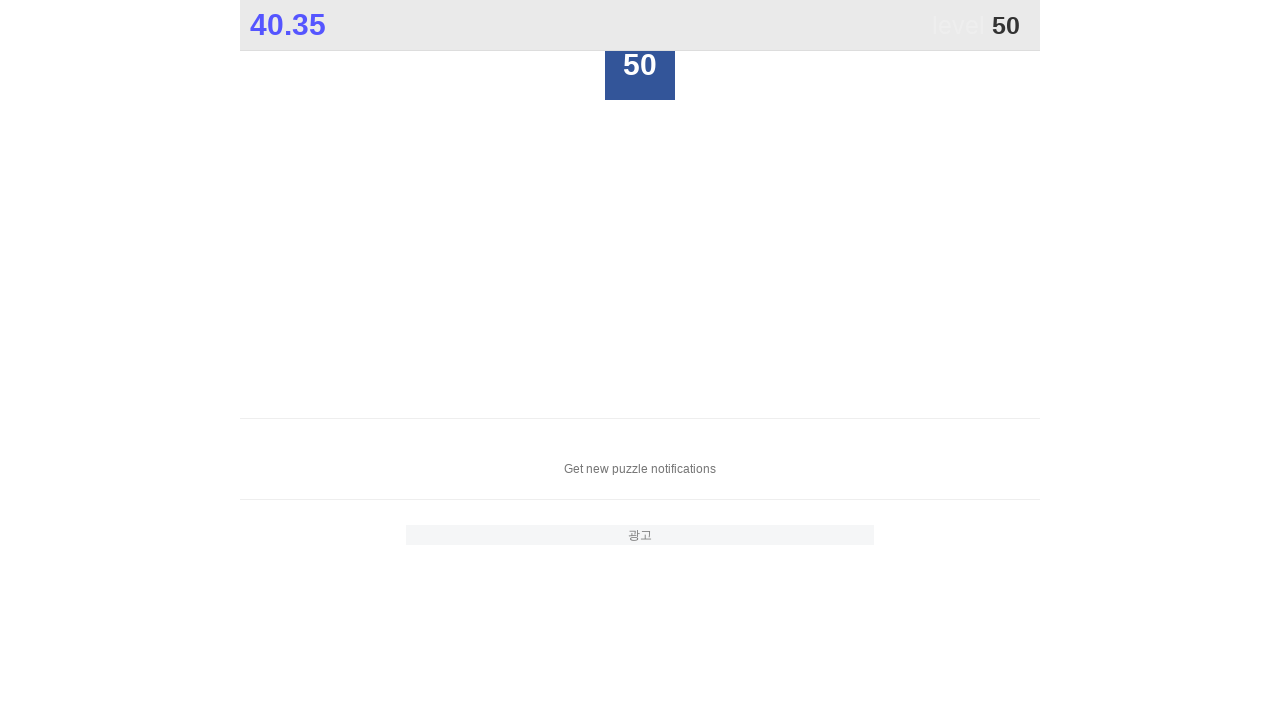

Clicked number 50 at (640, 65) on //div[text()='50']
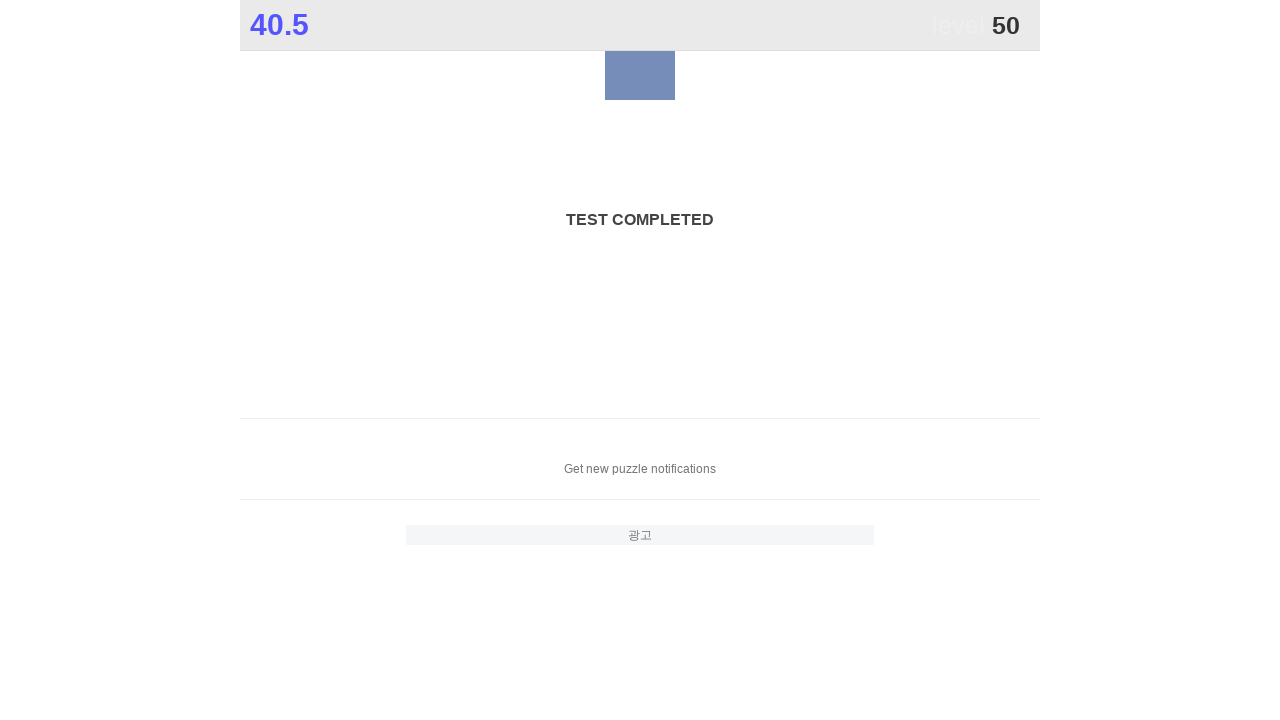

Waited 500ms after clicking number 50
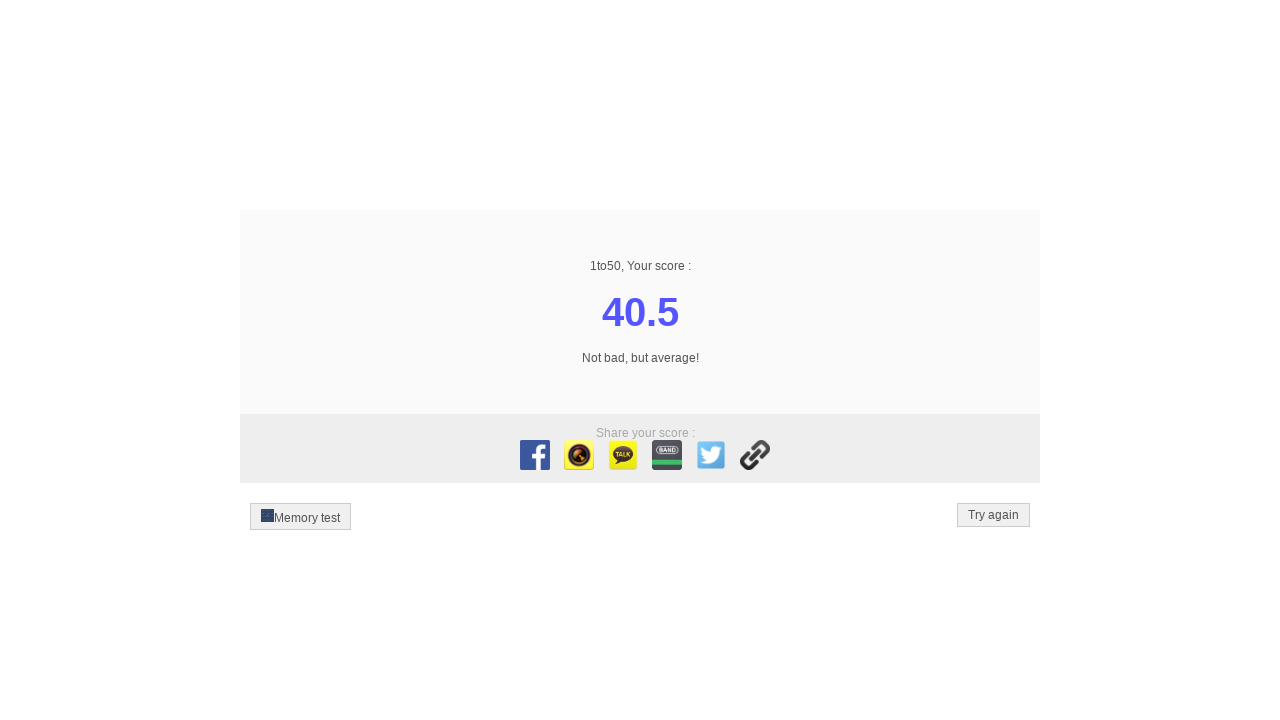

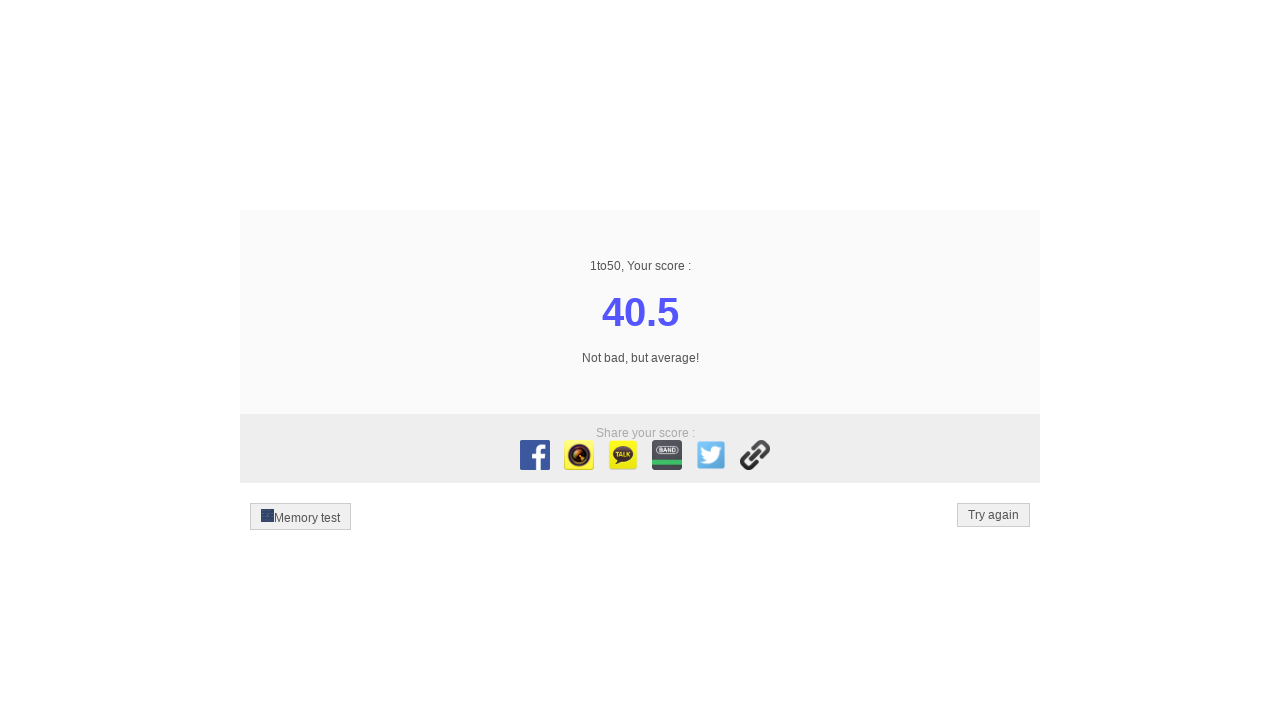